Fills out a large form with multiple input fields including first name, last name, email, and additional fields, then submits the form

Starting URL: http://suninjuly.github.io/huge_form.html

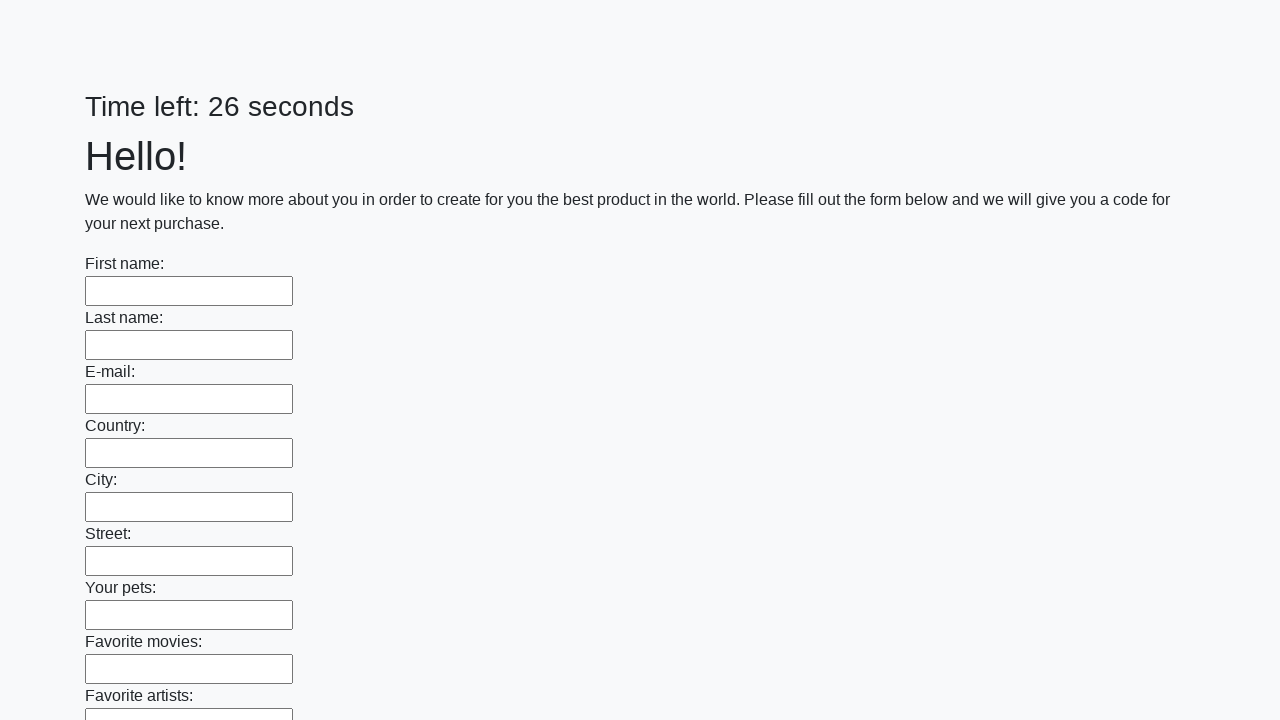

Filled first name field with 'Ivan' on .first
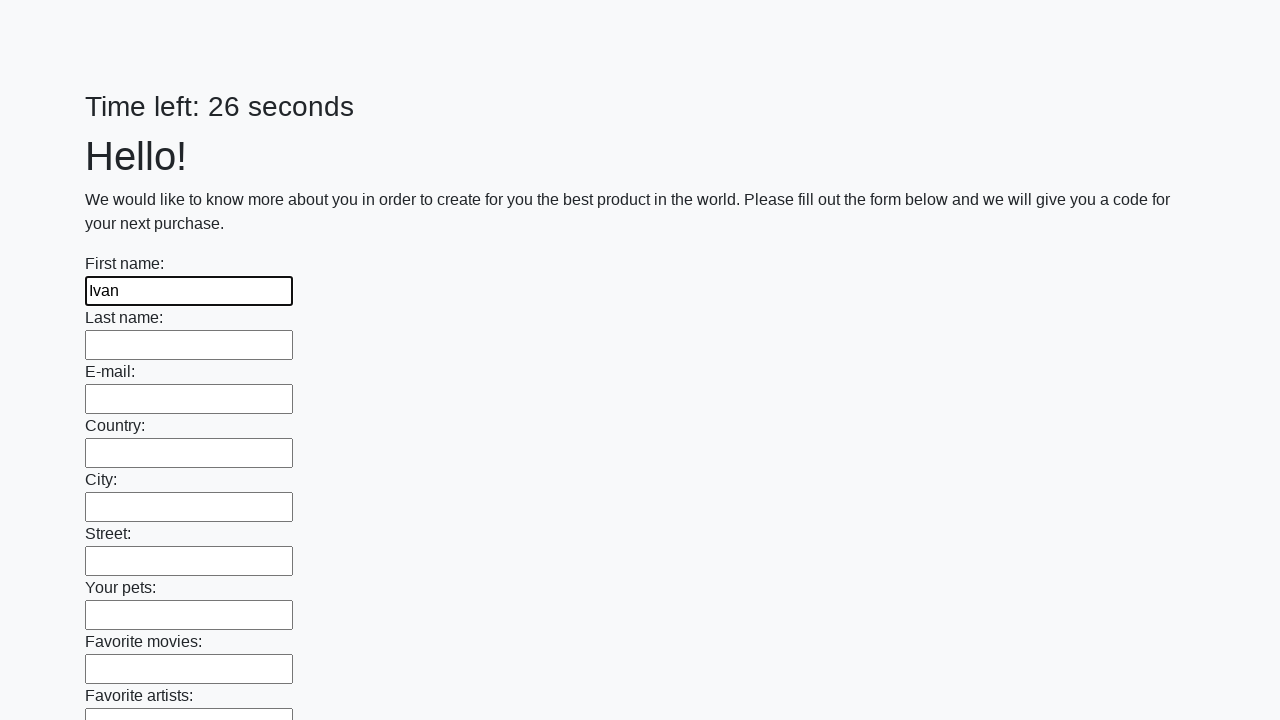

Filled last name field with 'Ivanov' on .second
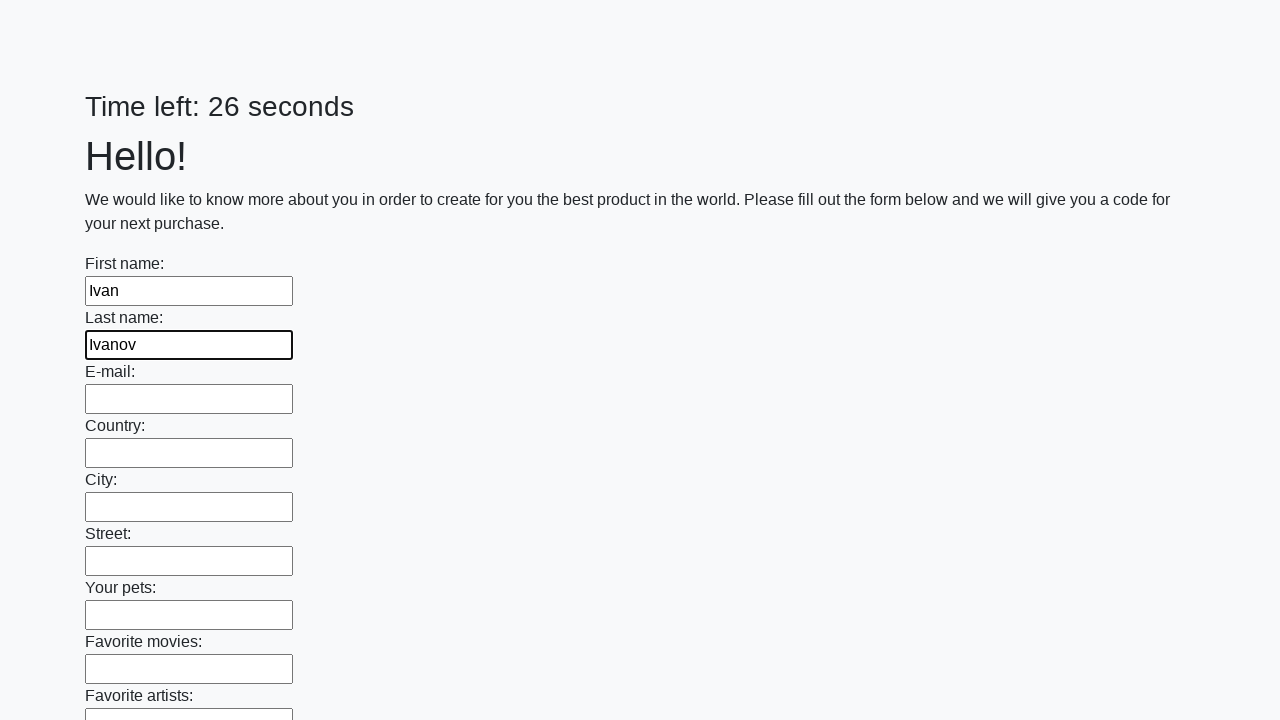

Filled email field with 'ivan@mail.ru' on .third
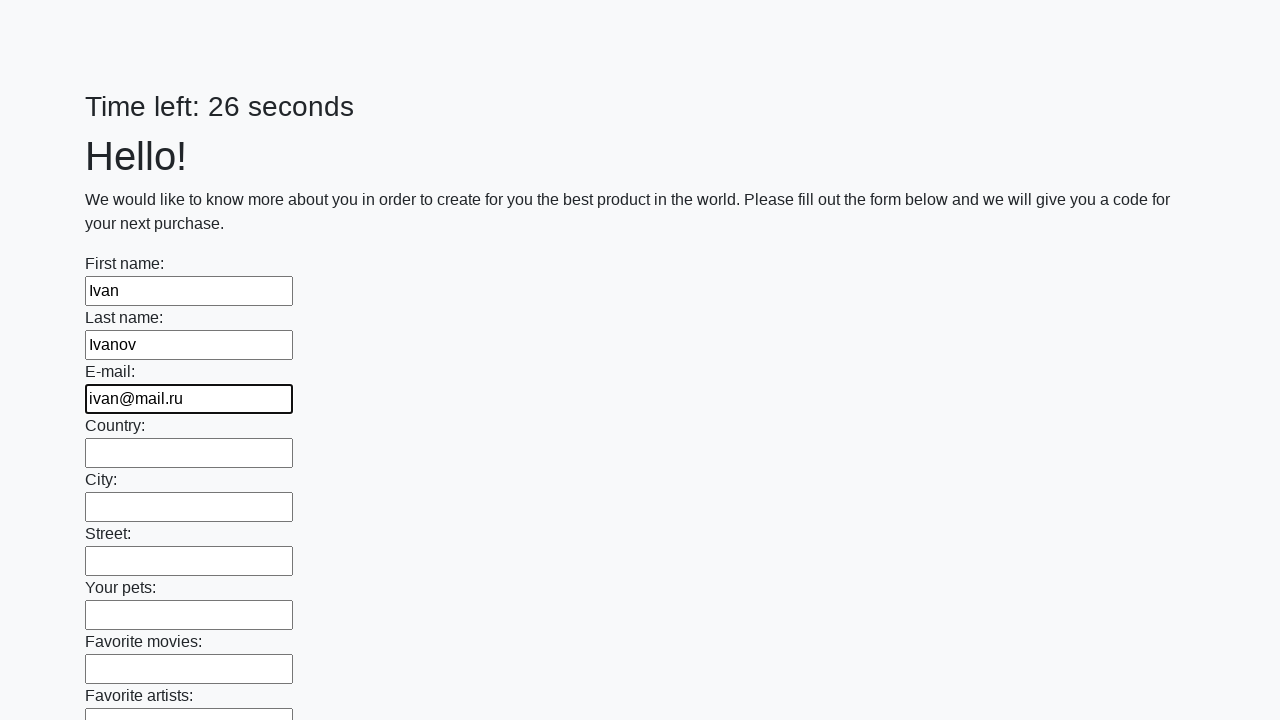

Filled an input field with 'lala' on input >> nth=0
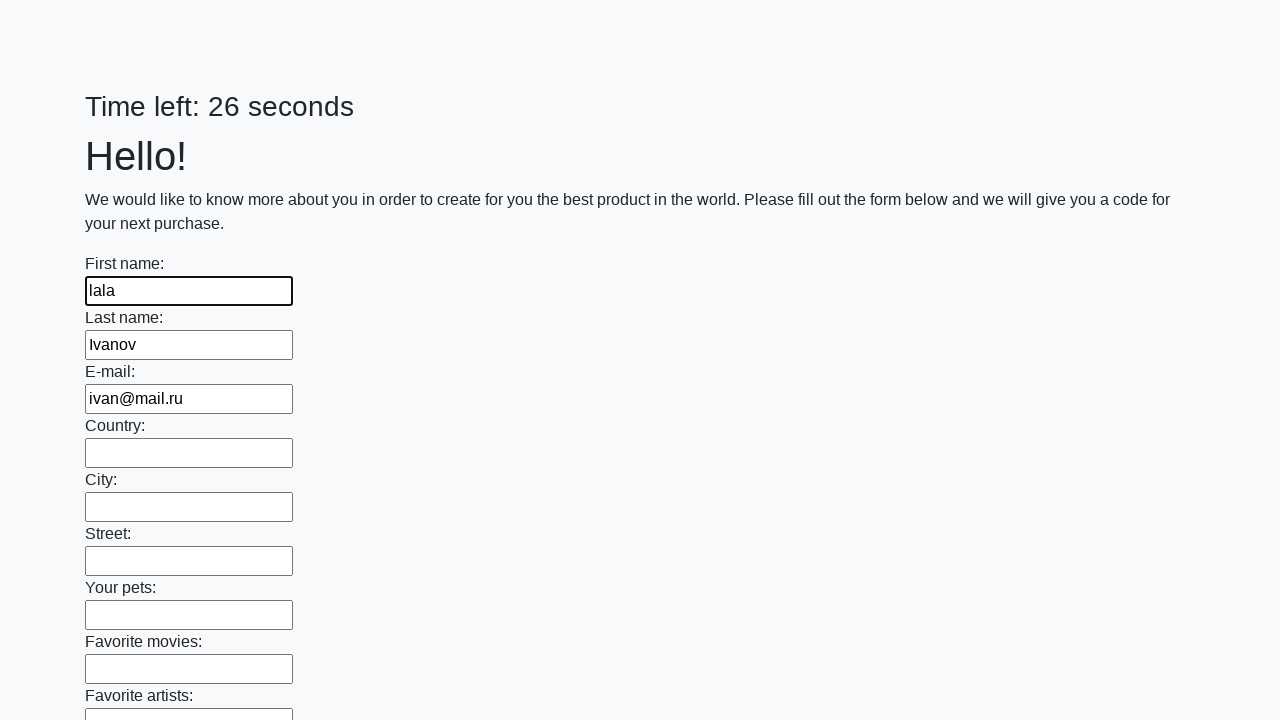

Filled an input field with 'lala' on input >> nth=1
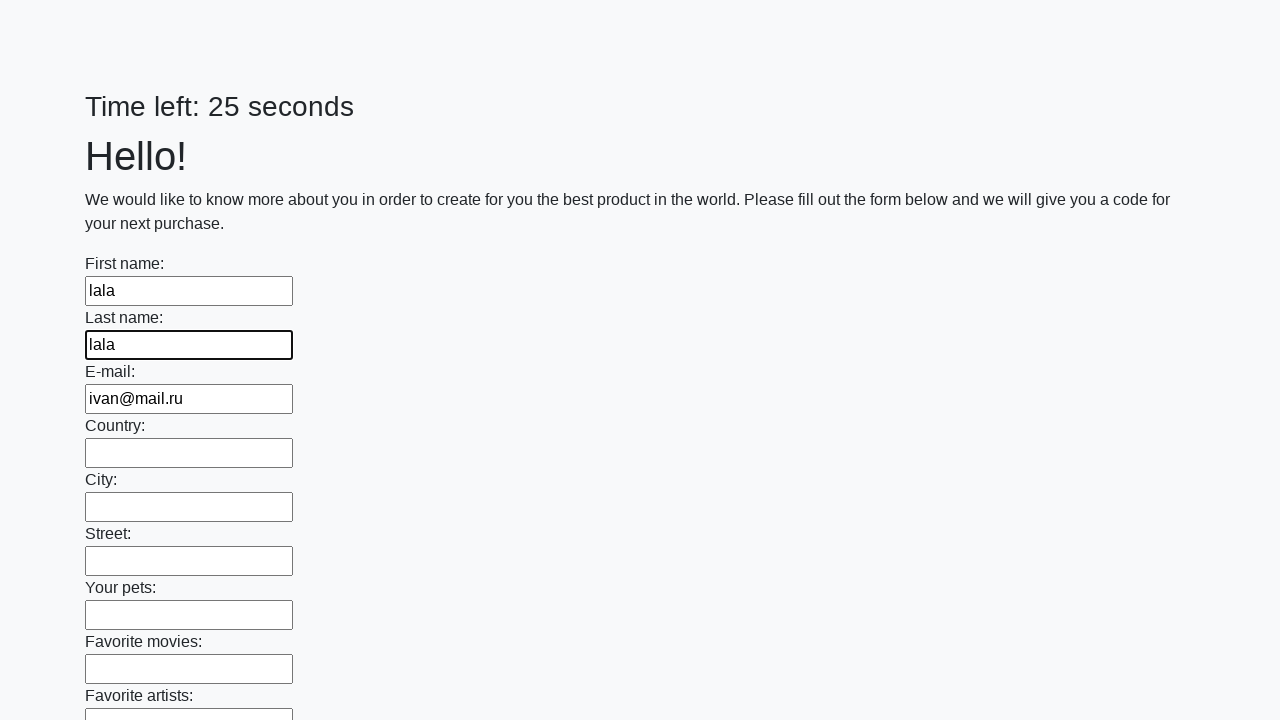

Filled an input field with 'lala' on input >> nth=2
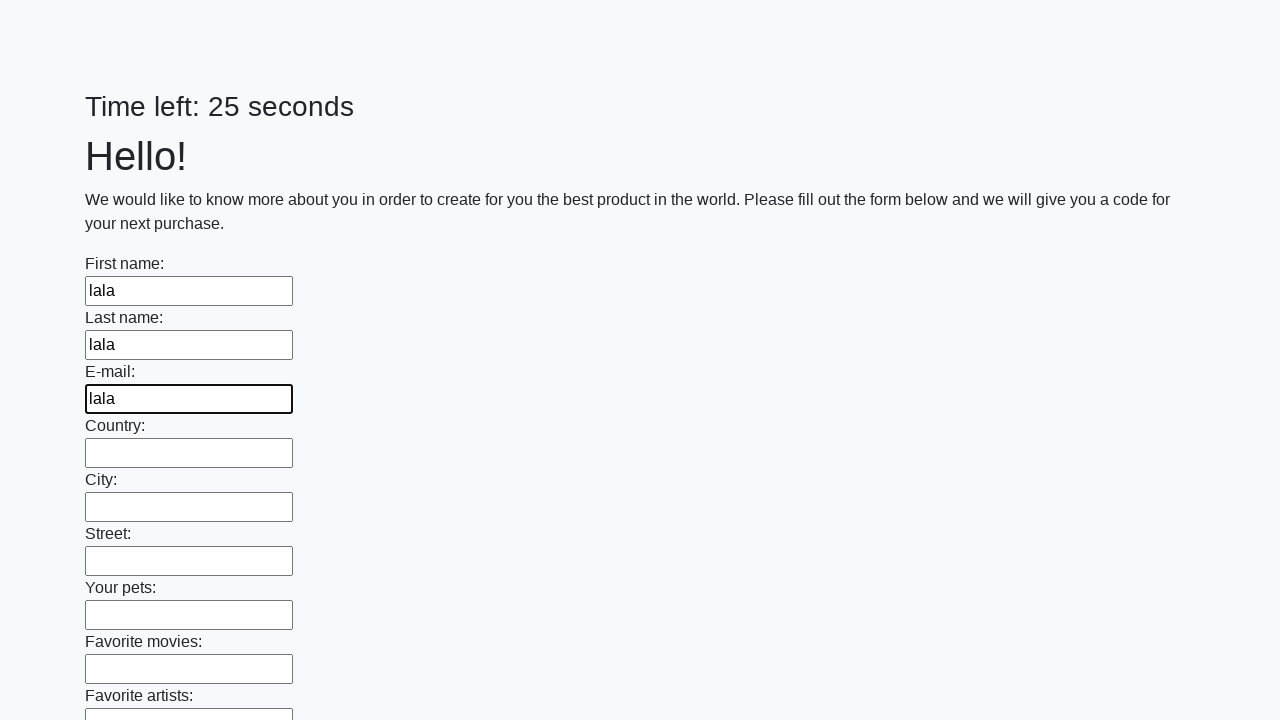

Filled an input field with 'lala' on input >> nth=3
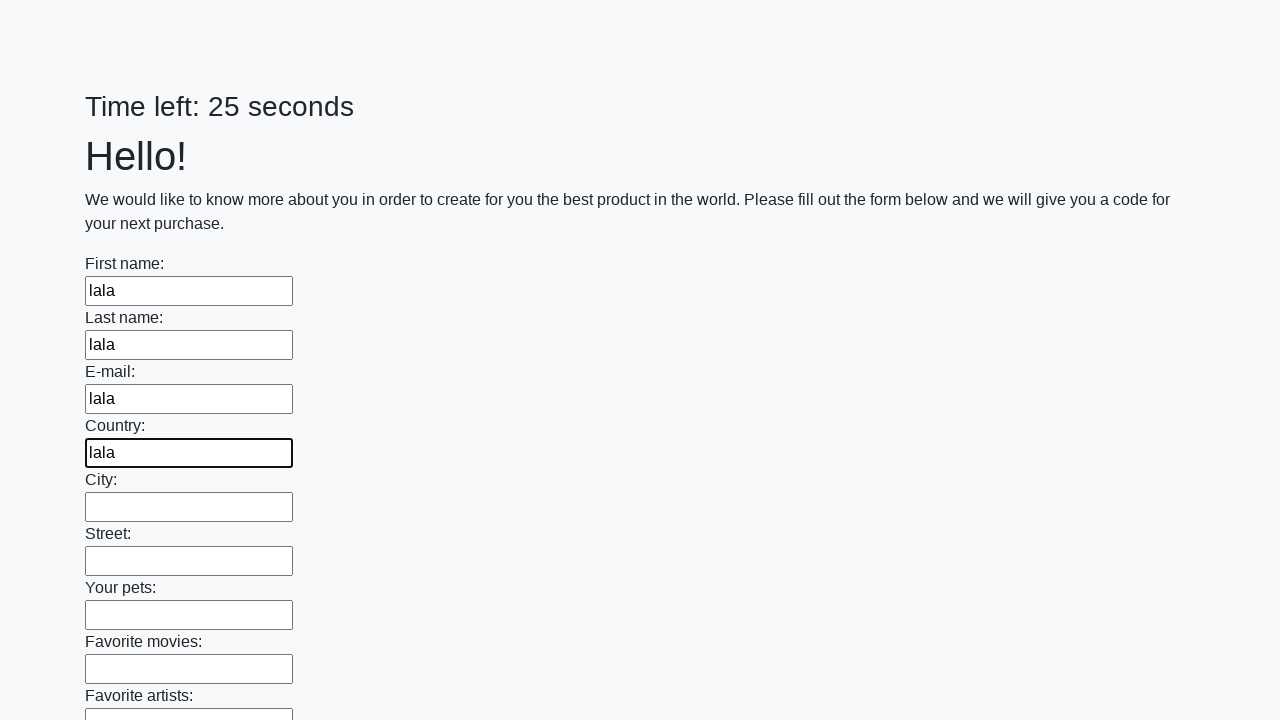

Filled an input field with 'lala' on input >> nth=4
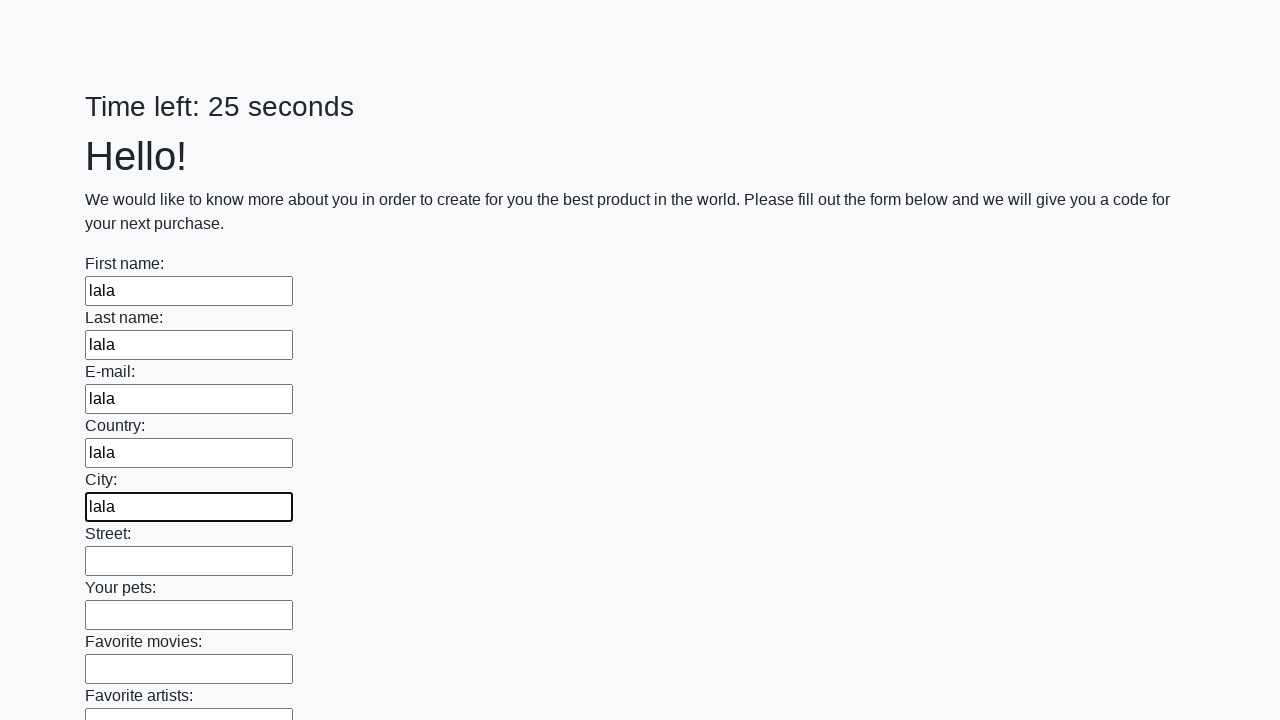

Filled an input field with 'lala' on input >> nth=5
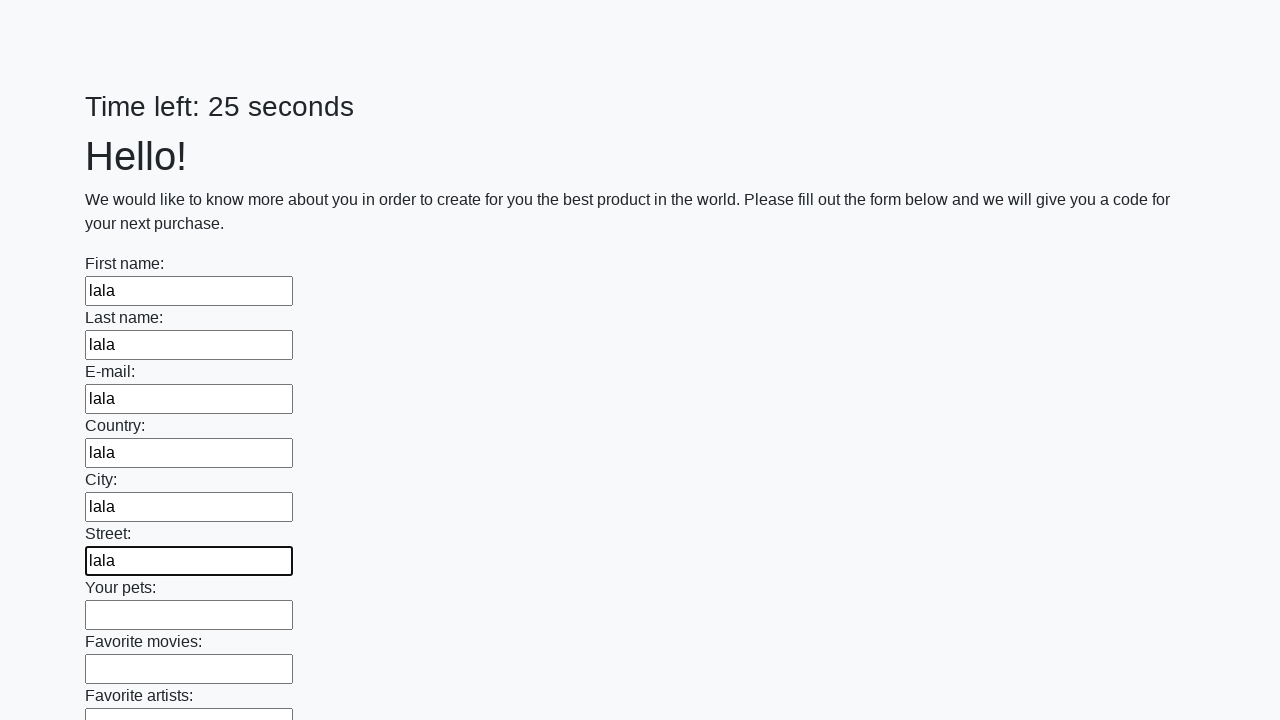

Filled an input field with 'lala' on input >> nth=6
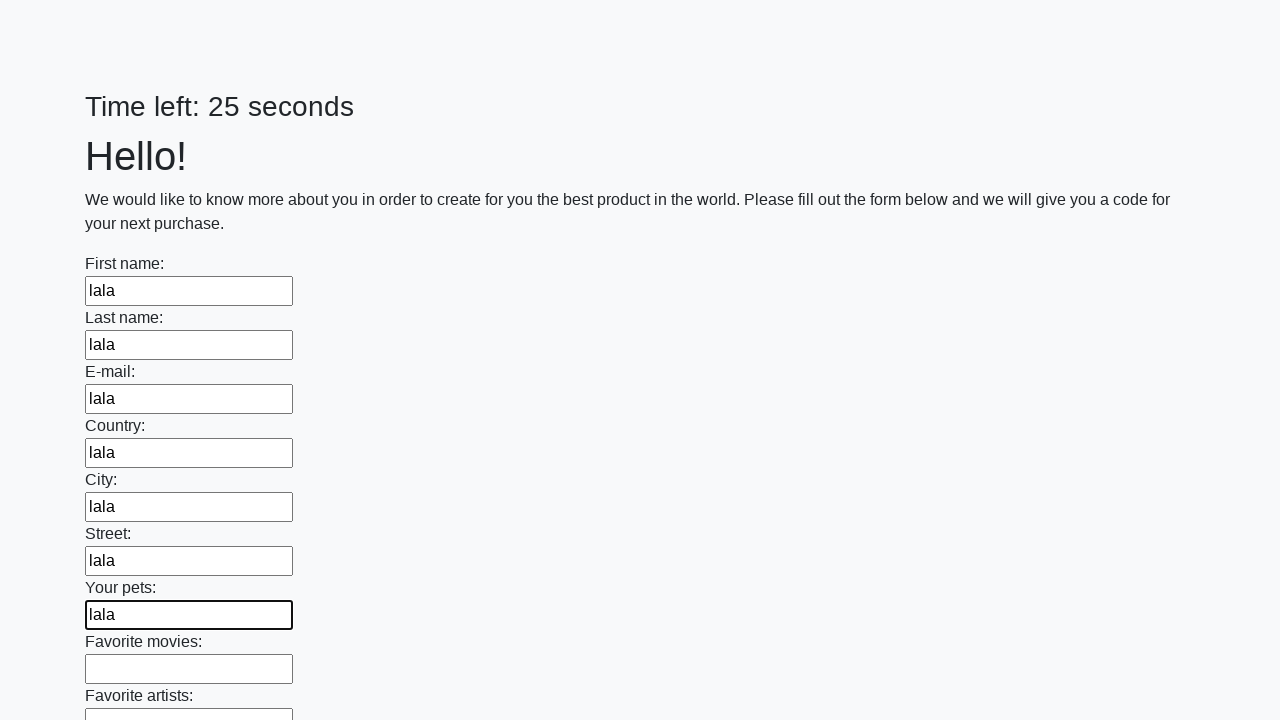

Filled an input field with 'lala' on input >> nth=7
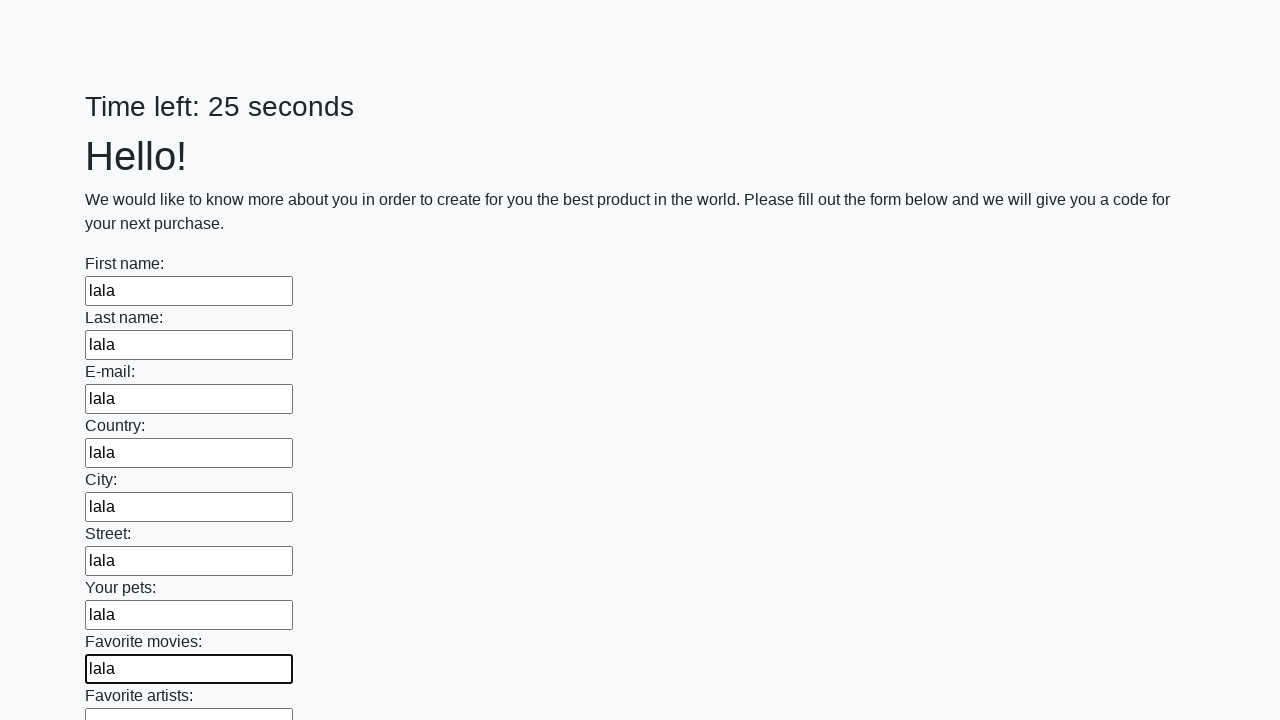

Filled an input field with 'lala' on input >> nth=8
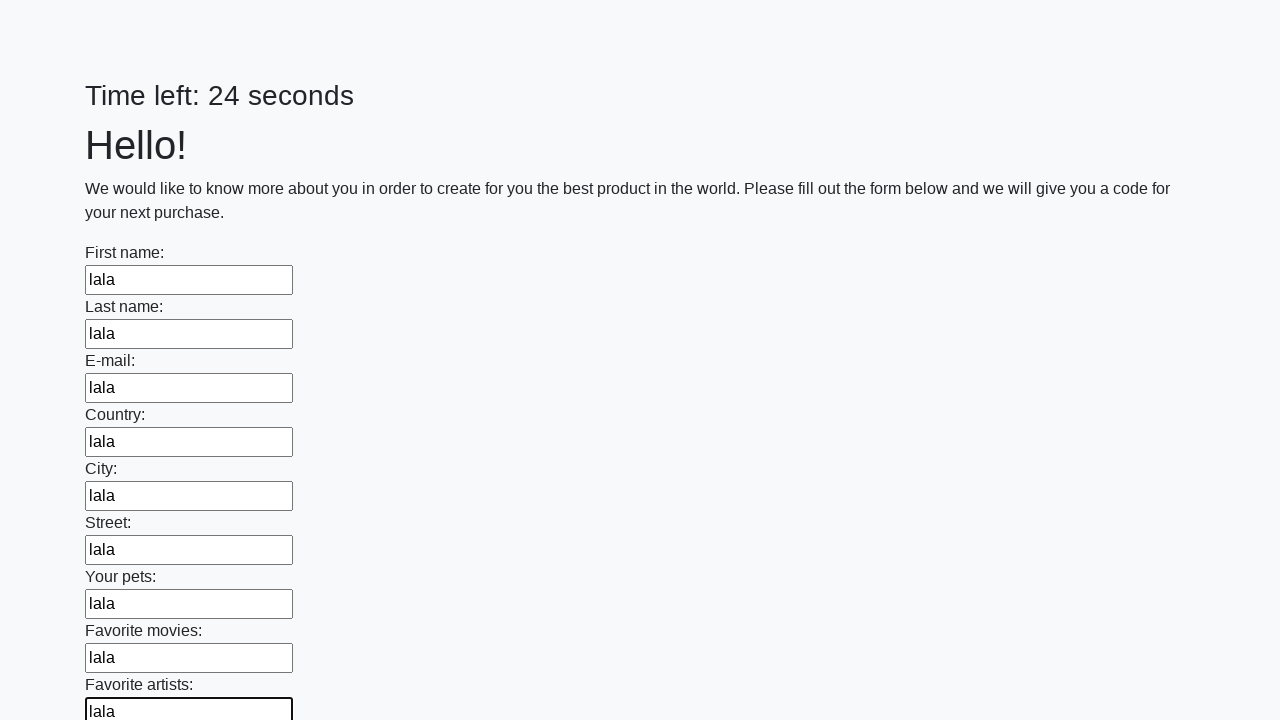

Filled an input field with 'lala' on input >> nth=9
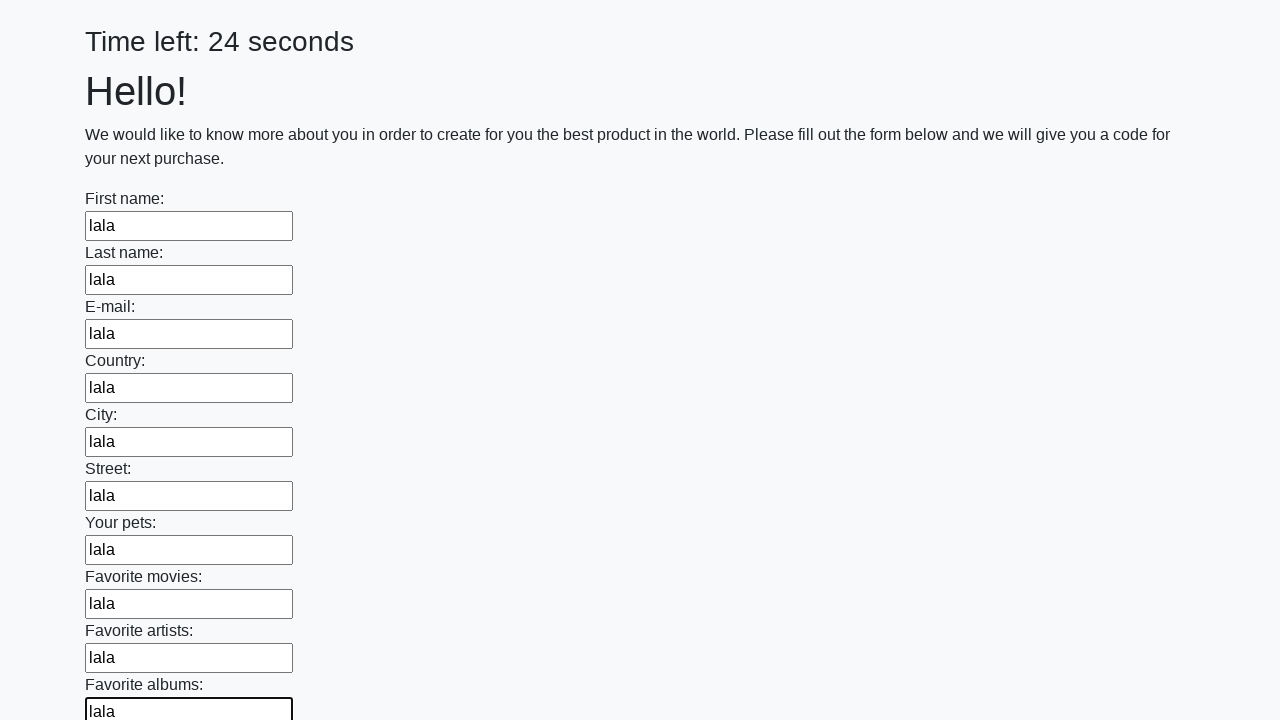

Filled an input field with 'lala' on input >> nth=10
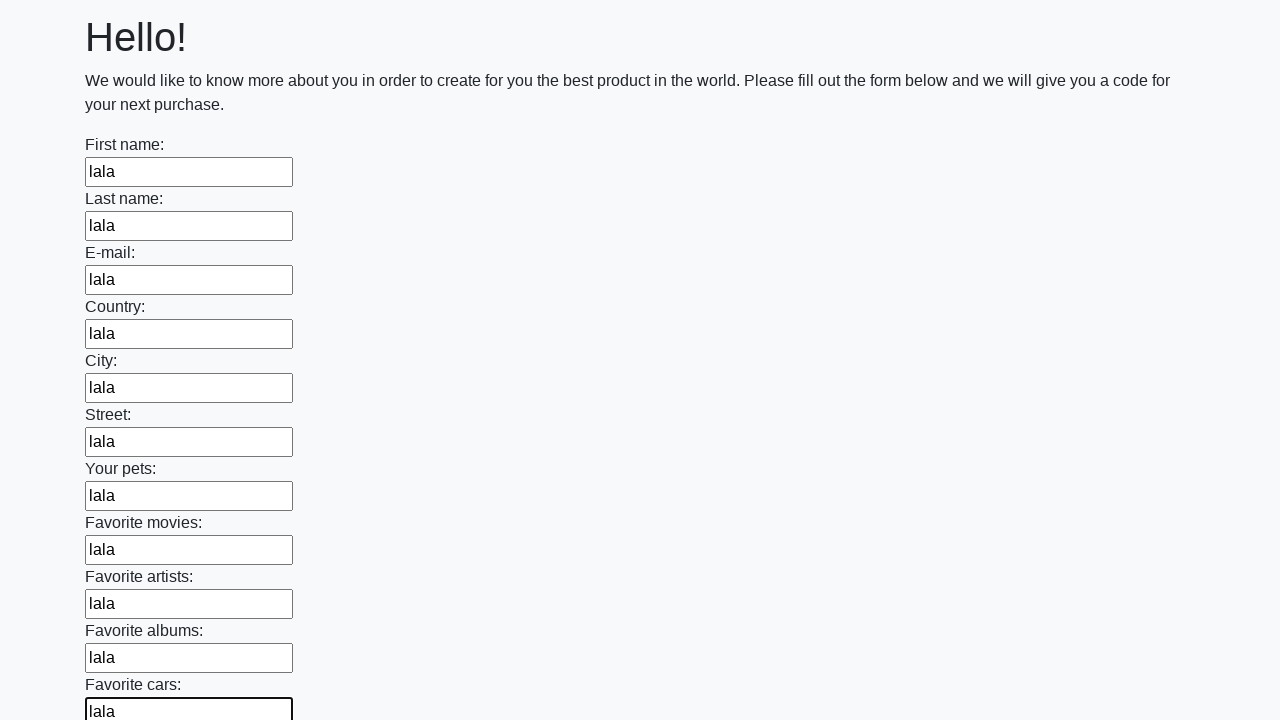

Filled an input field with 'lala' on input >> nth=11
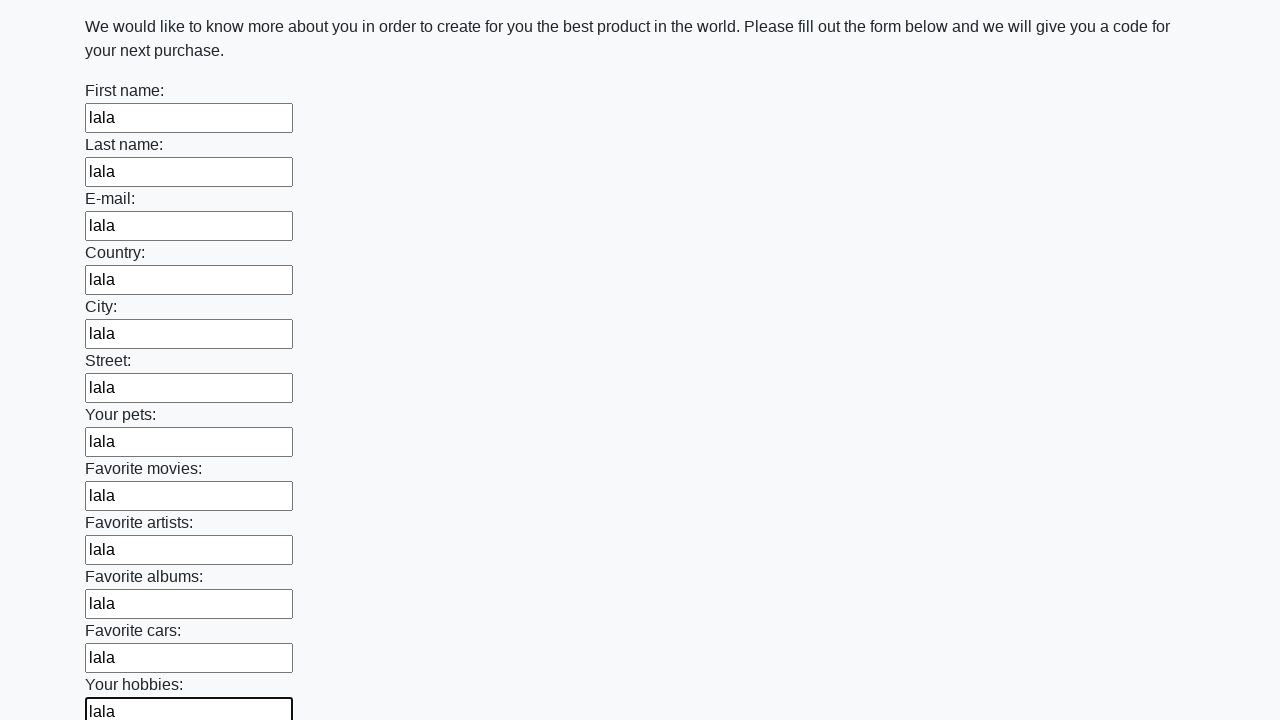

Filled an input field with 'lala' on input >> nth=12
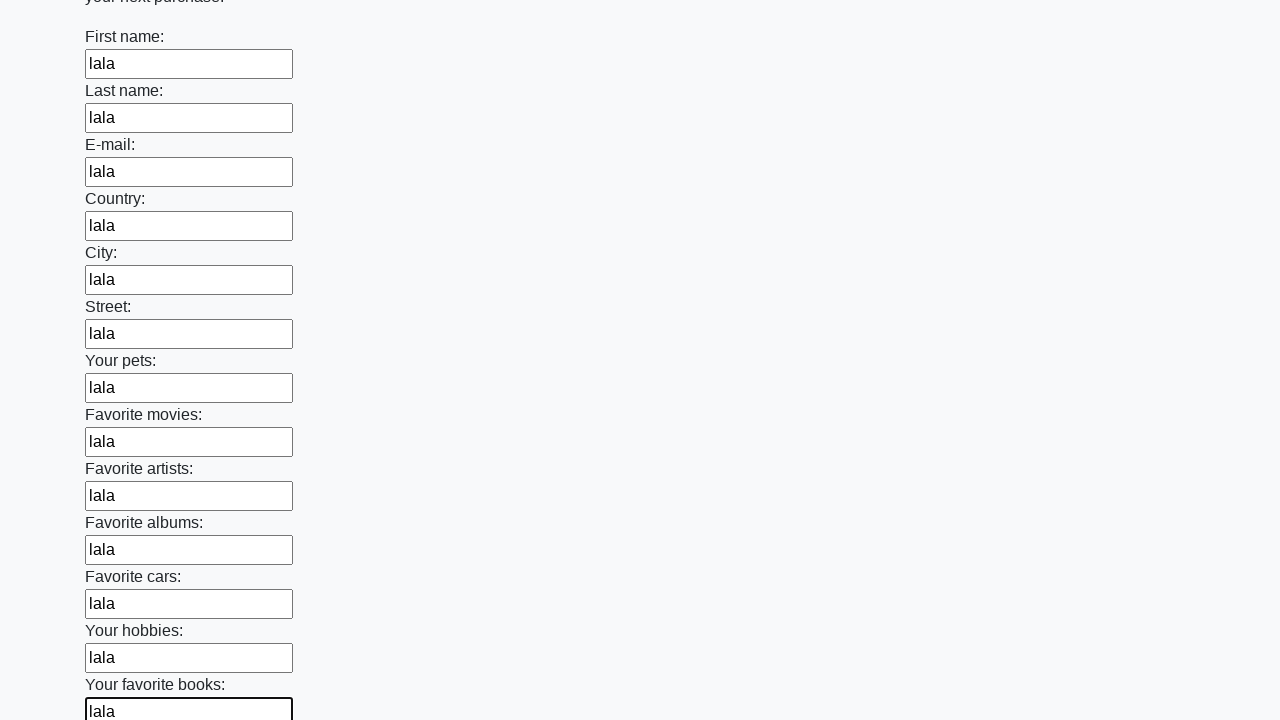

Filled an input field with 'lala' on input >> nth=13
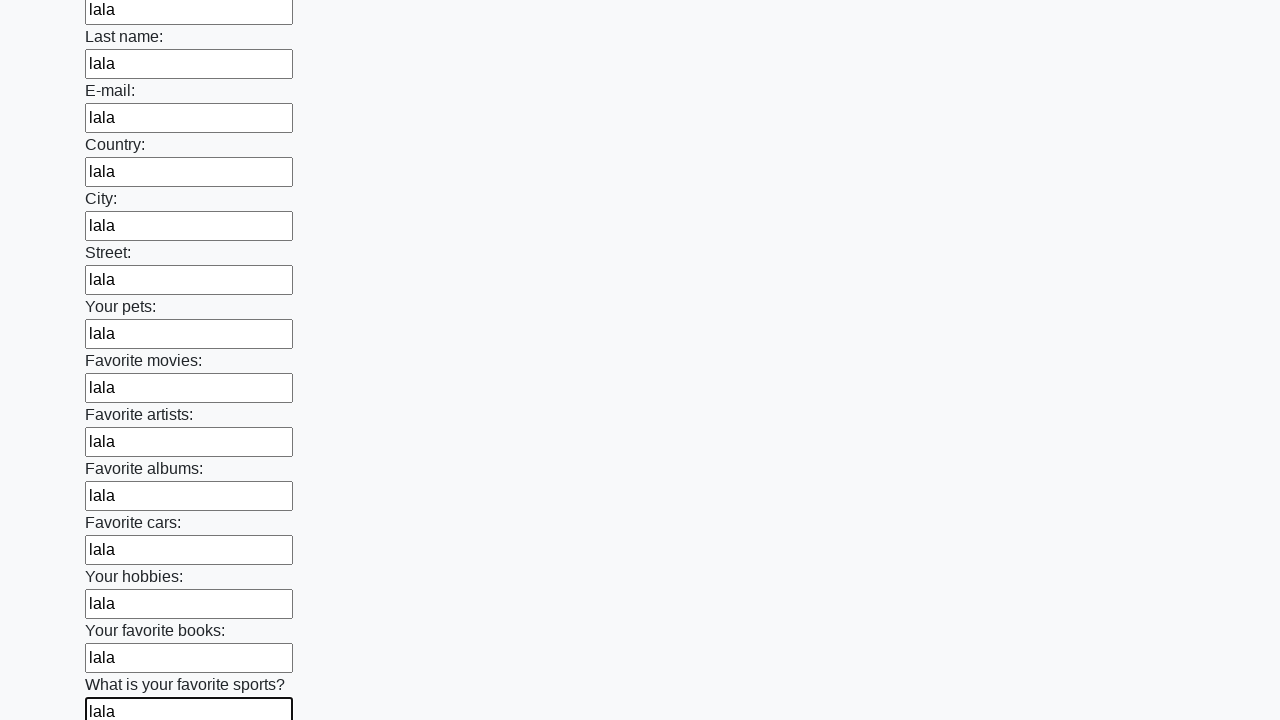

Filled an input field with 'lala' on input >> nth=14
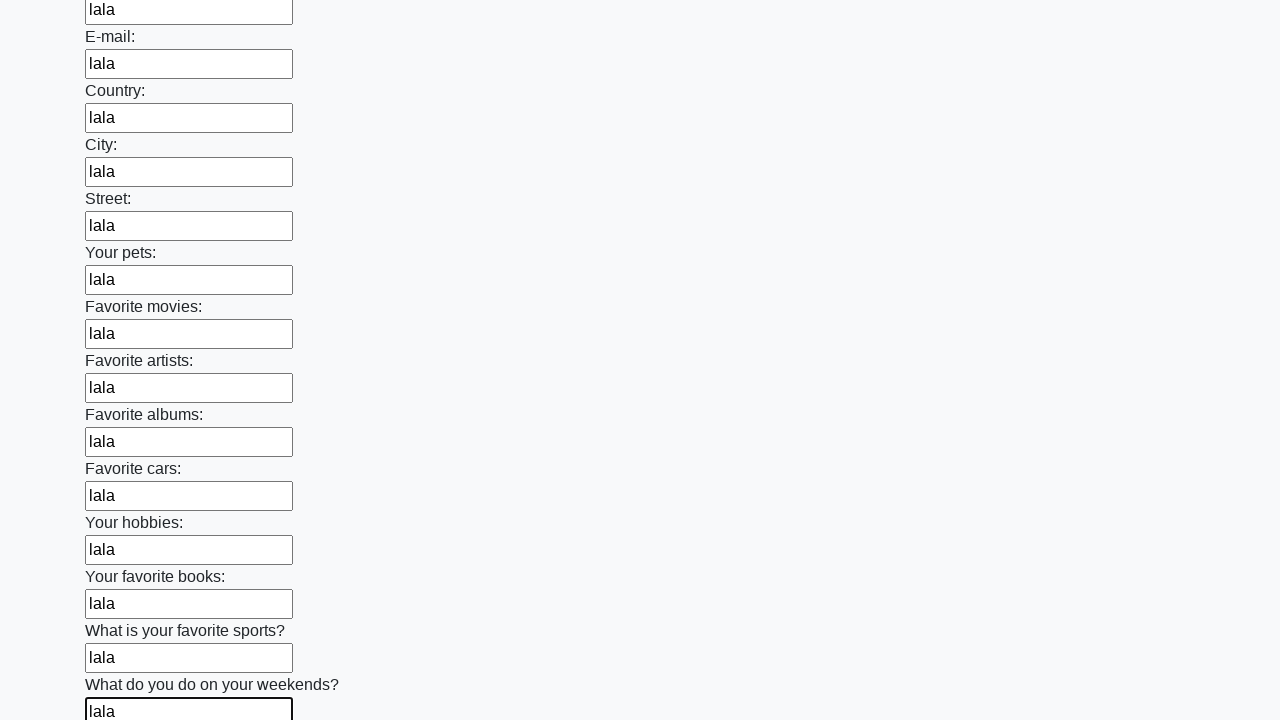

Filled an input field with 'lala' on input >> nth=15
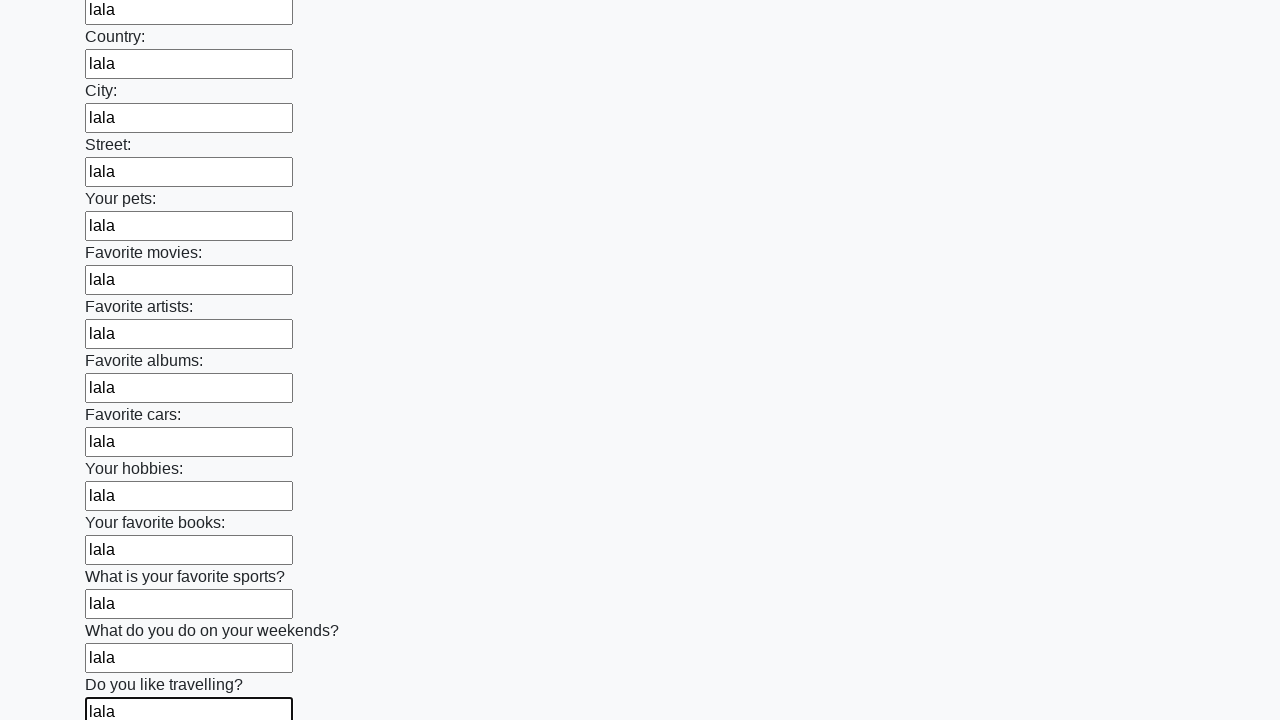

Filled an input field with 'lala' on input >> nth=16
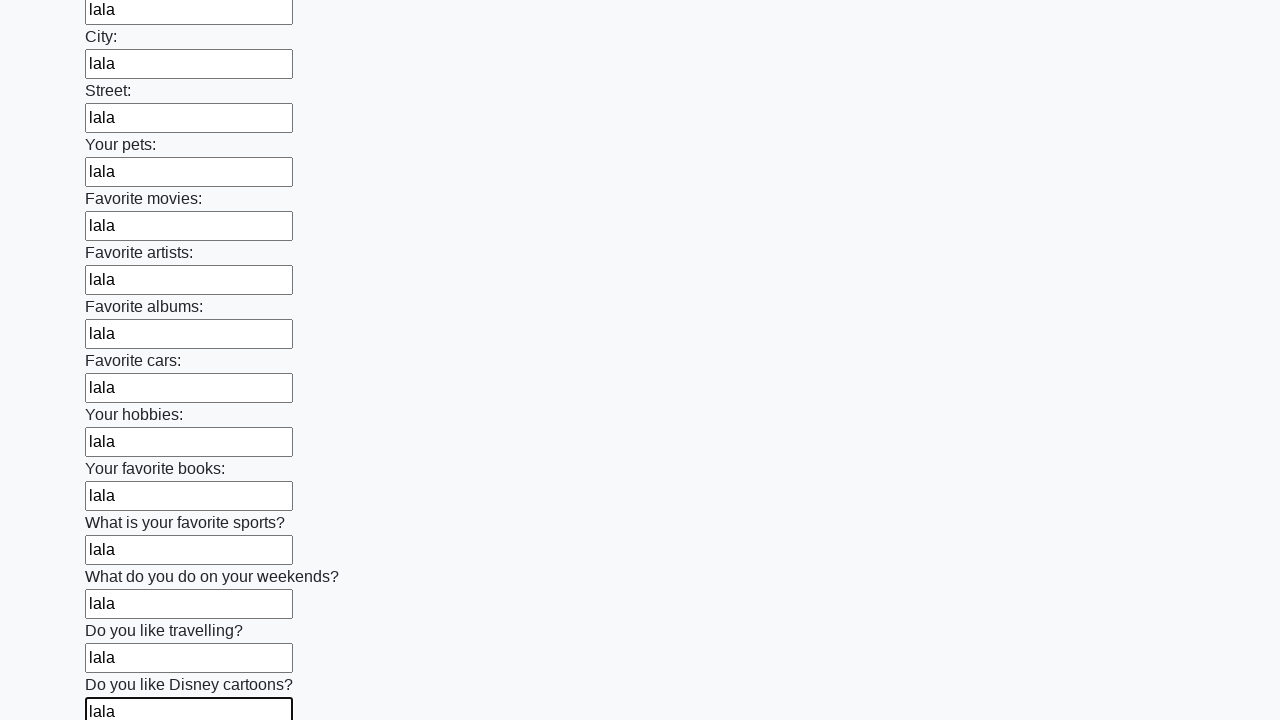

Filled an input field with 'lala' on input >> nth=17
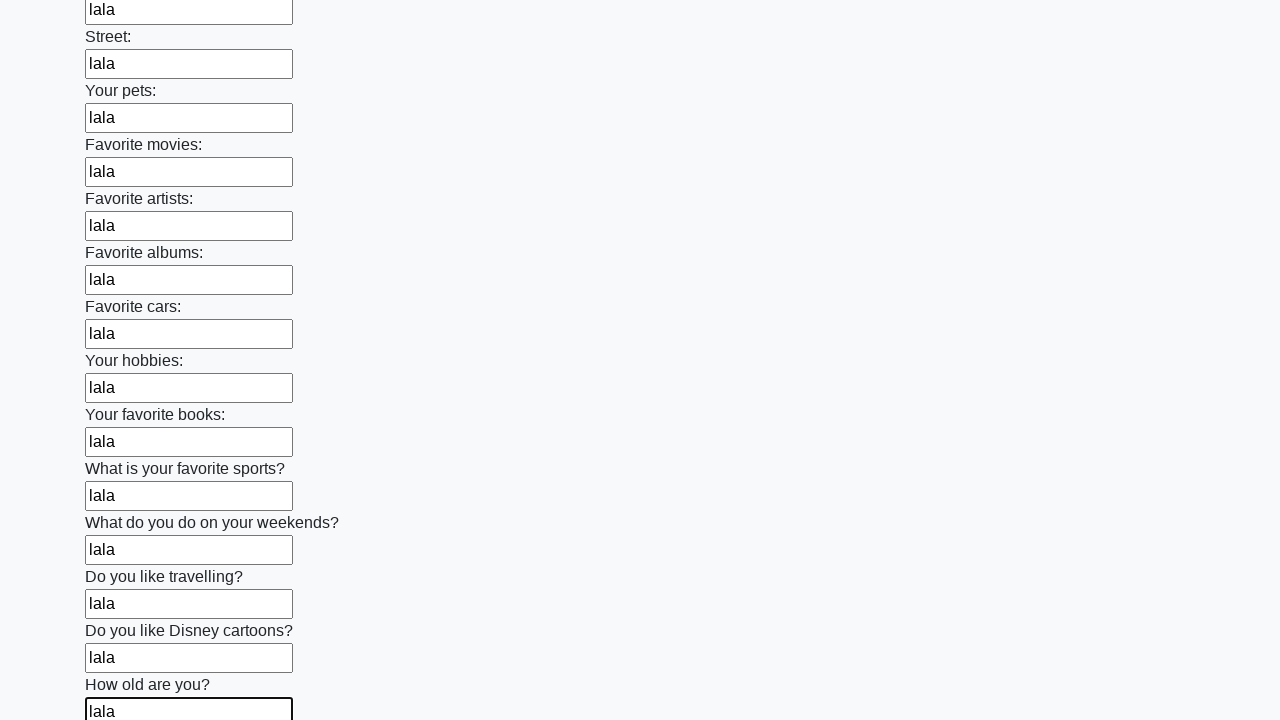

Filled an input field with 'lala' on input >> nth=18
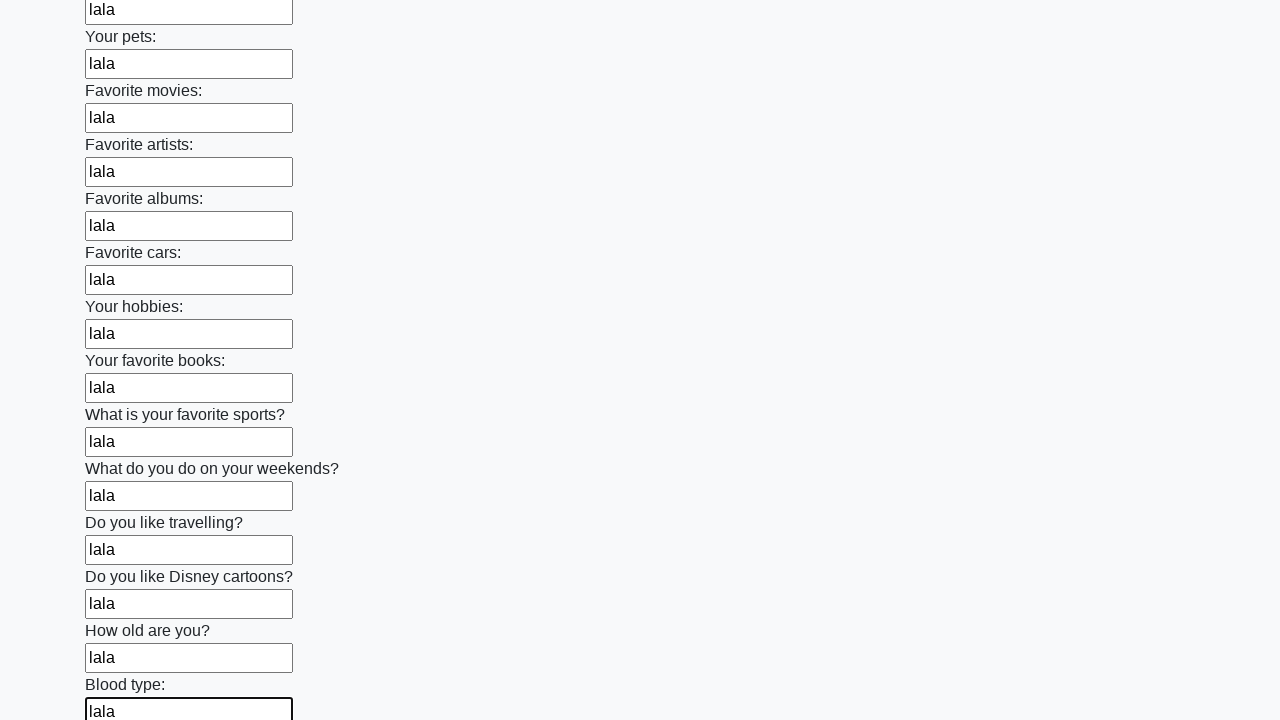

Filled an input field with 'lala' on input >> nth=19
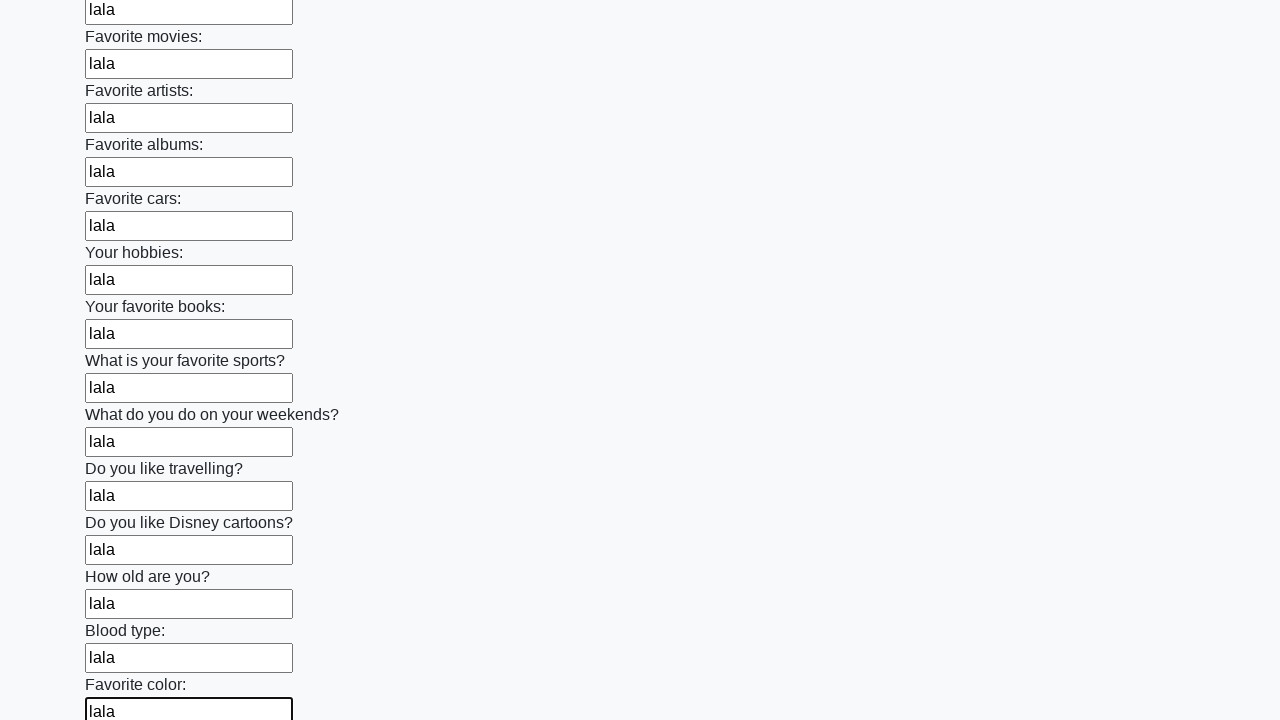

Filled an input field with 'lala' on input >> nth=20
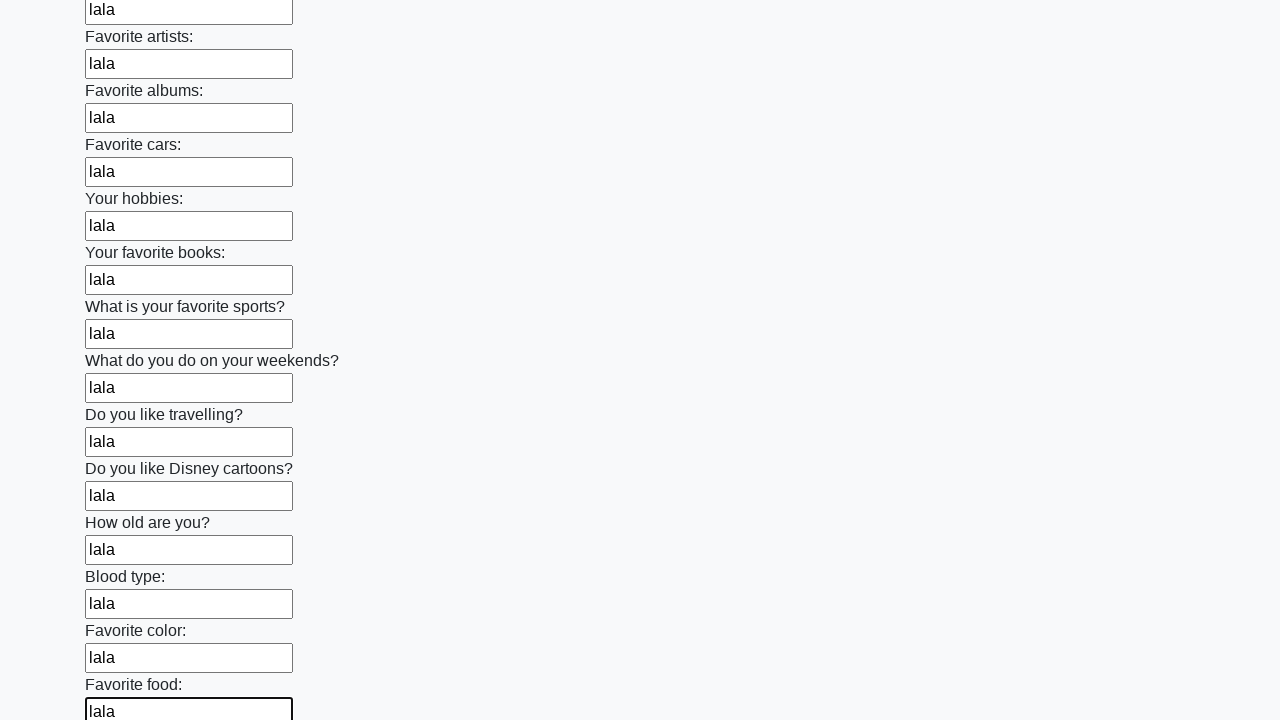

Filled an input field with 'lala' on input >> nth=21
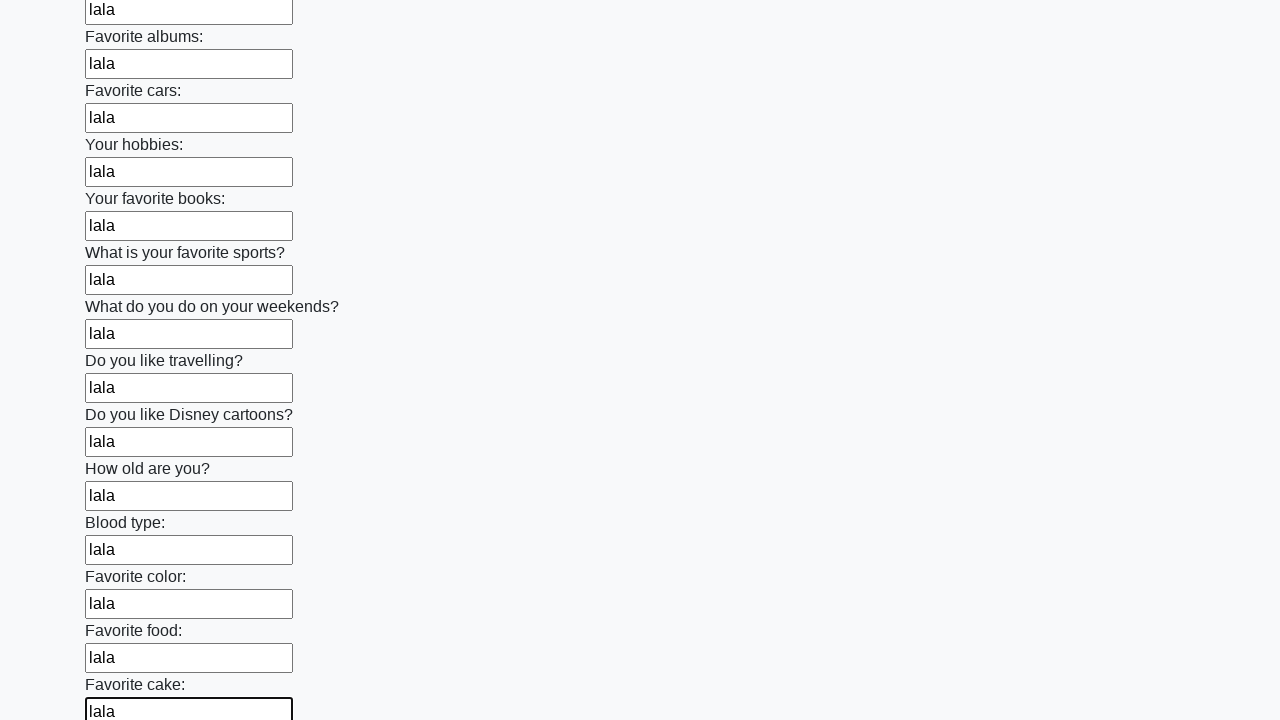

Filled an input field with 'lala' on input >> nth=22
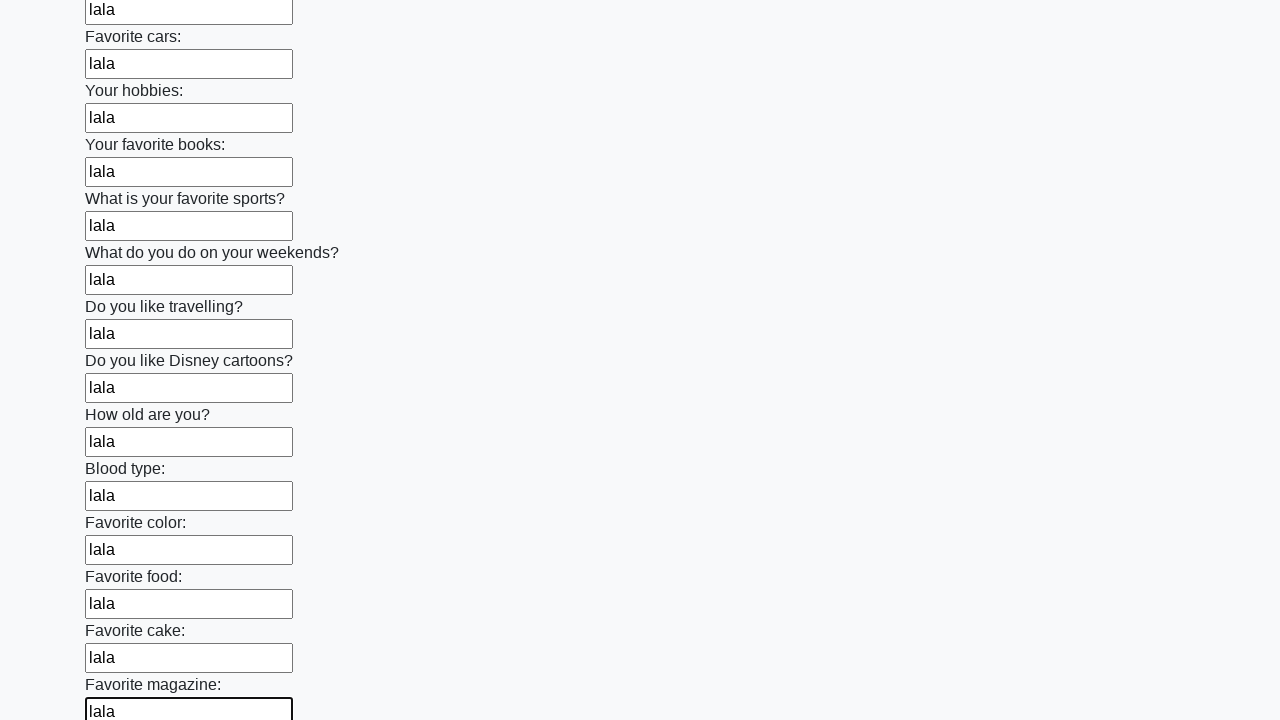

Filled an input field with 'lala' on input >> nth=23
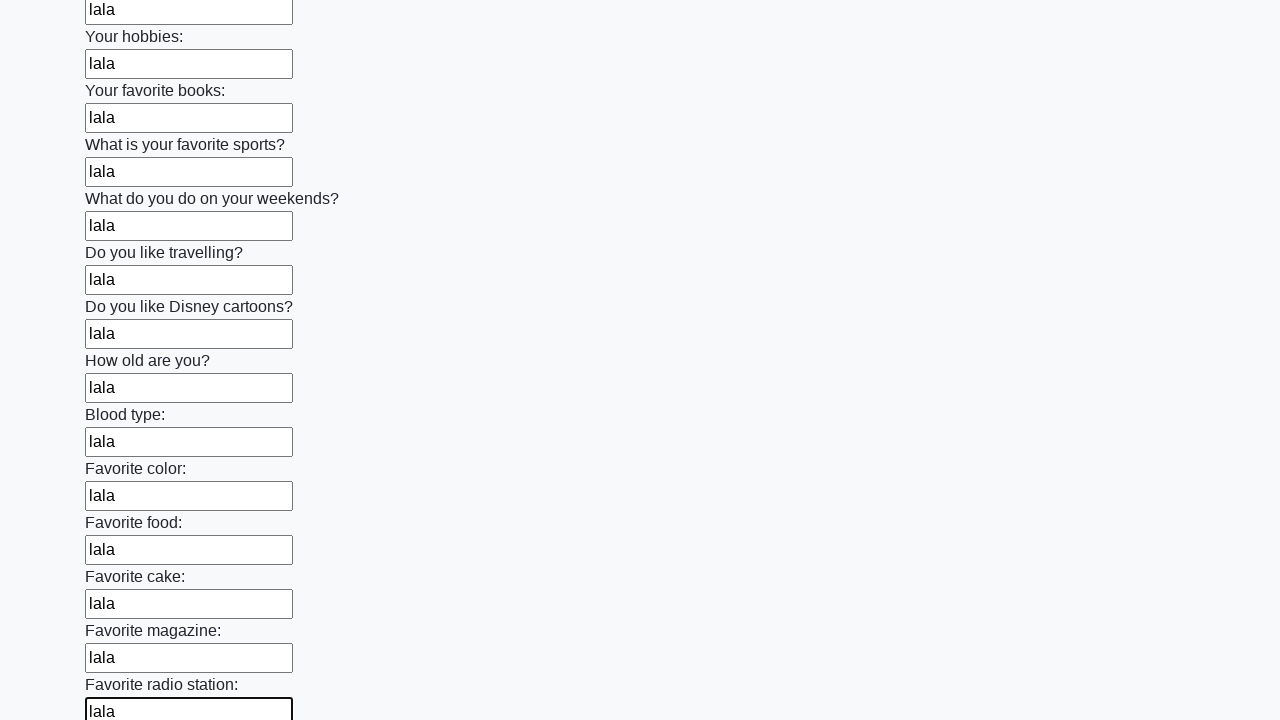

Filled an input field with 'lala' on input >> nth=24
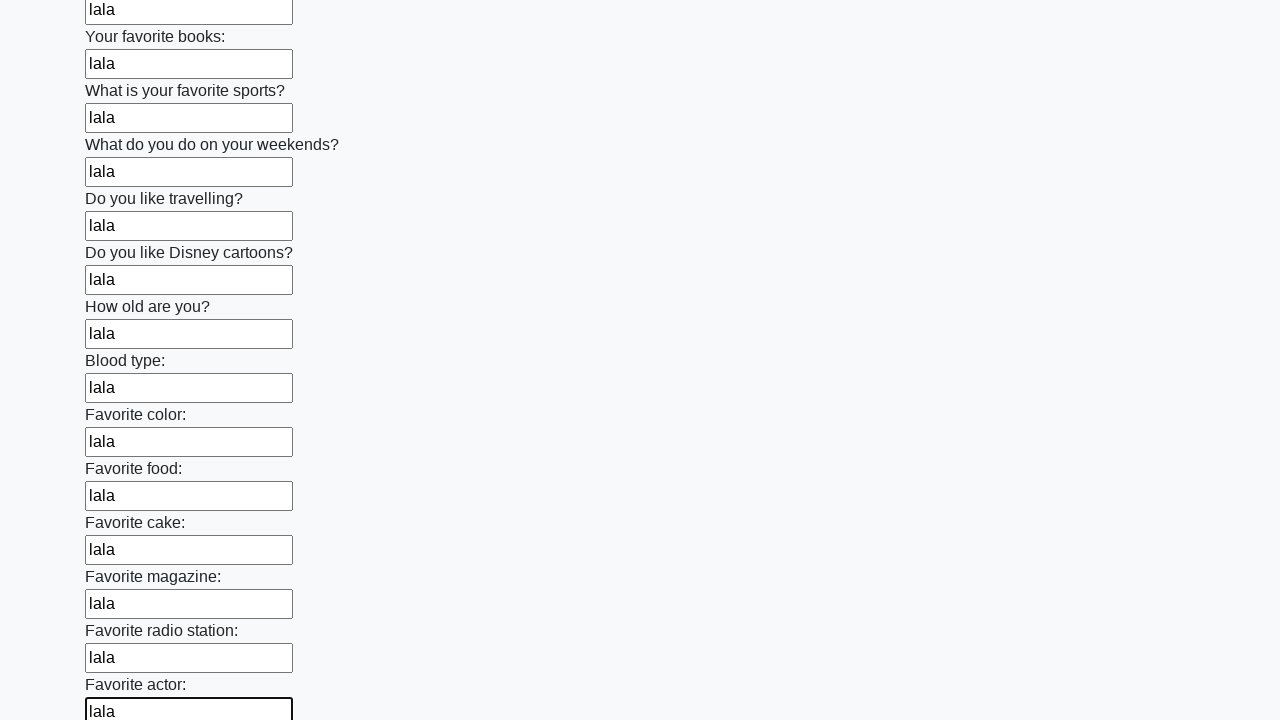

Filled an input field with 'lala' on input >> nth=25
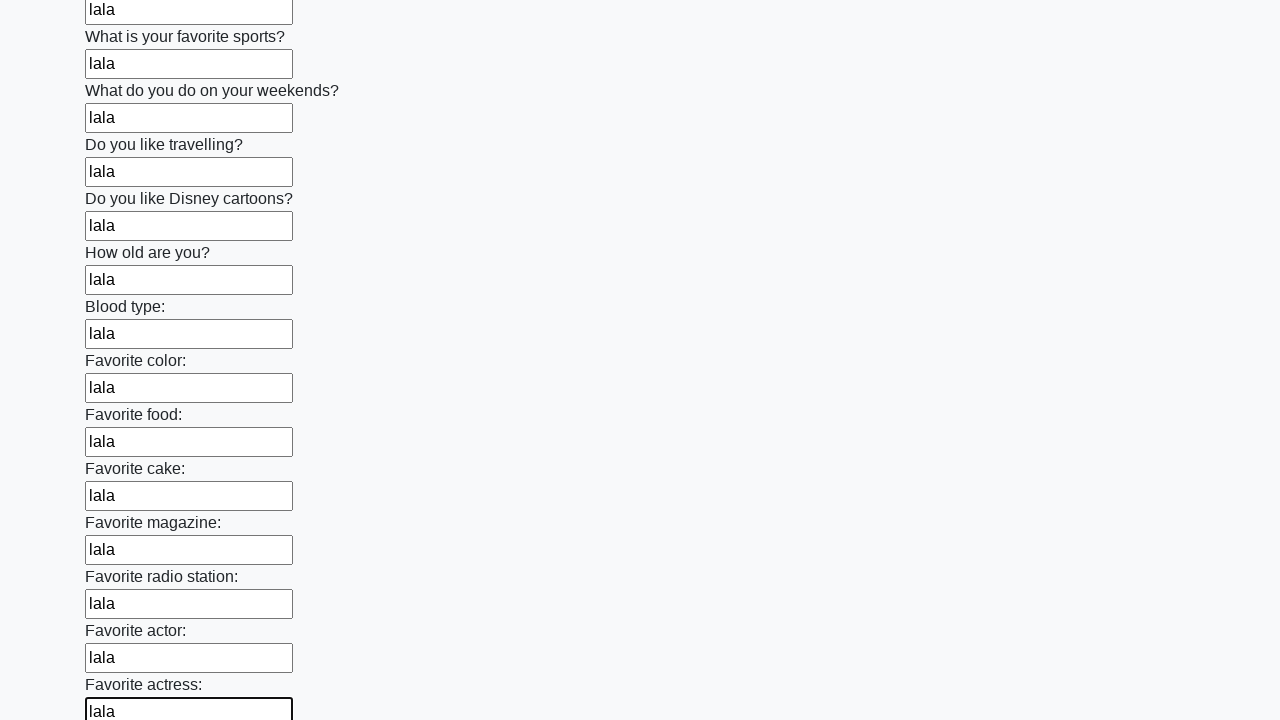

Filled an input field with 'lala' on input >> nth=26
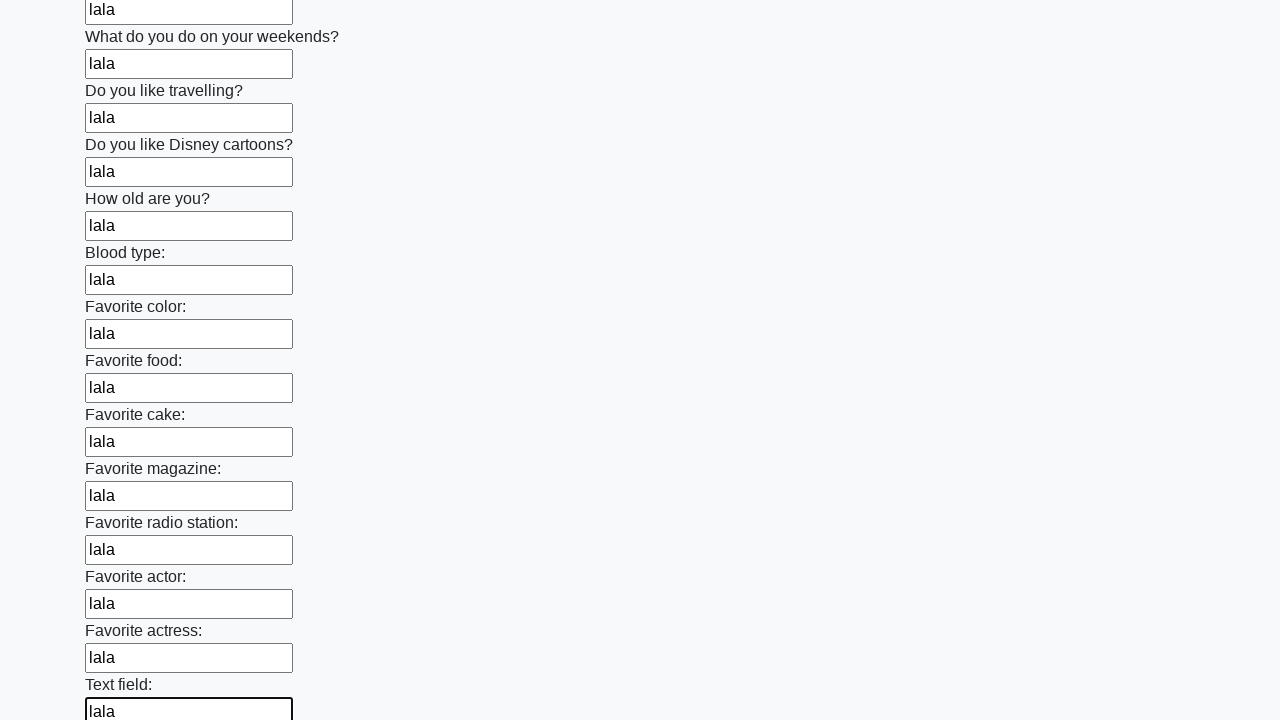

Filled an input field with 'lala' on input >> nth=27
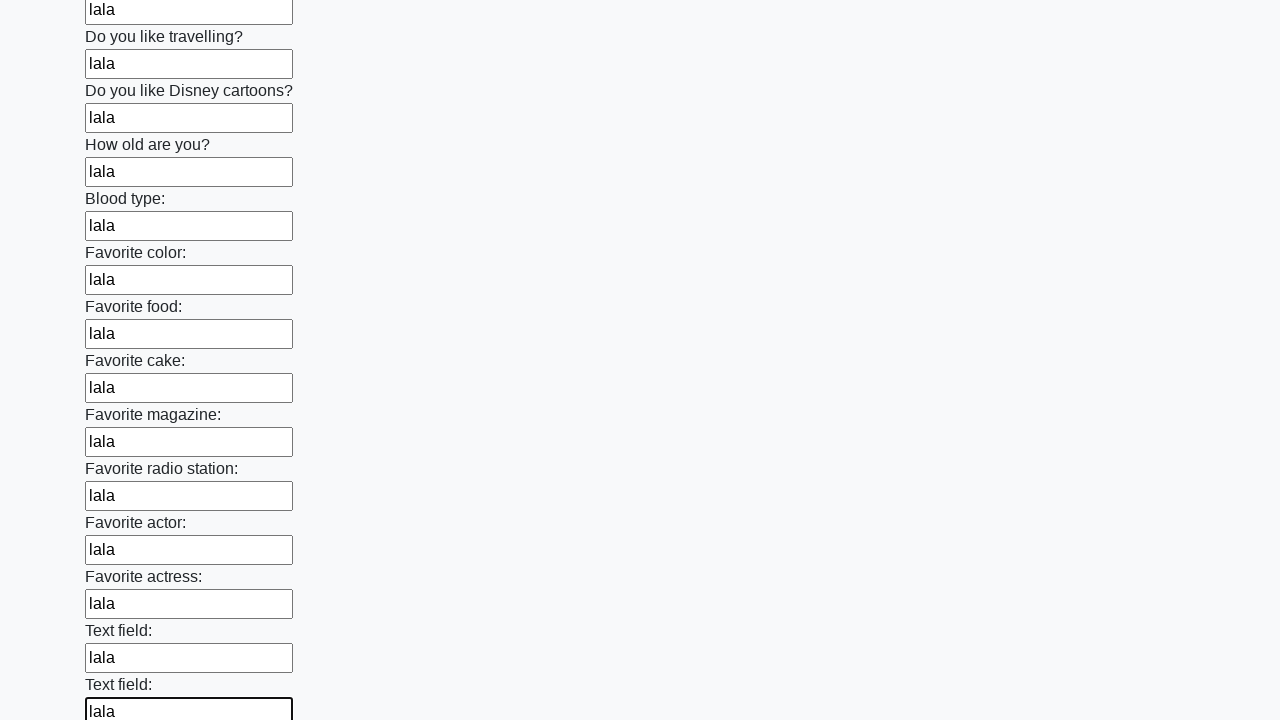

Filled an input field with 'lala' on input >> nth=28
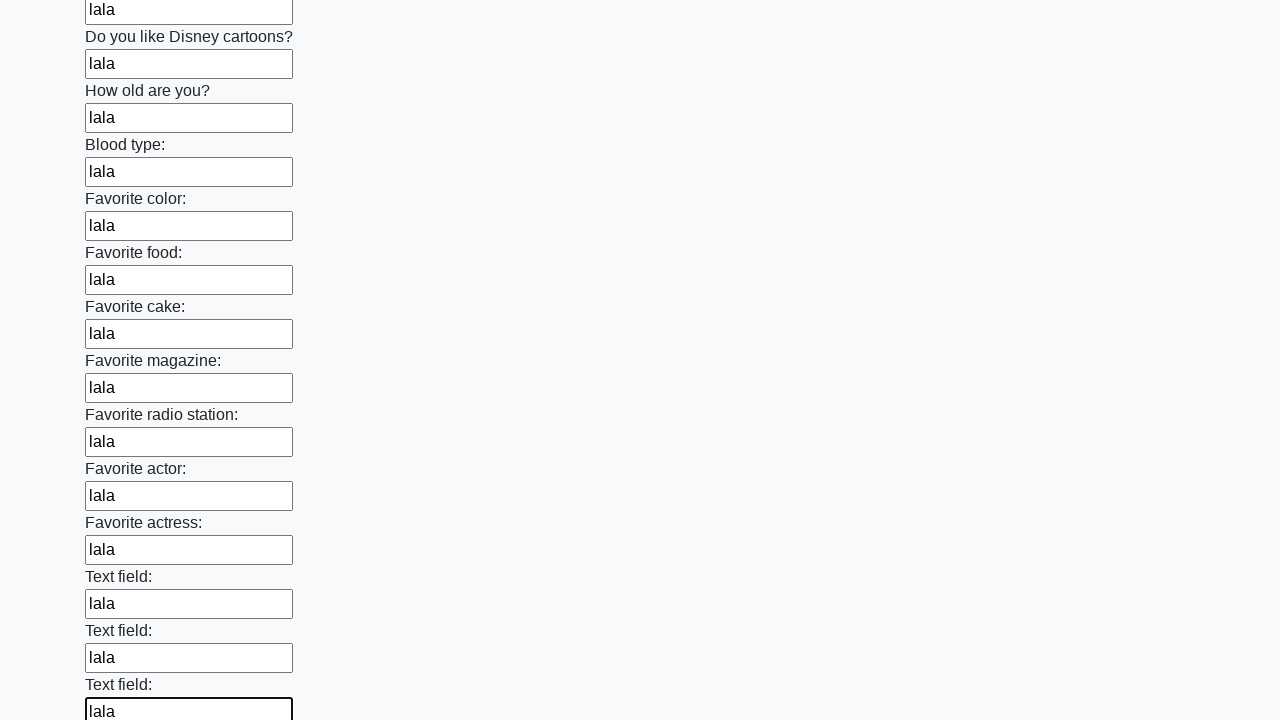

Filled an input field with 'lala' on input >> nth=29
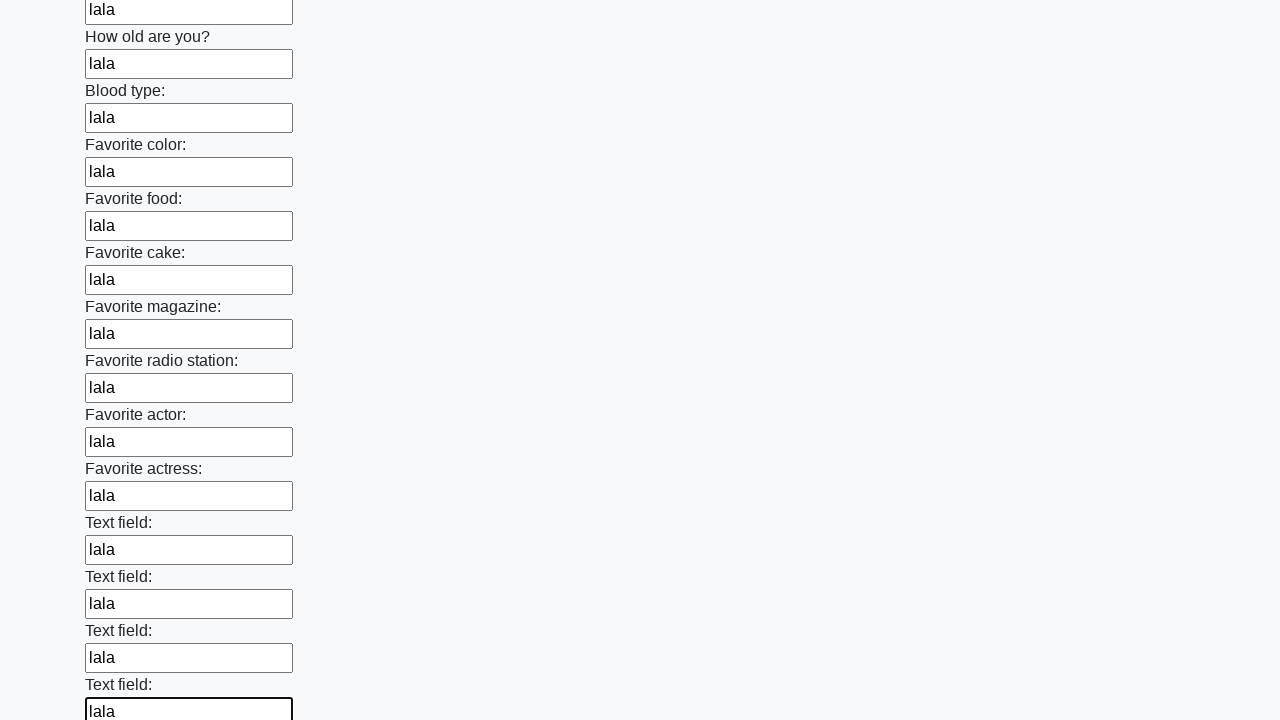

Filled an input field with 'lala' on input >> nth=30
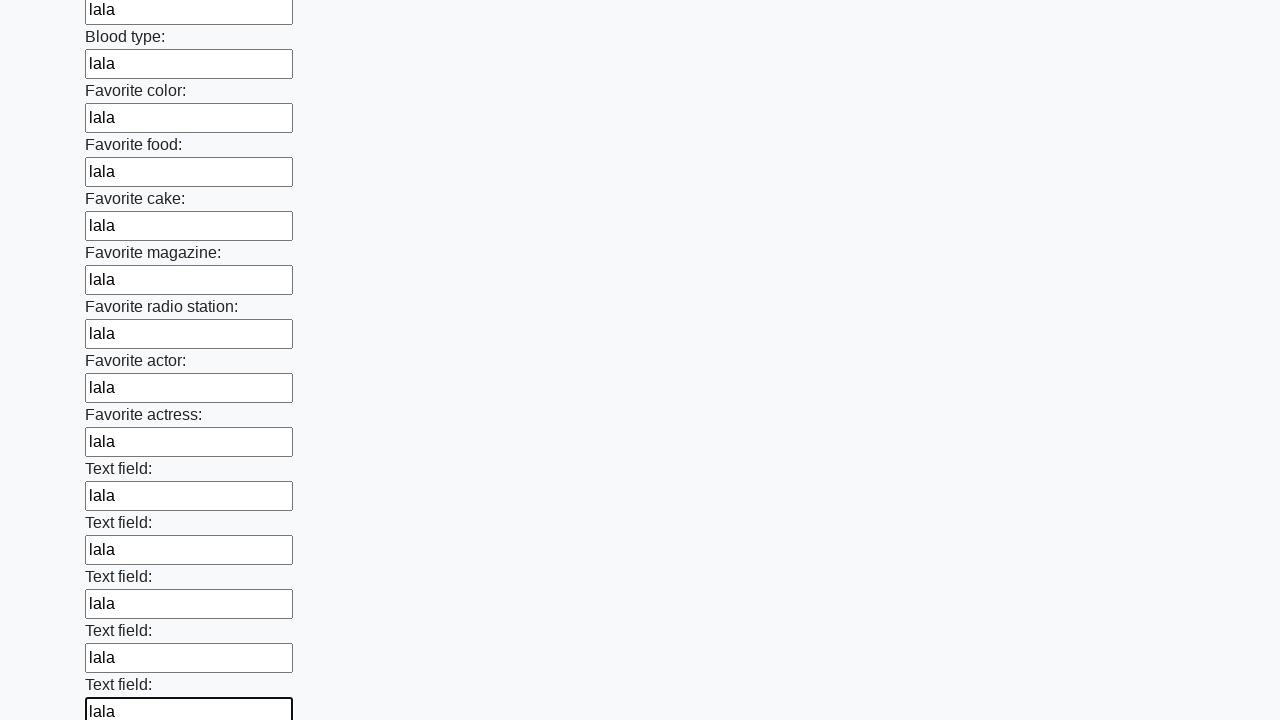

Filled an input field with 'lala' on input >> nth=31
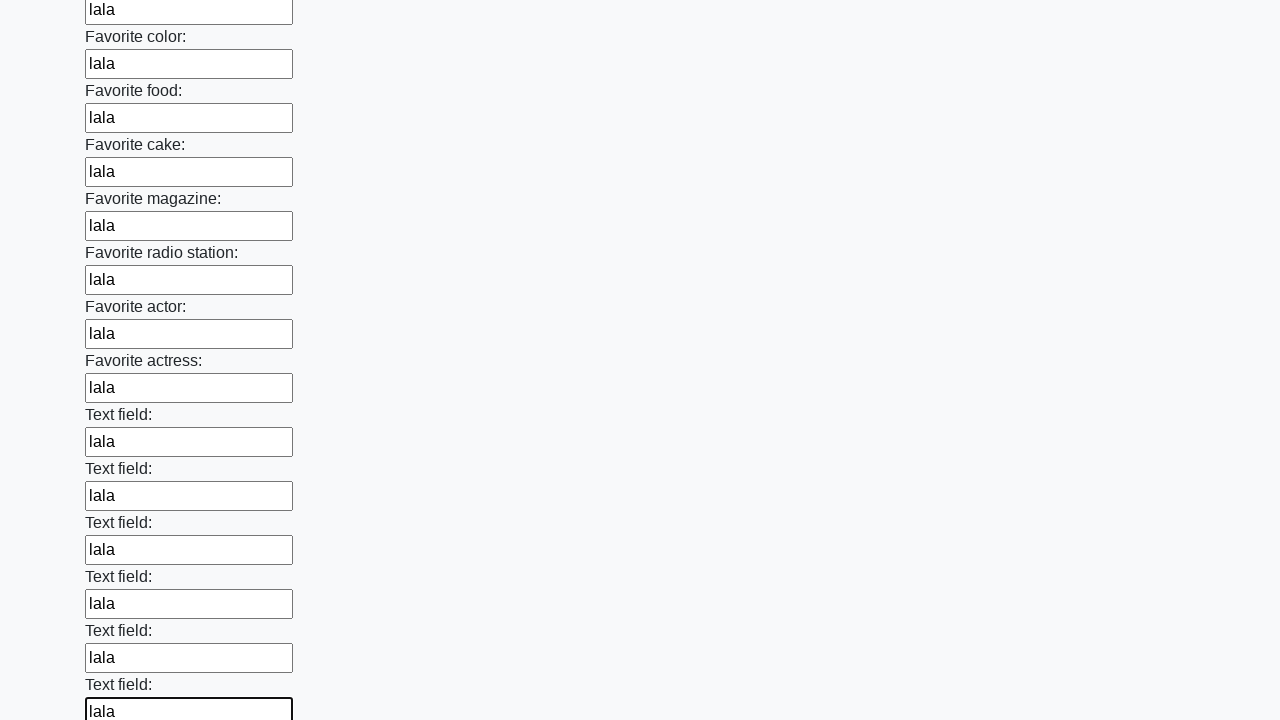

Filled an input field with 'lala' on input >> nth=32
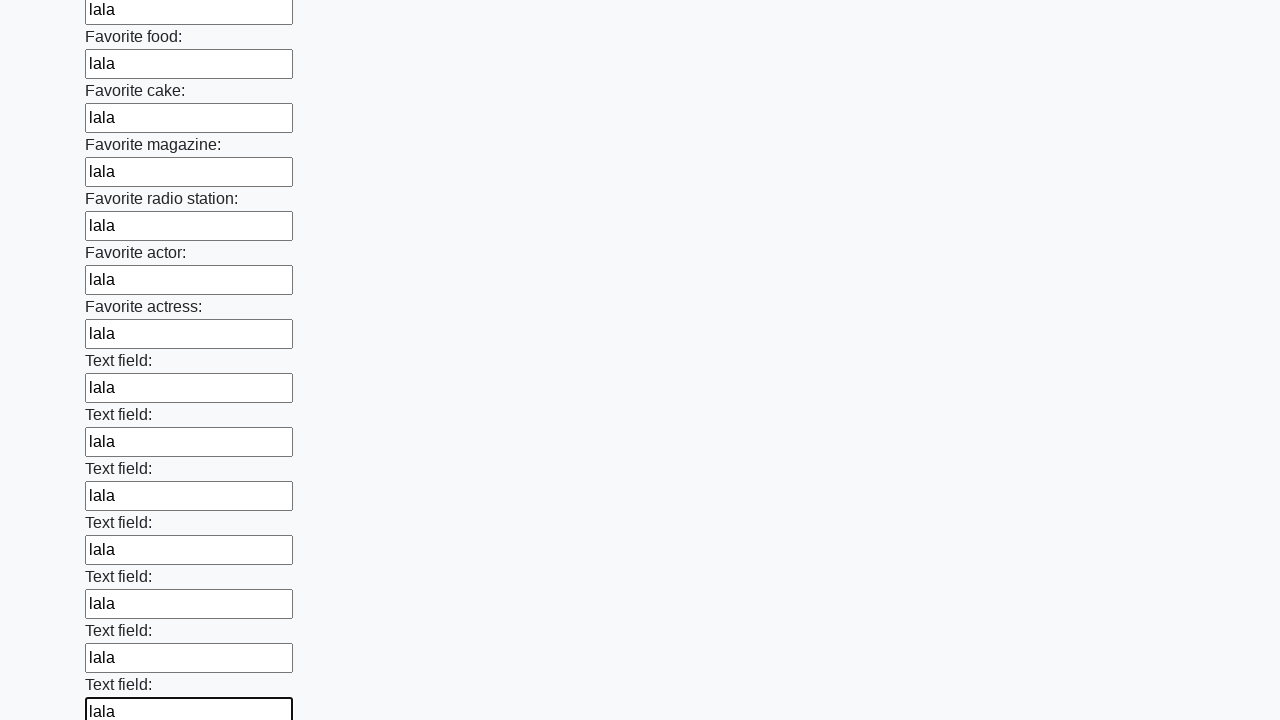

Filled an input field with 'lala' on input >> nth=33
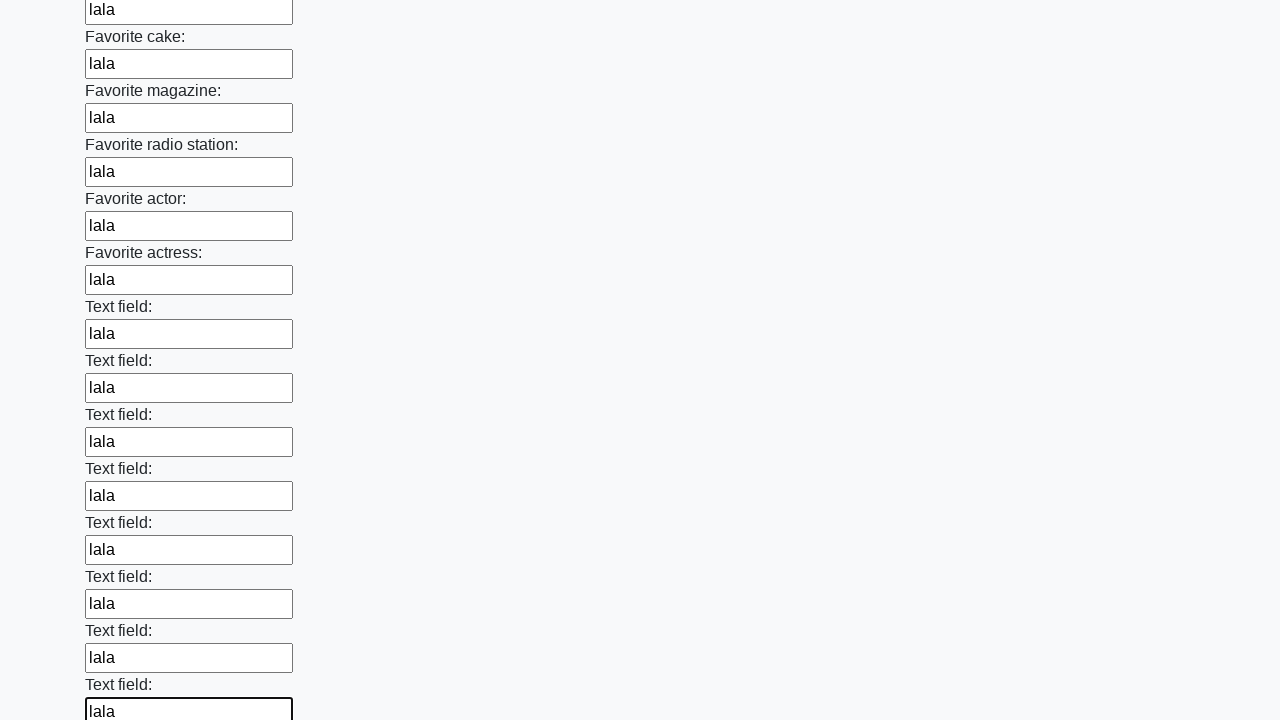

Filled an input field with 'lala' on input >> nth=34
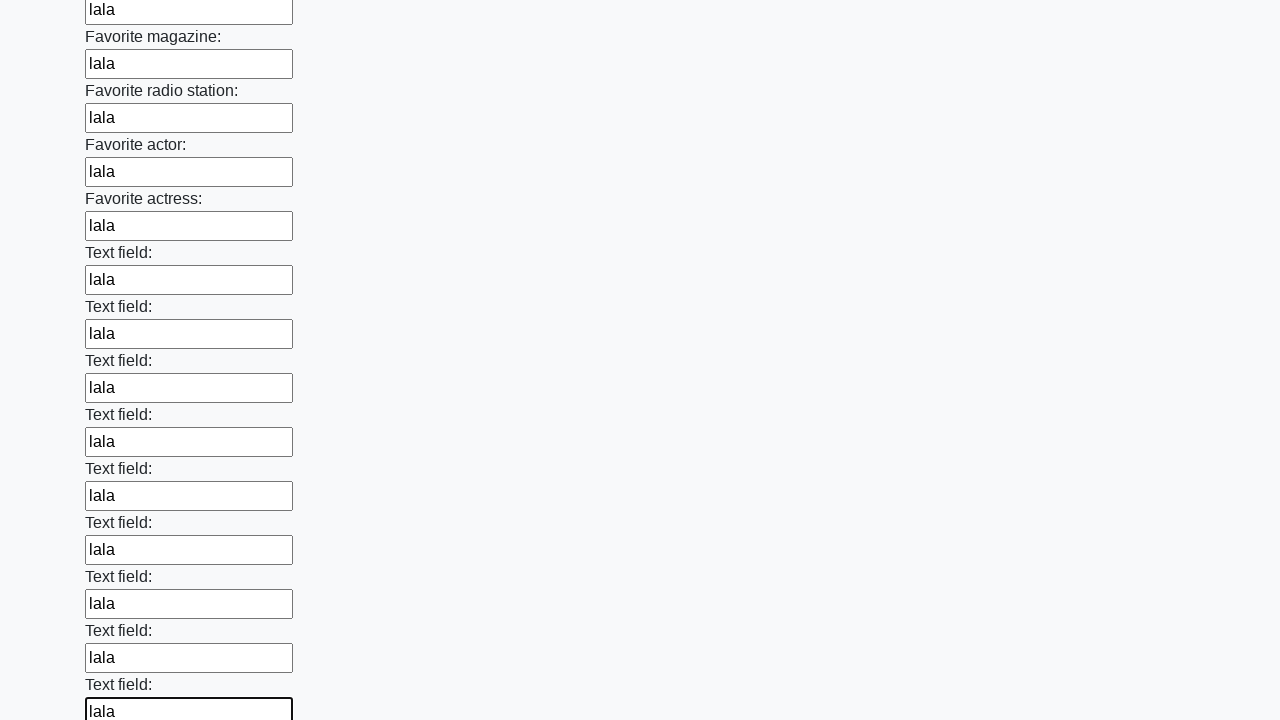

Filled an input field with 'lala' on input >> nth=35
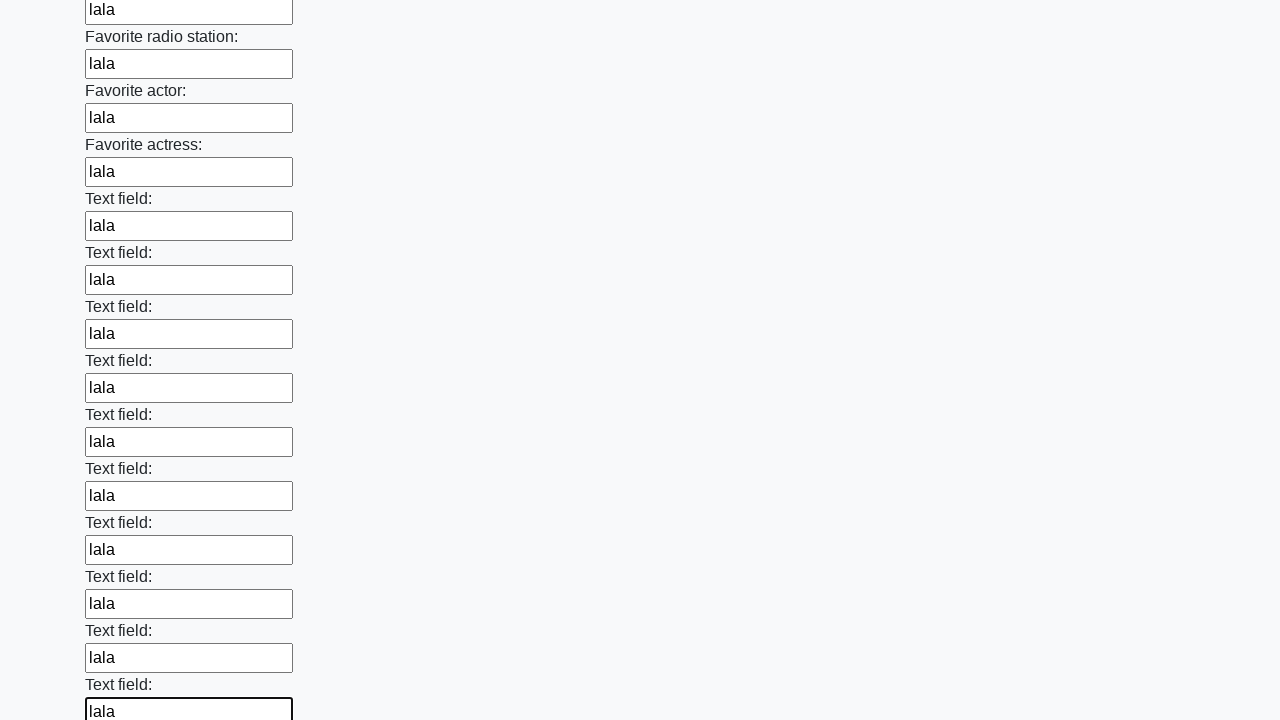

Filled an input field with 'lala' on input >> nth=36
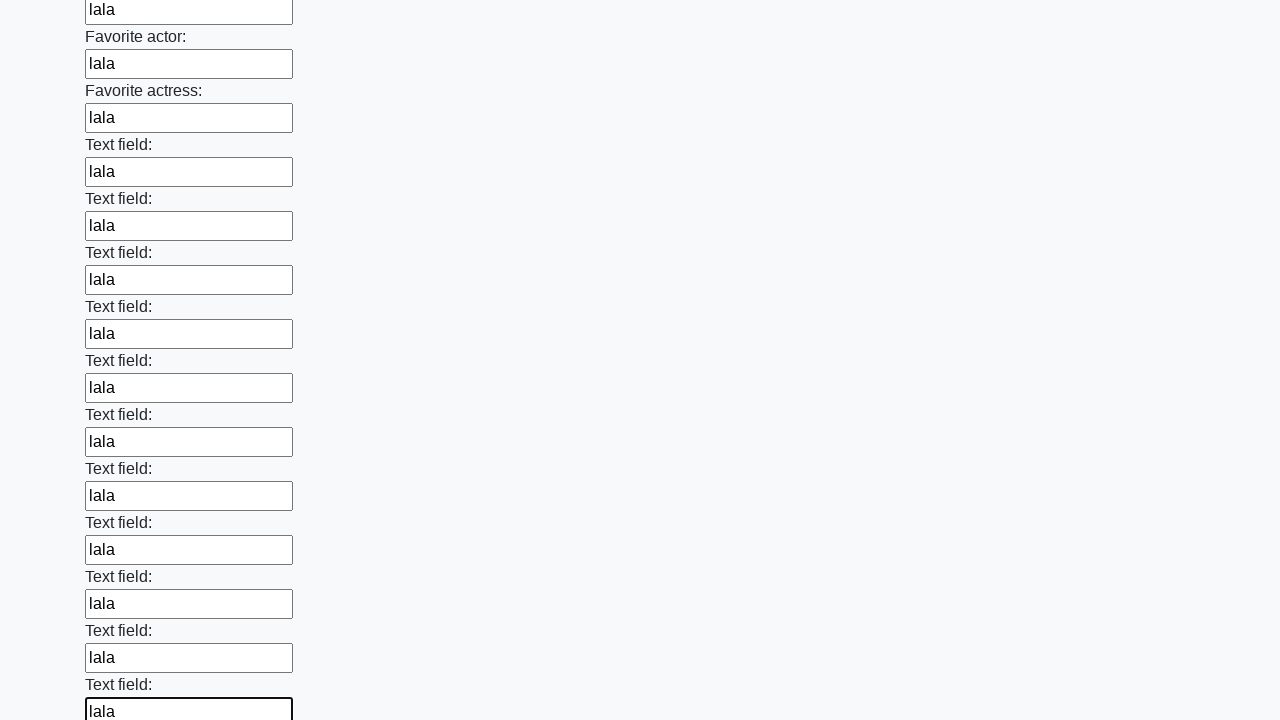

Filled an input field with 'lala' on input >> nth=37
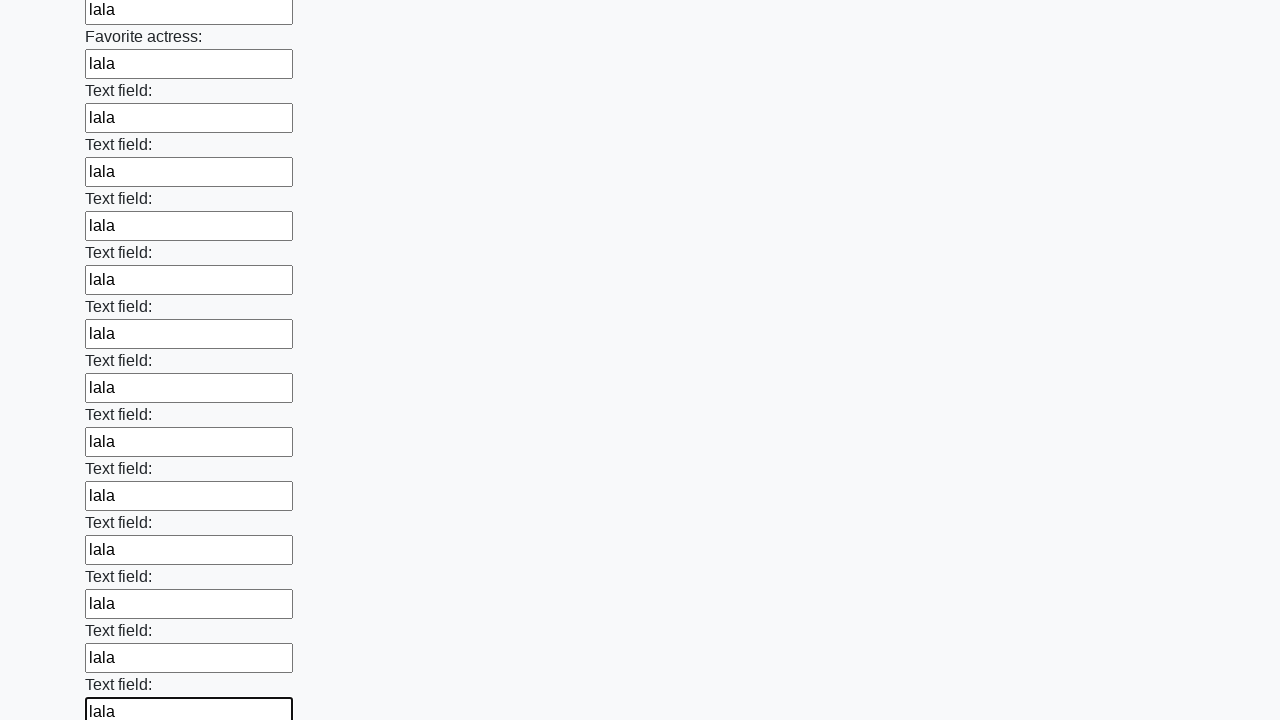

Filled an input field with 'lala' on input >> nth=38
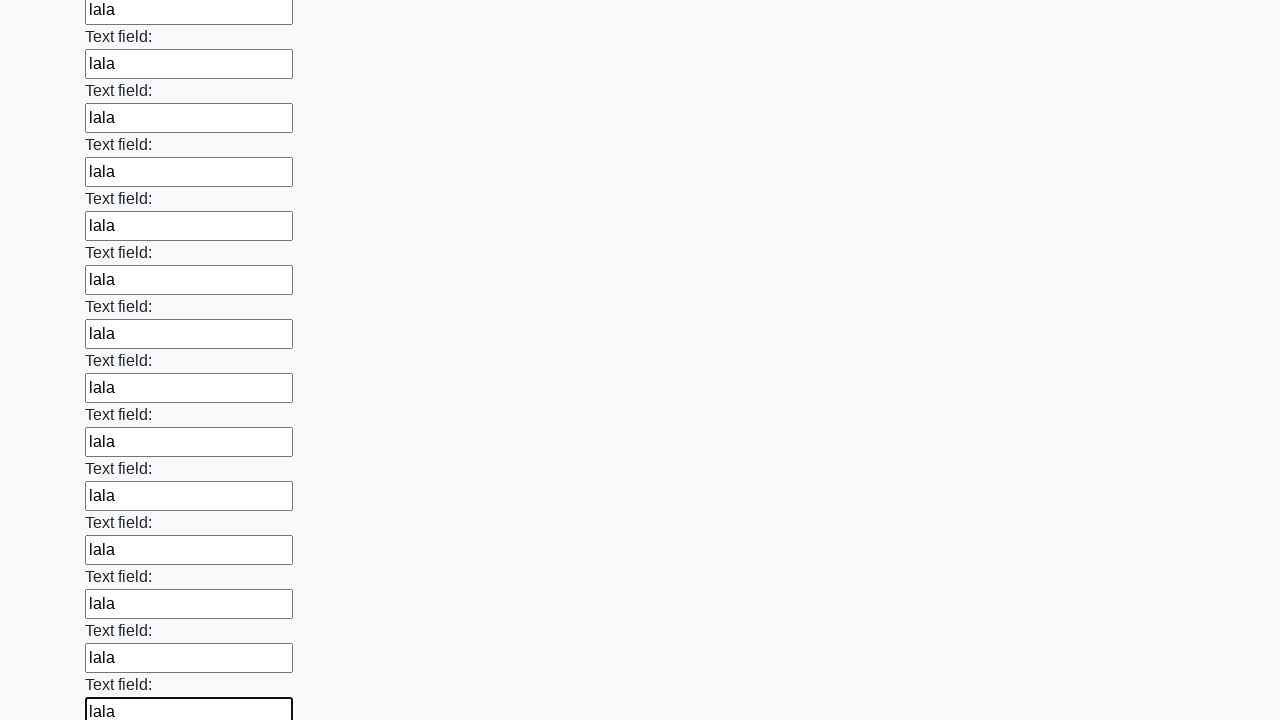

Filled an input field with 'lala' on input >> nth=39
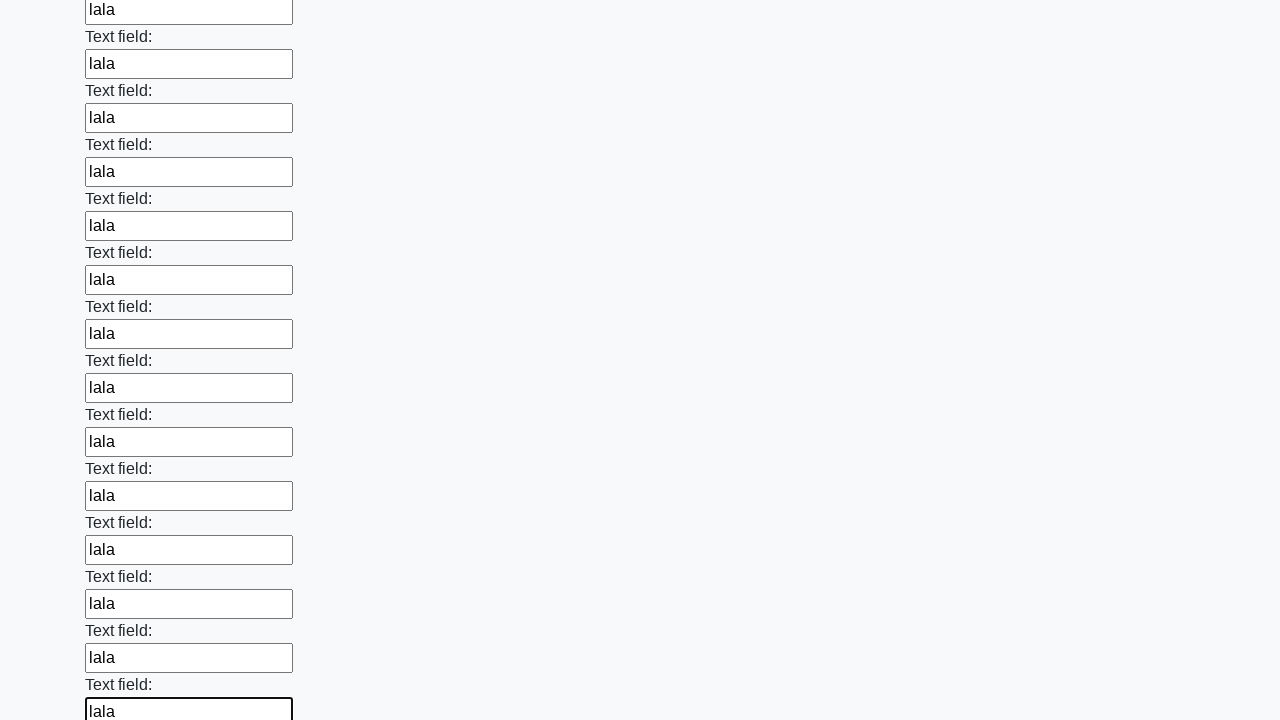

Filled an input field with 'lala' on input >> nth=40
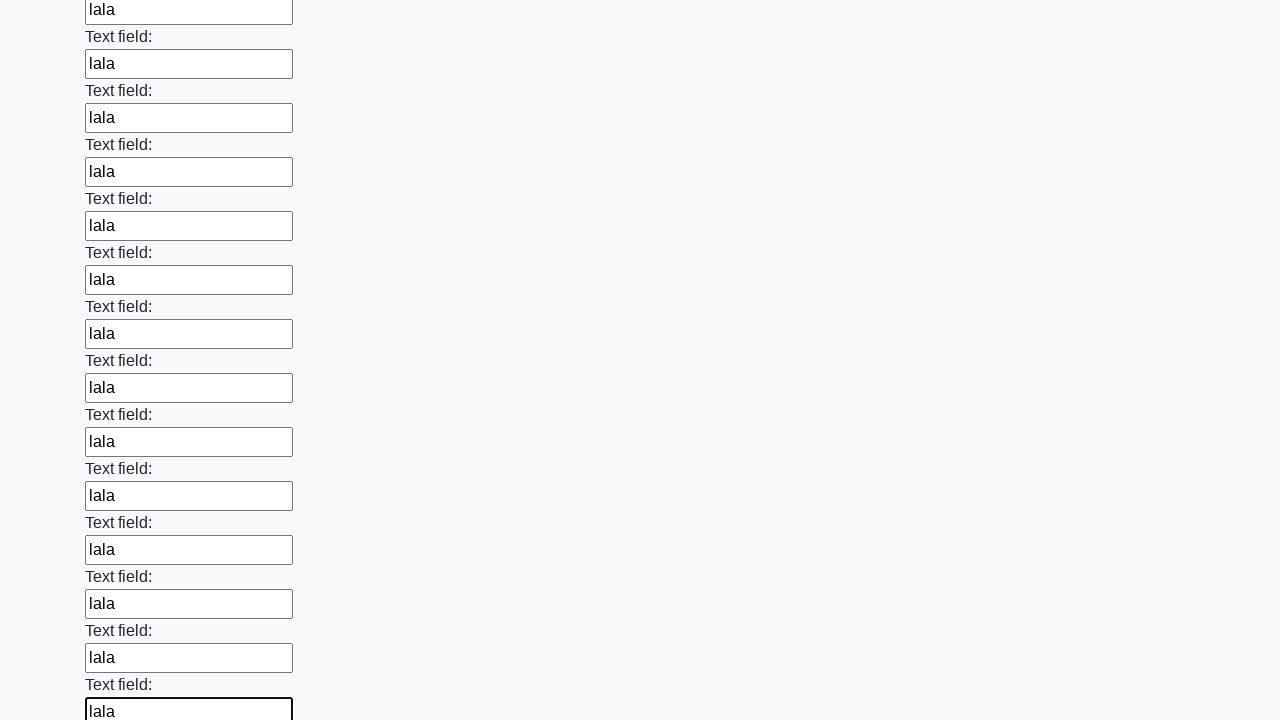

Filled an input field with 'lala' on input >> nth=41
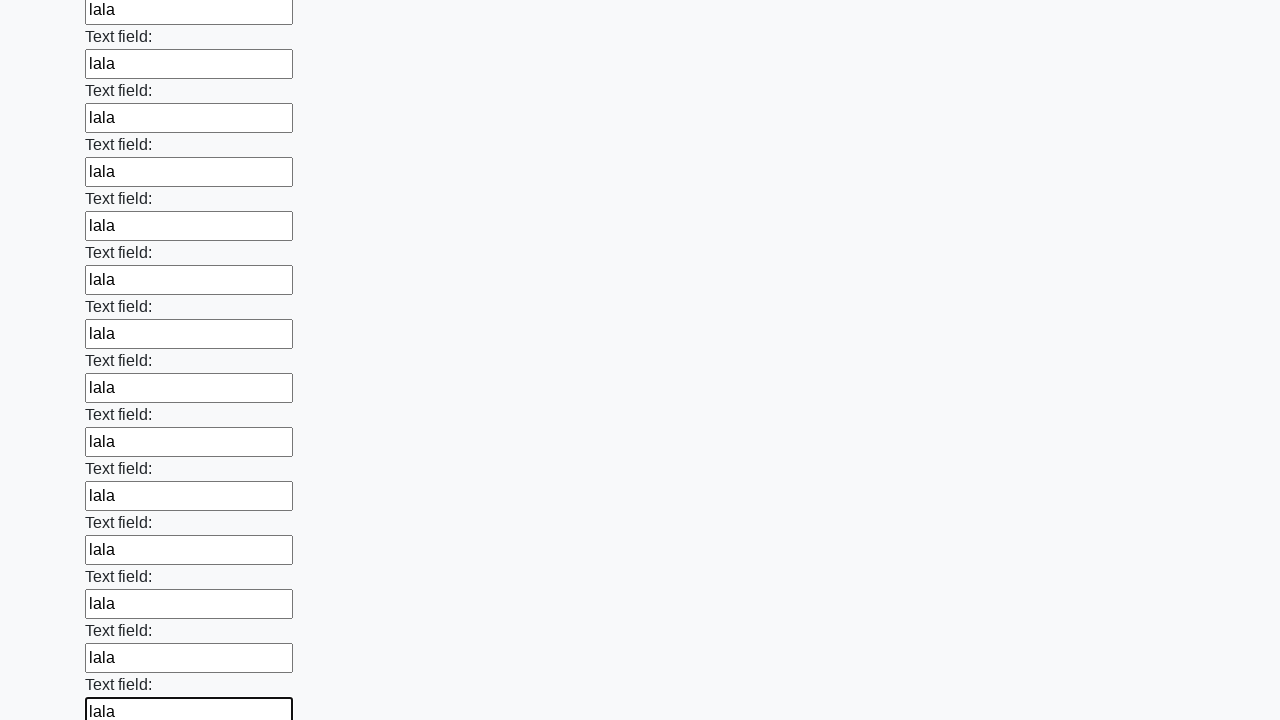

Filled an input field with 'lala' on input >> nth=42
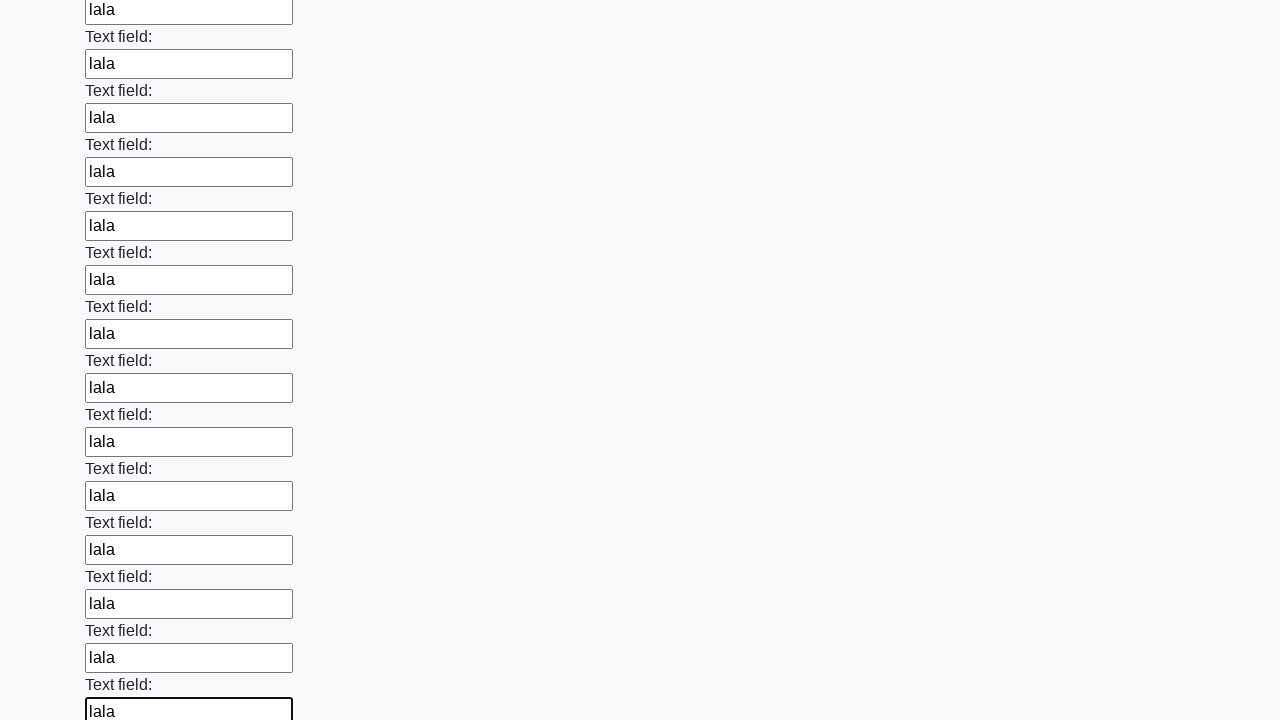

Filled an input field with 'lala' on input >> nth=43
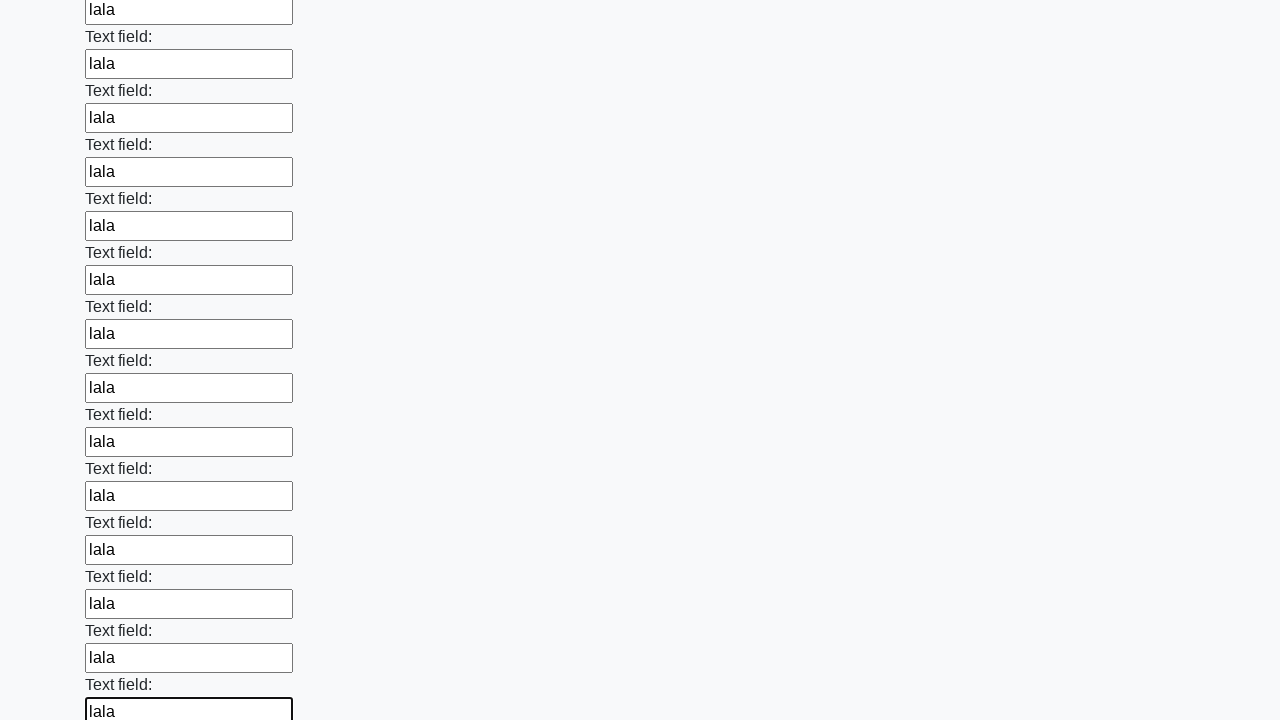

Filled an input field with 'lala' on input >> nth=44
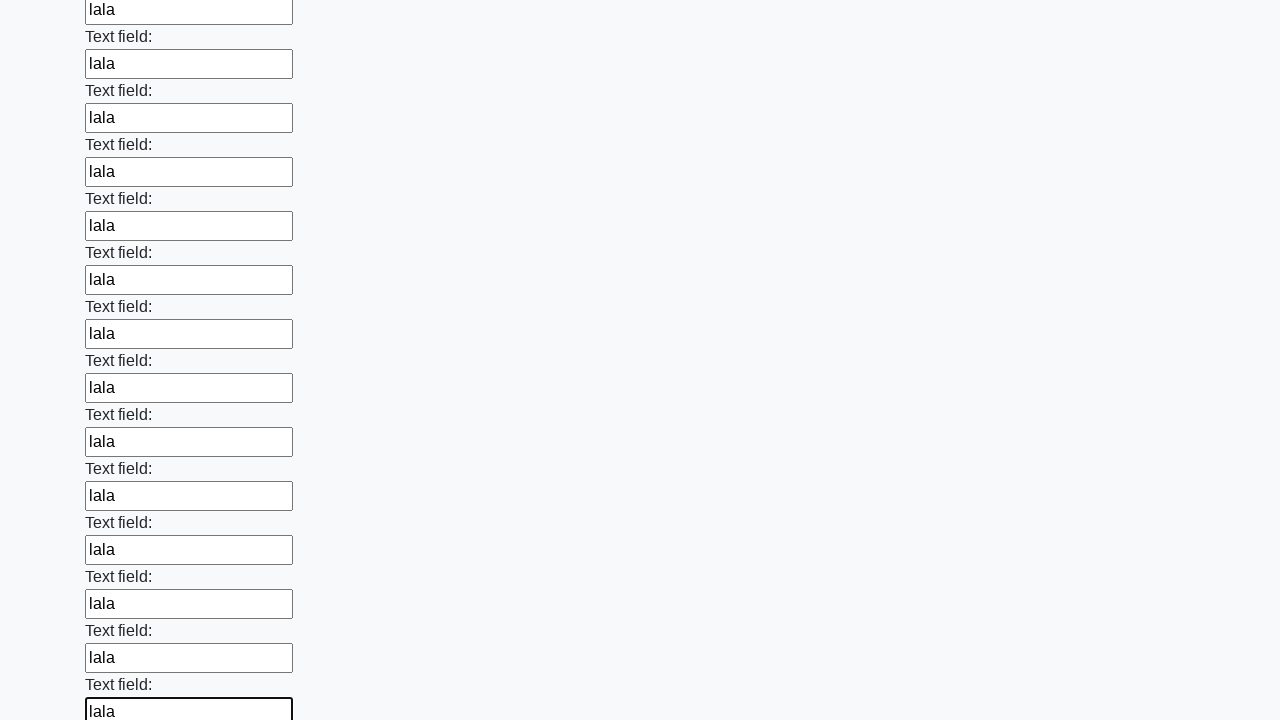

Filled an input field with 'lala' on input >> nth=45
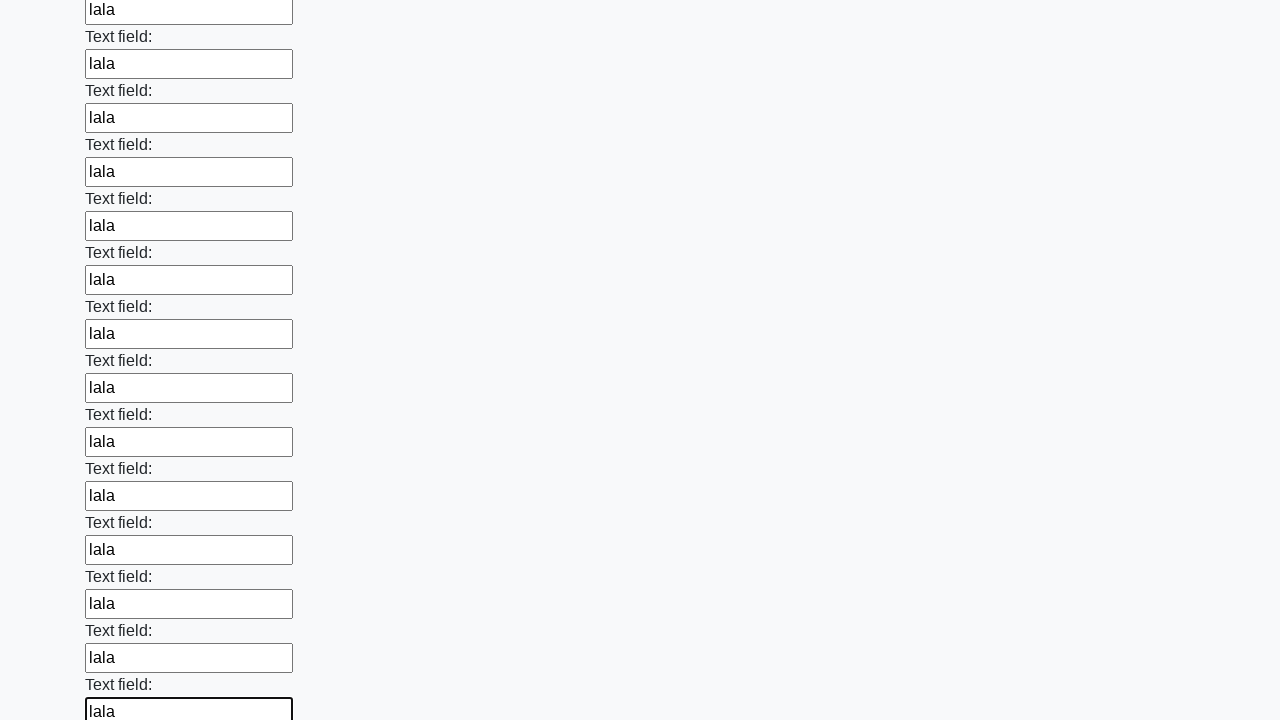

Filled an input field with 'lala' on input >> nth=46
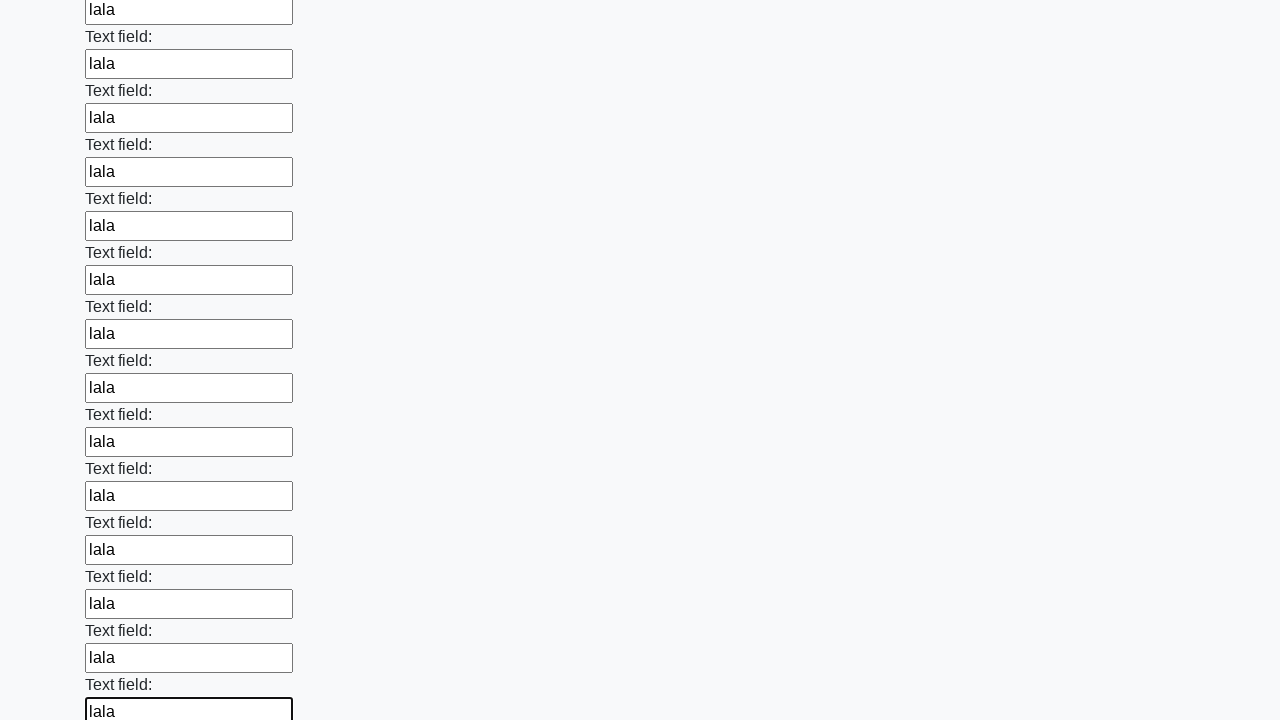

Filled an input field with 'lala' on input >> nth=47
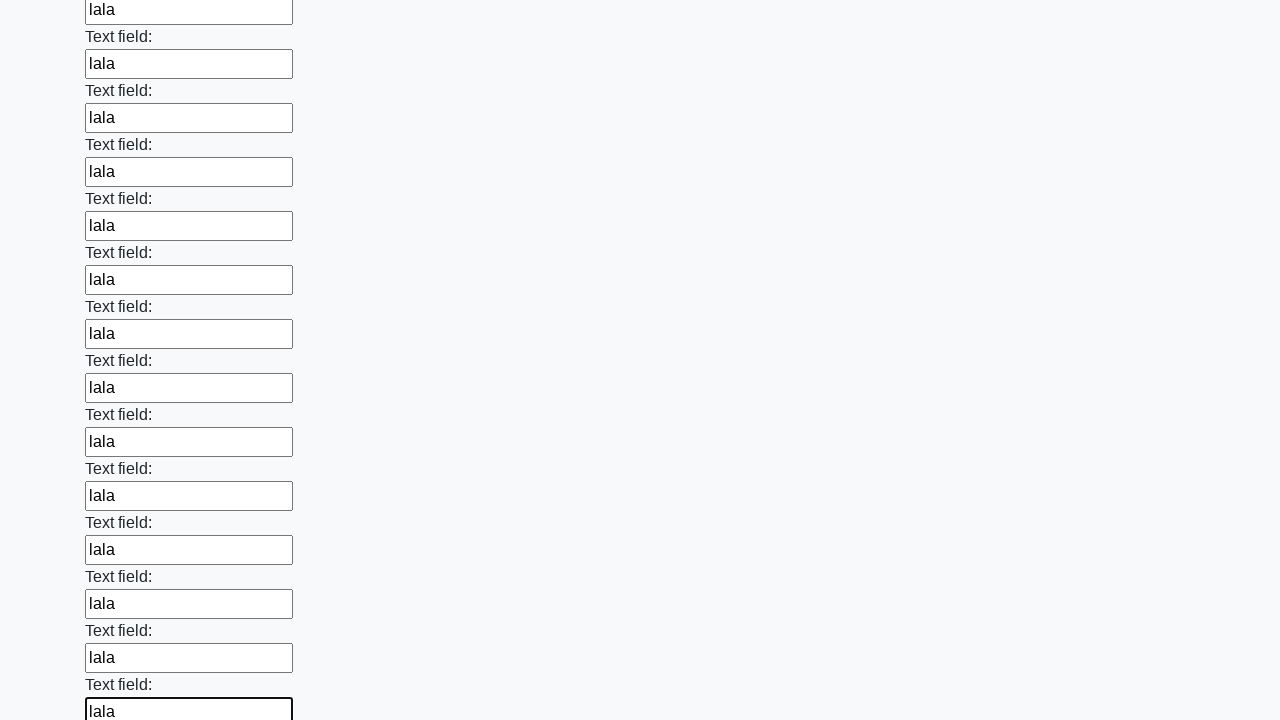

Filled an input field with 'lala' on input >> nth=48
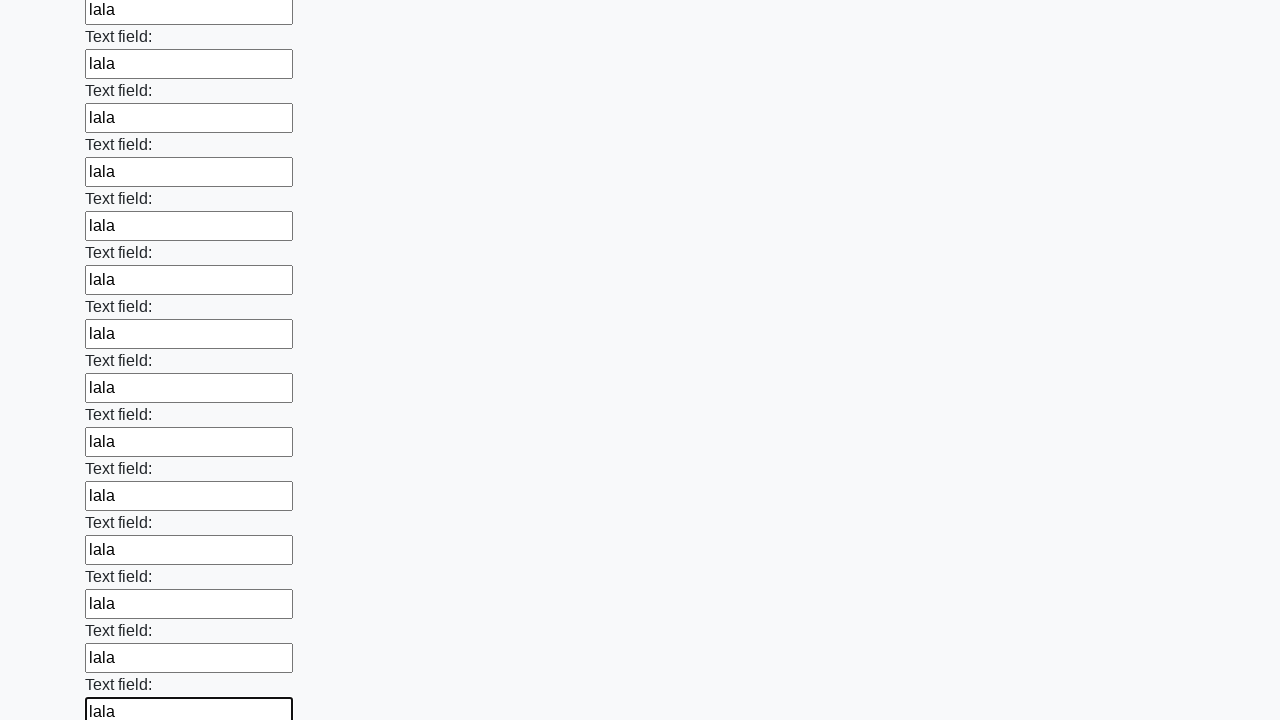

Filled an input field with 'lala' on input >> nth=49
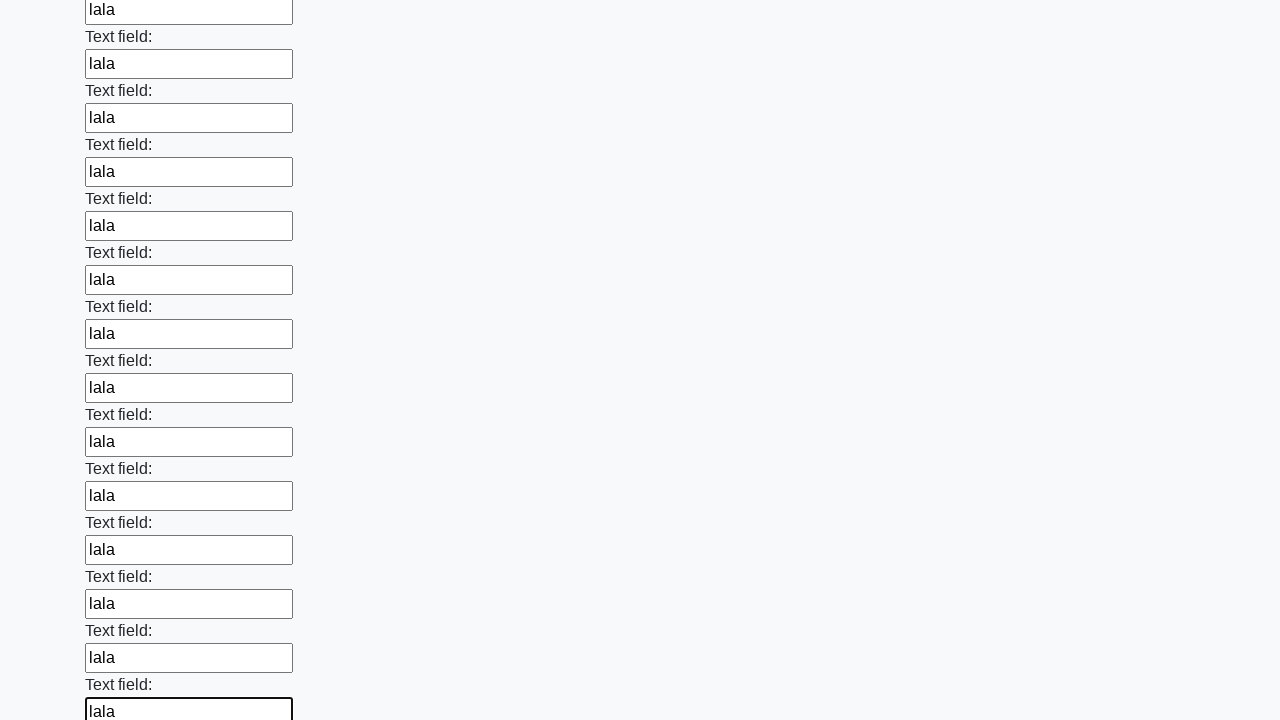

Filled an input field with 'lala' on input >> nth=50
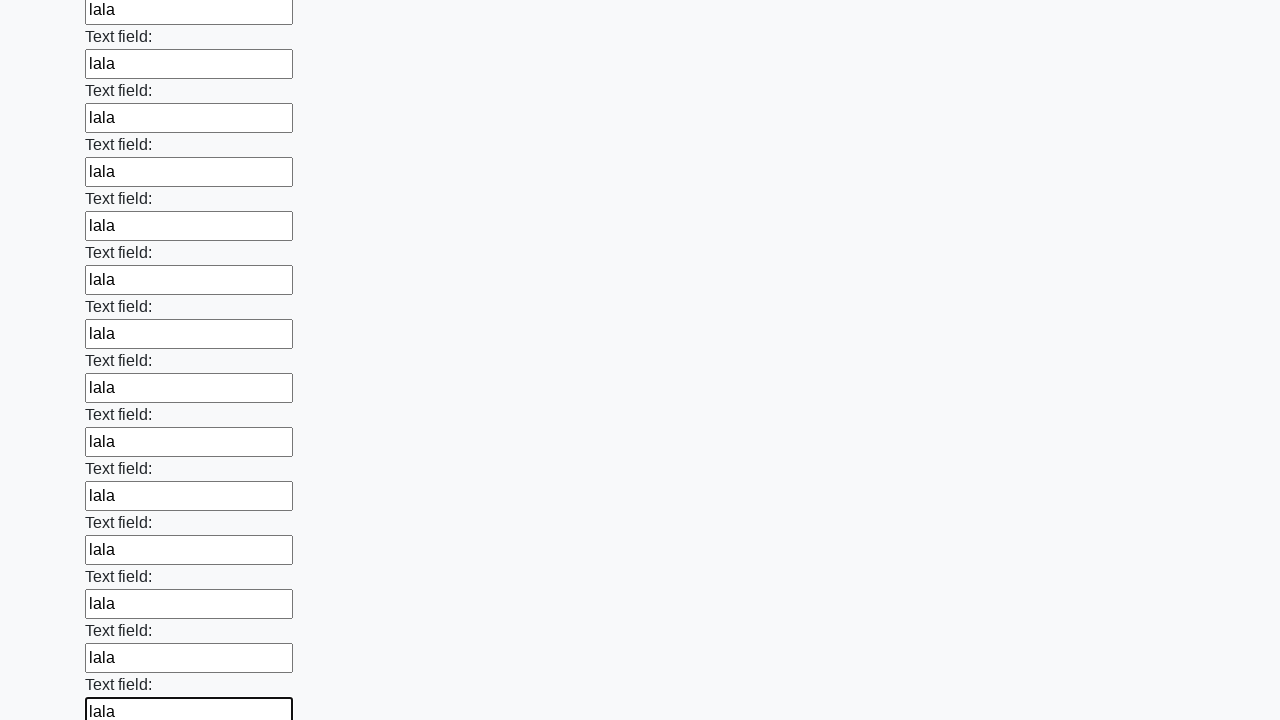

Filled an input field with 'lala' on input >> nth=51
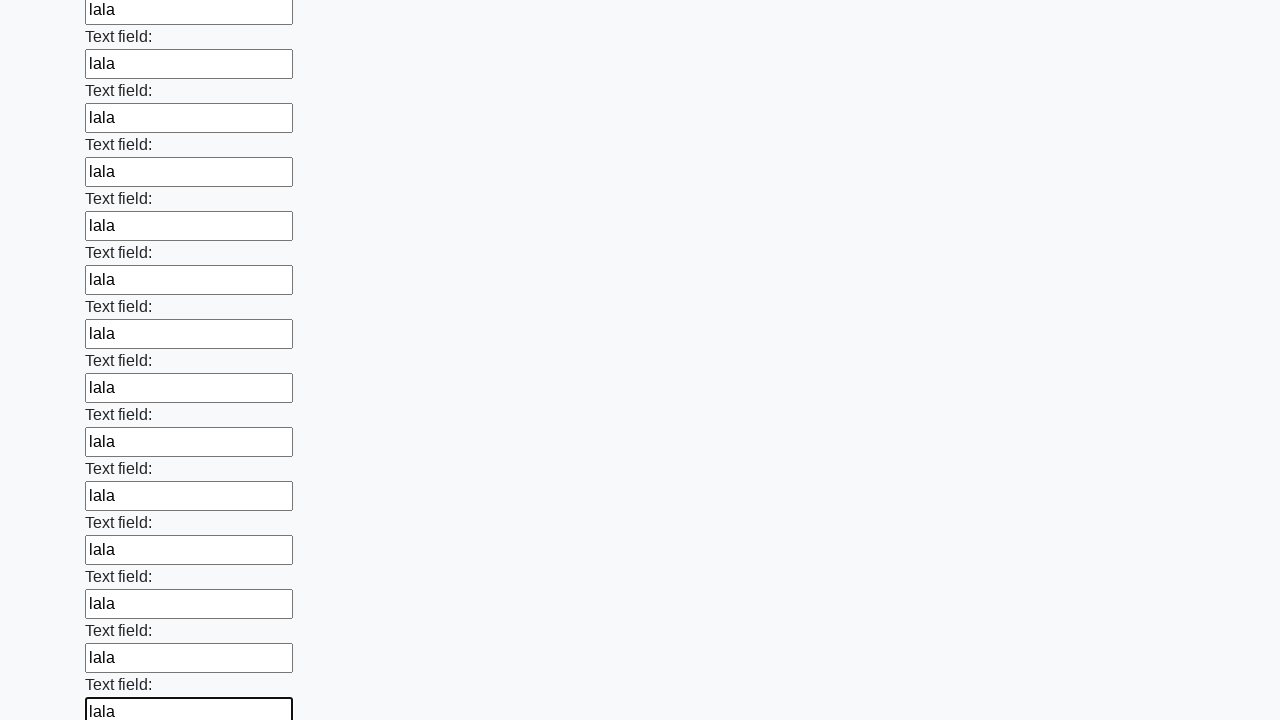

Filled an input field with 'lala' on input >> nth=52
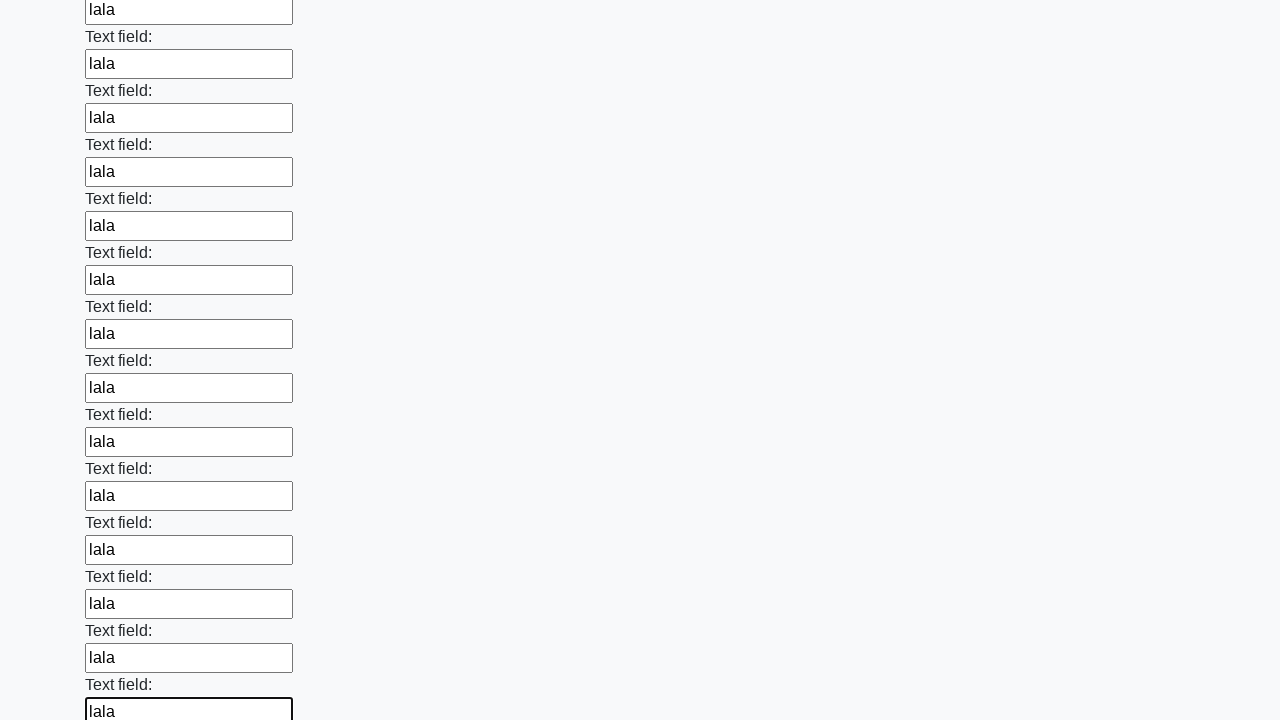

Filled an input field with 'lala' on input >> nth=53
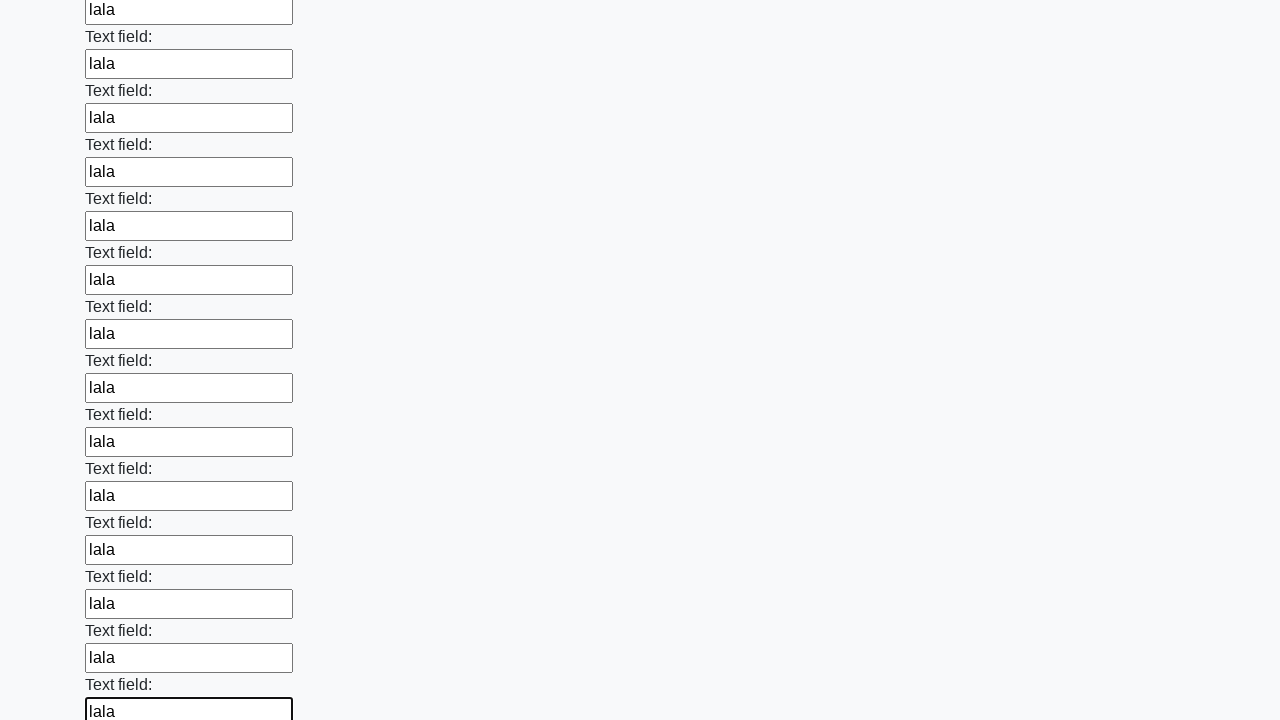

Filled an input field with 'lala' on input >> nth=54
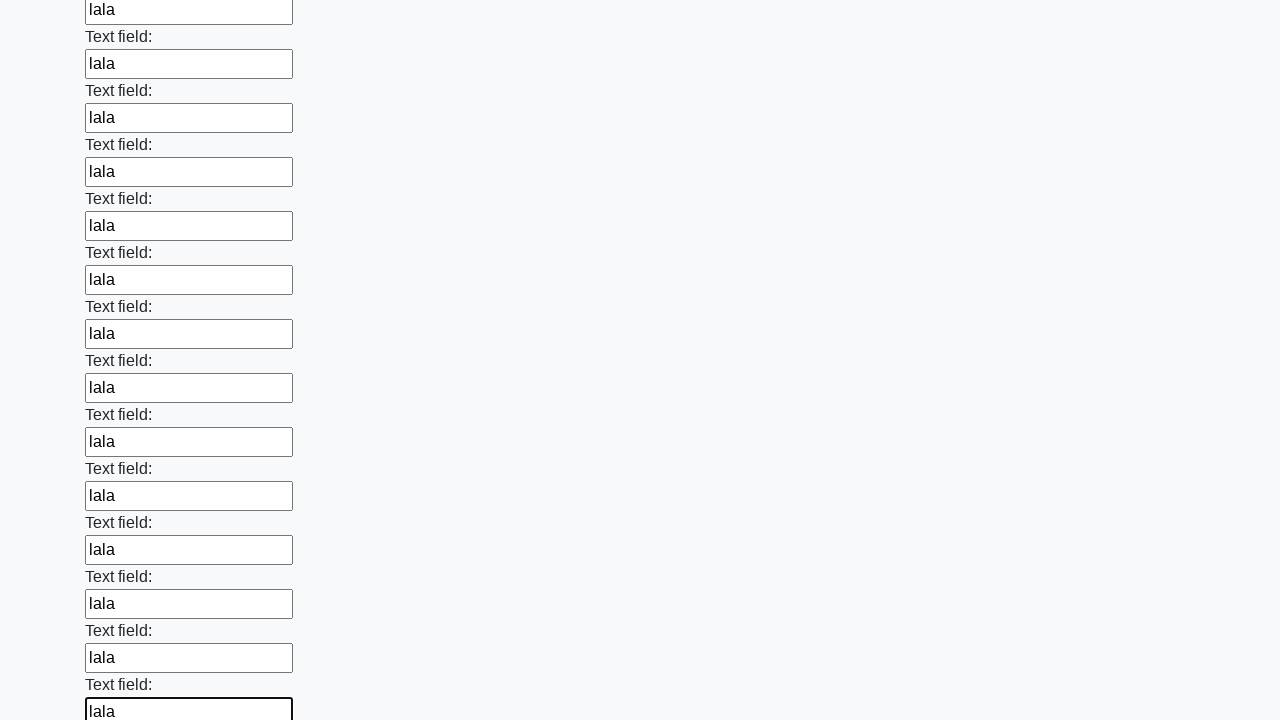

Filled an input field with 'lala' on input >> nth=55
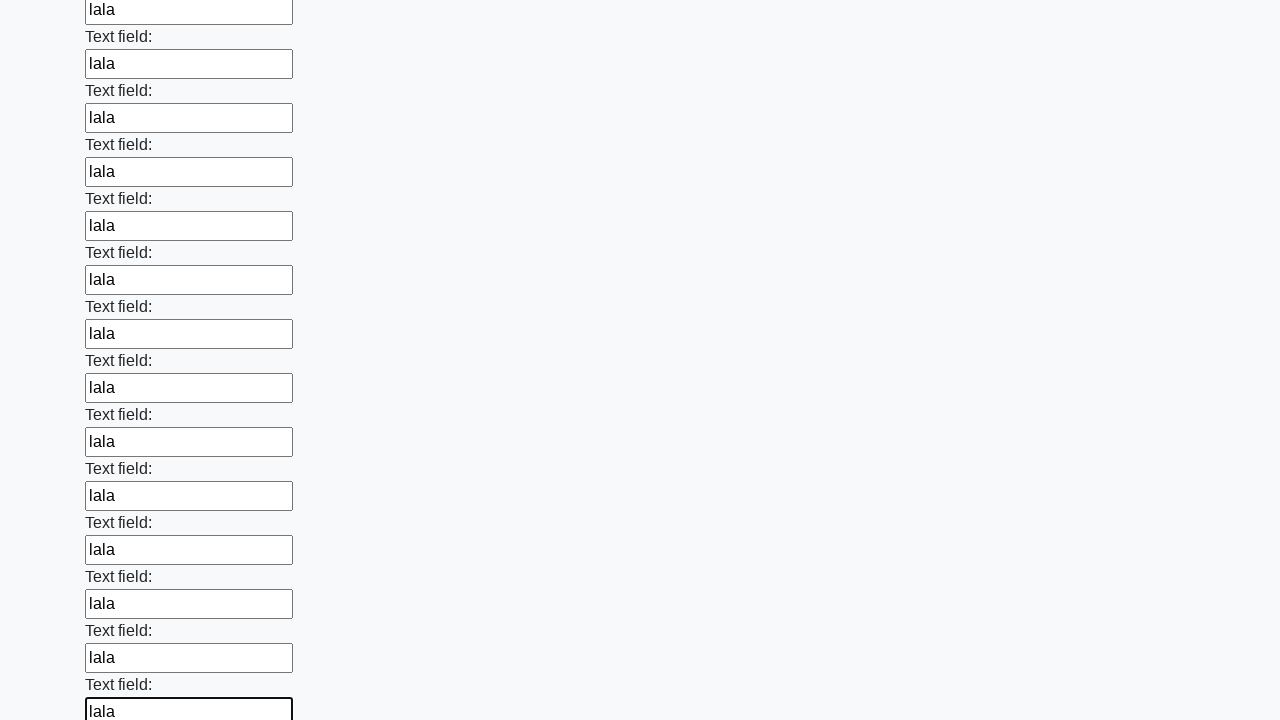

Filled an input field with 'lala' on input >> nth=56
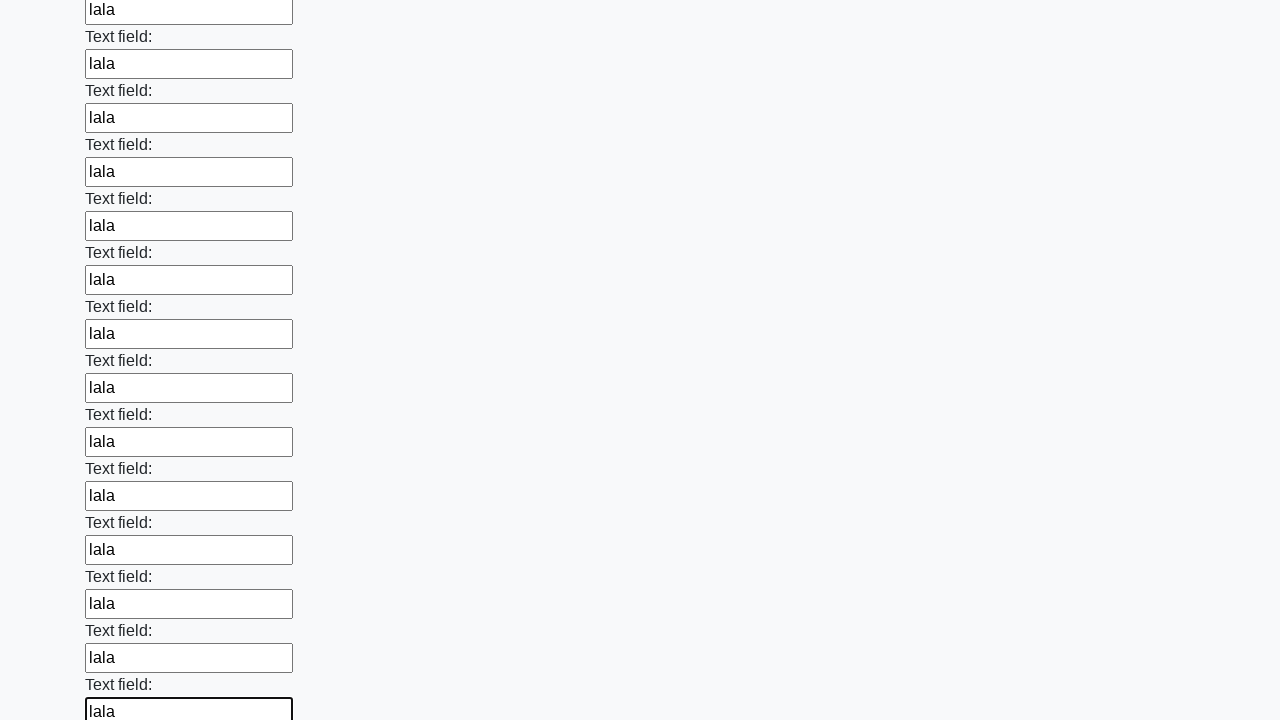

Filled an input field with 'lala' on input >> nth=57
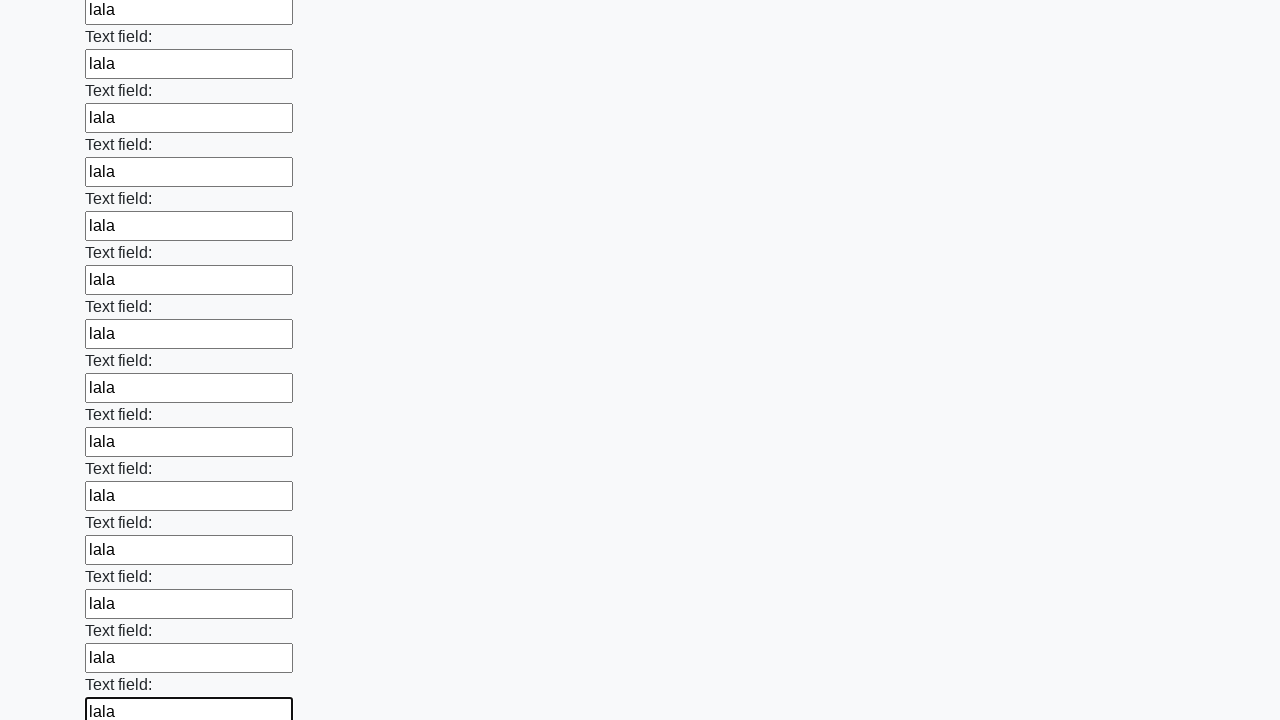

Filled an input field with 'lala' on input >> nth=58
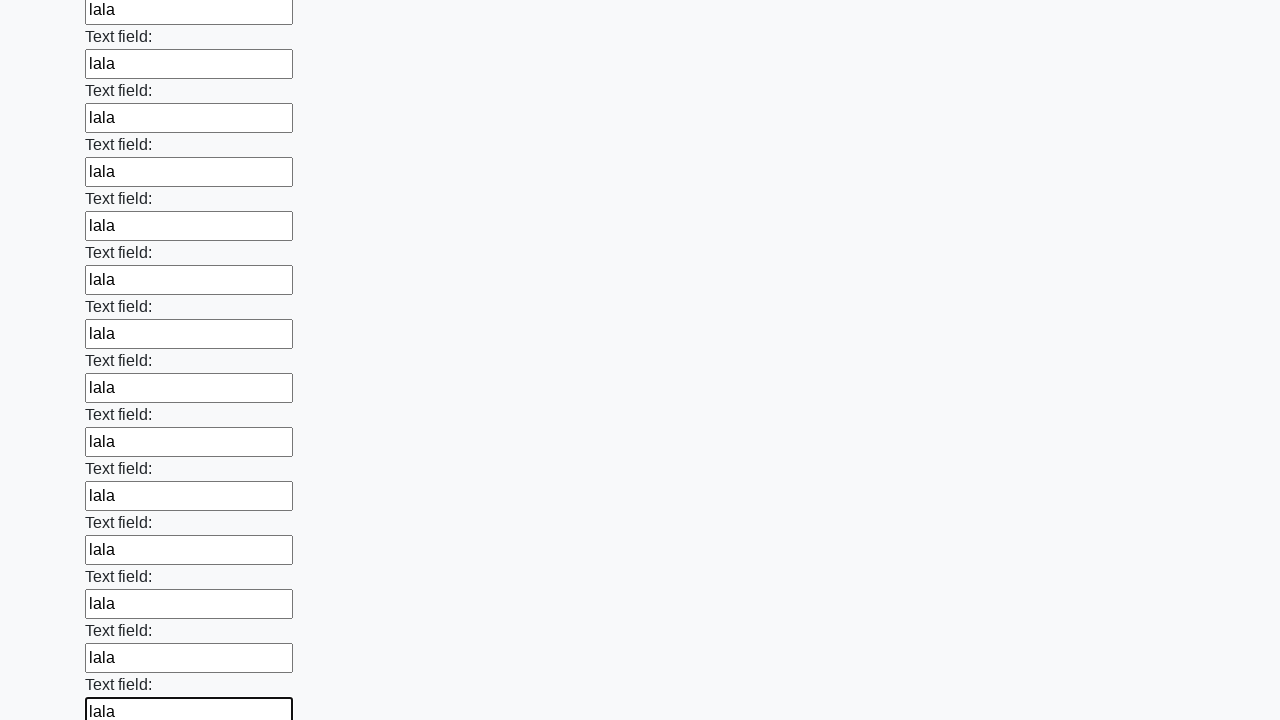

Filled an input field with 'lala' on input >> nth=59
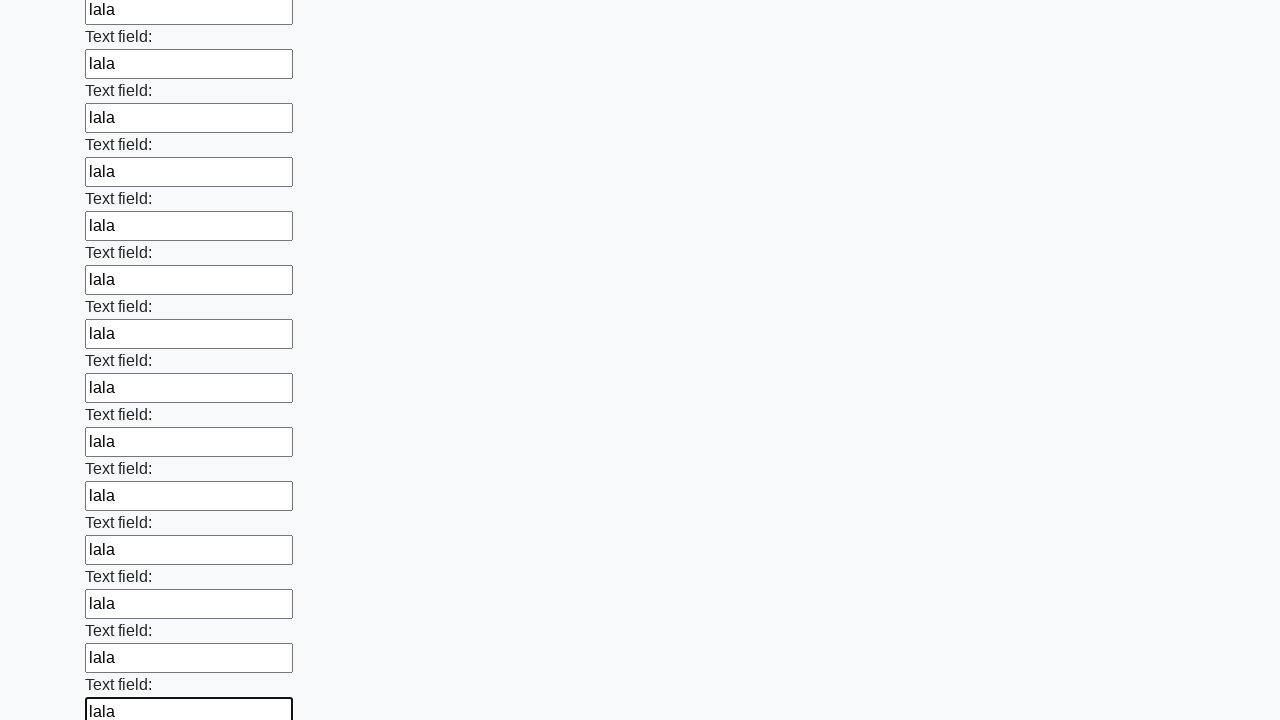

Filled an input field with 'lala' on input >> nth=60
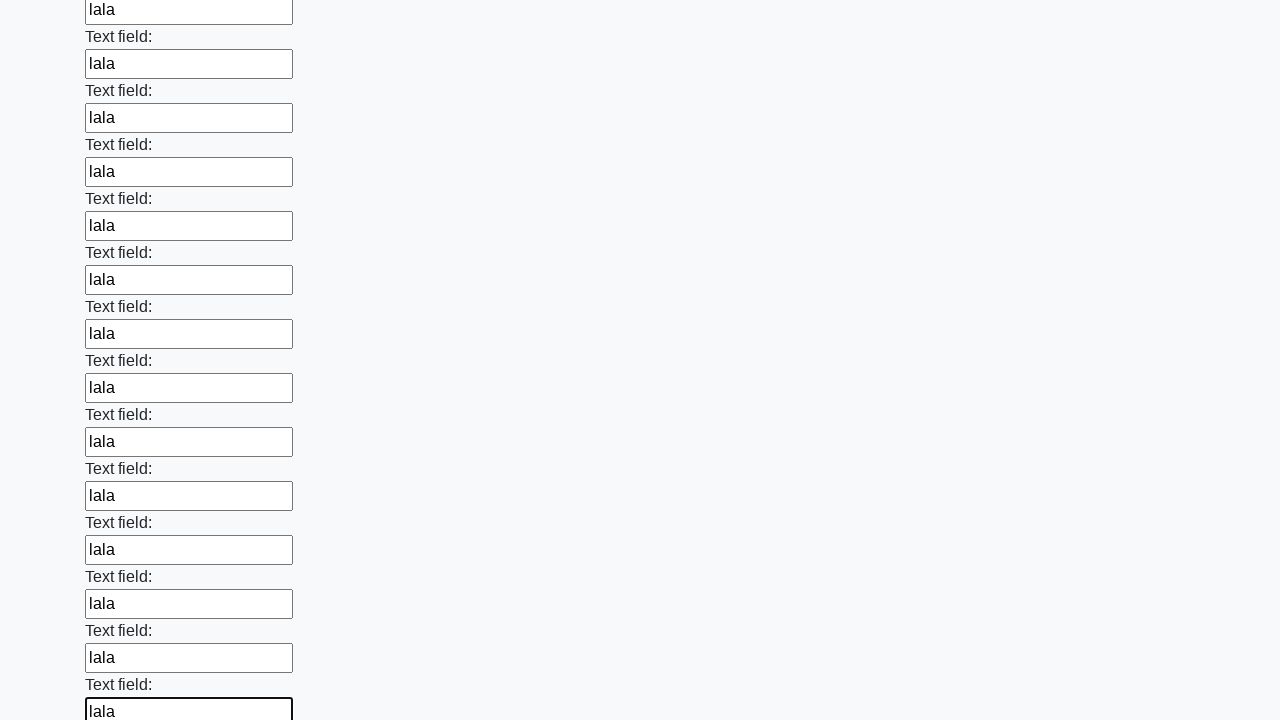

Filled an input field with 'lala' on input >> nth=61
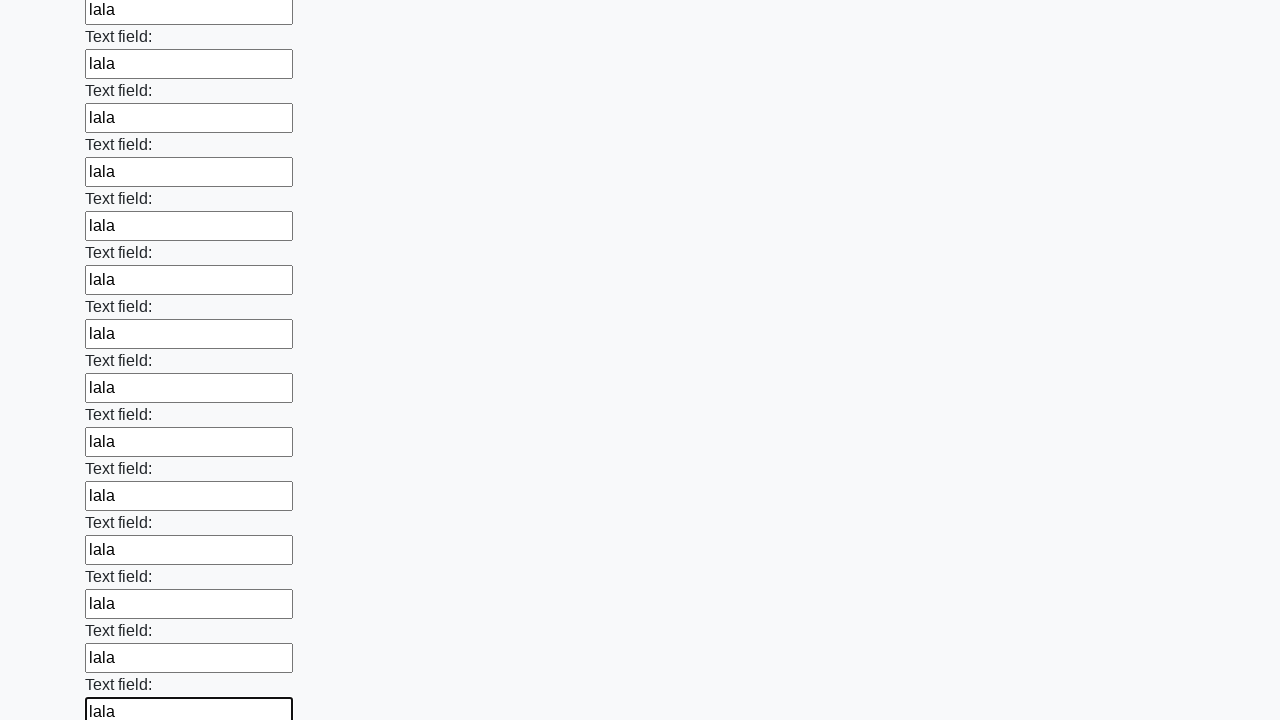

Filled an input field with 'lala' on input >> nth=62
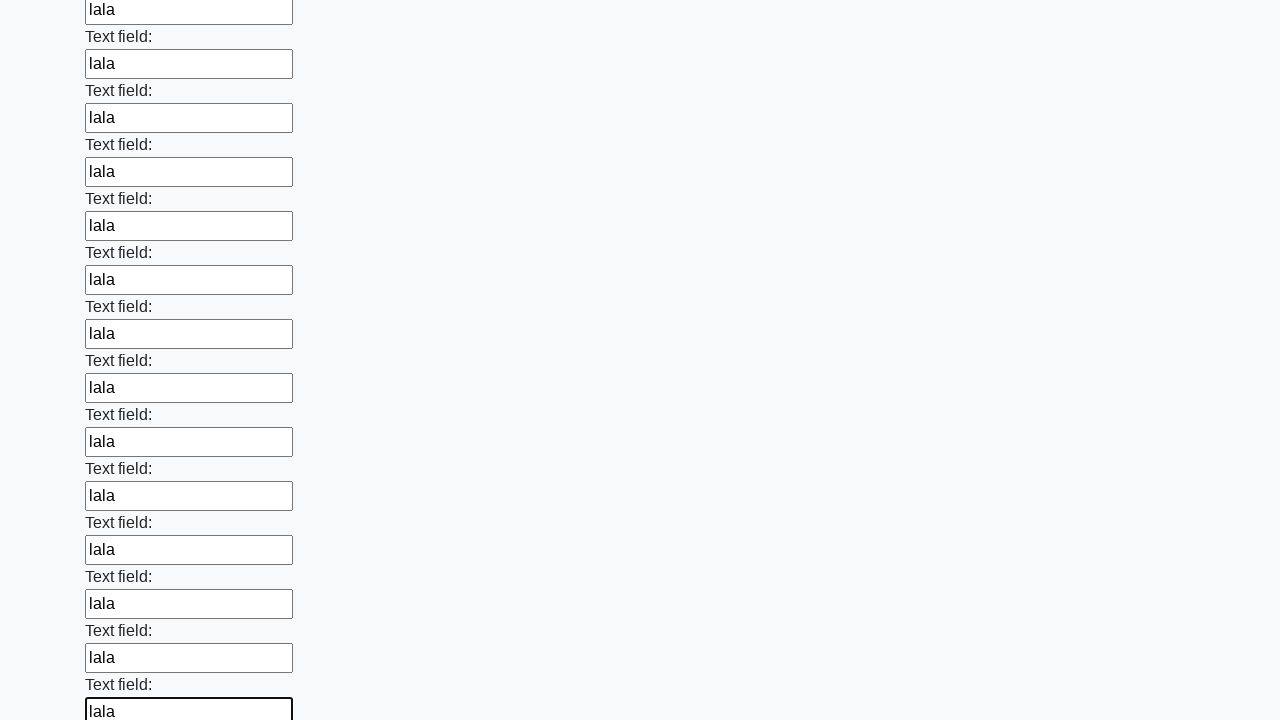

Filled an input field with 'lala' on input >> nth=63
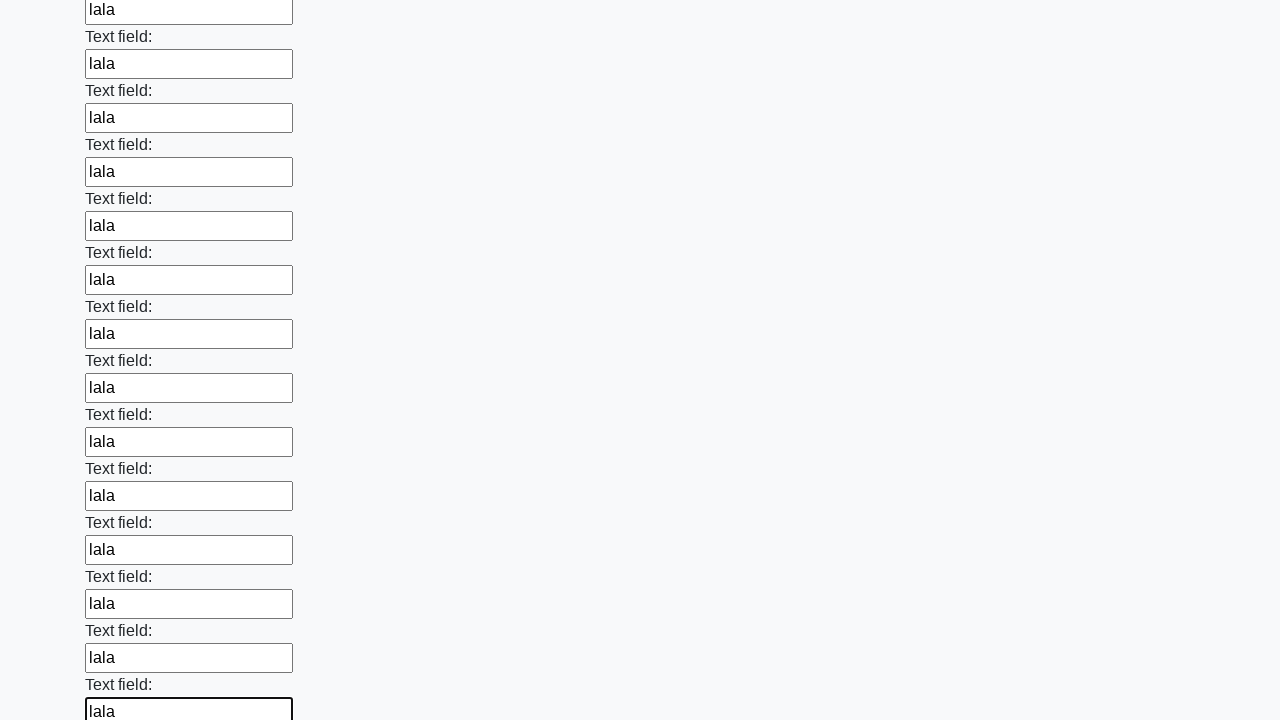

Filled an input field with 'lala' on input >> nth=64
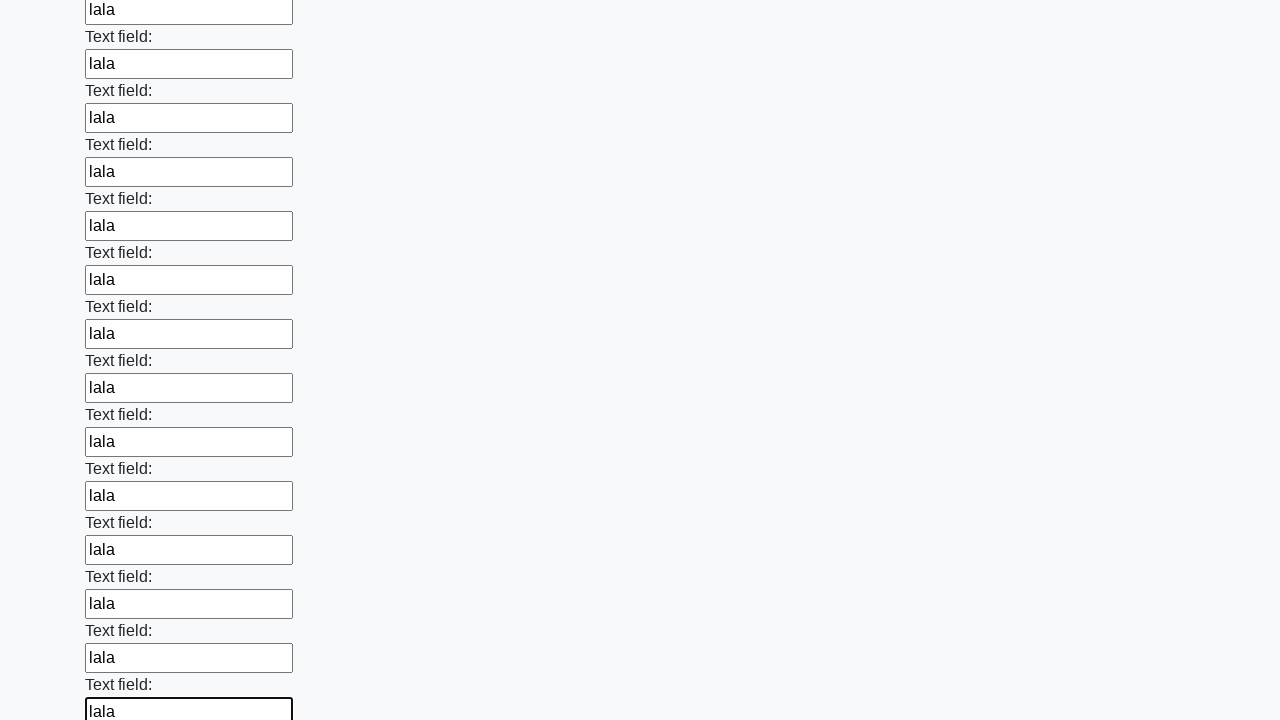

Filled an input field with 'lala' on input >> nth=65
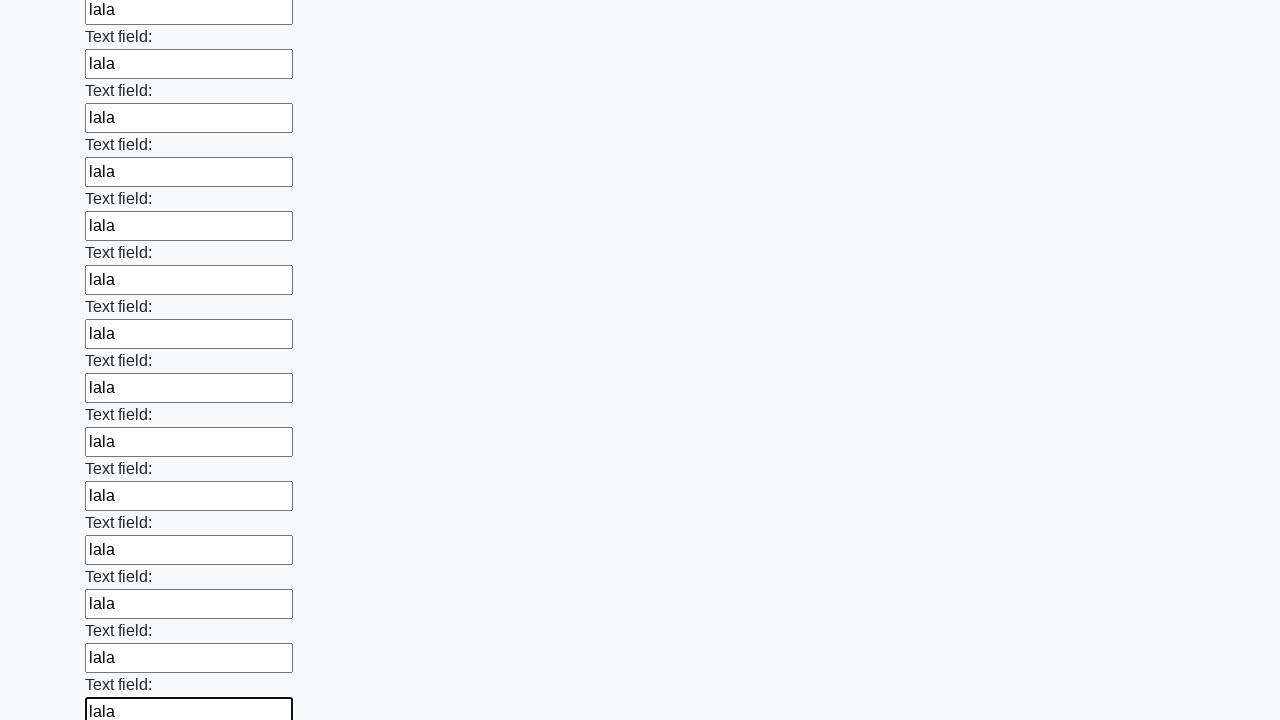

Filled an input field with 'lala' on input >> nth=66
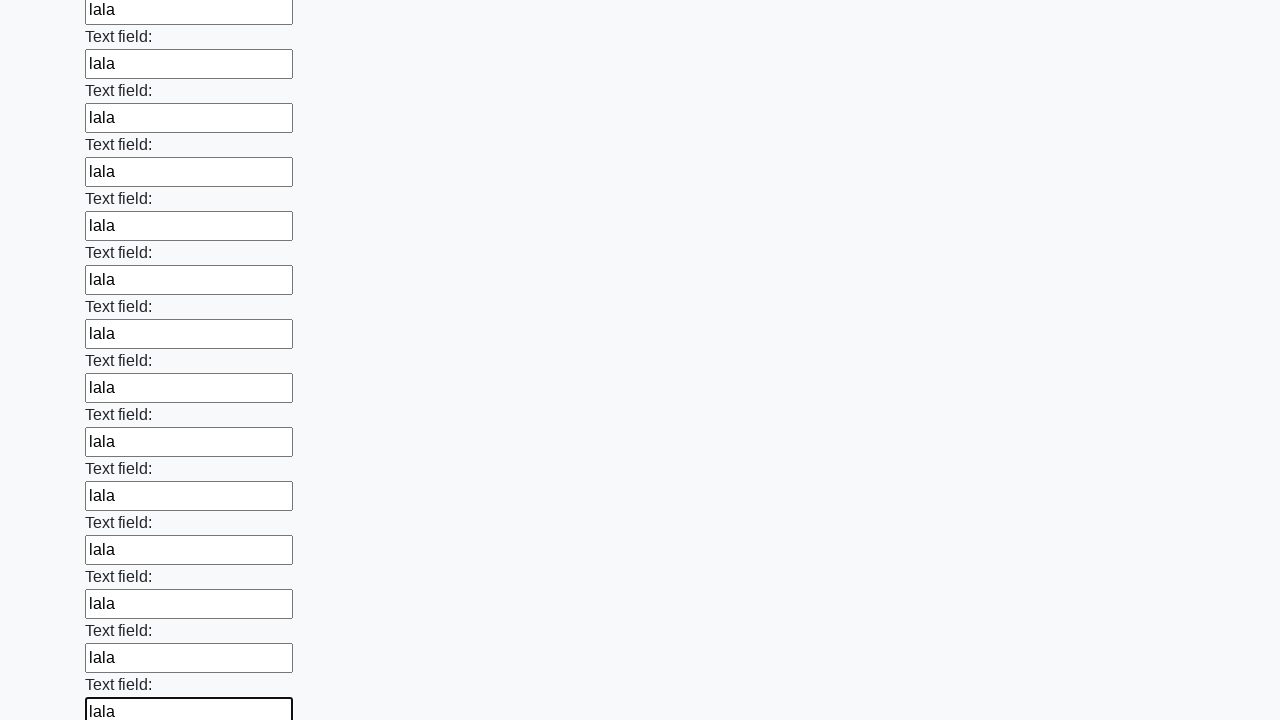

Filled an input field with 'lala' on input >> nth=67
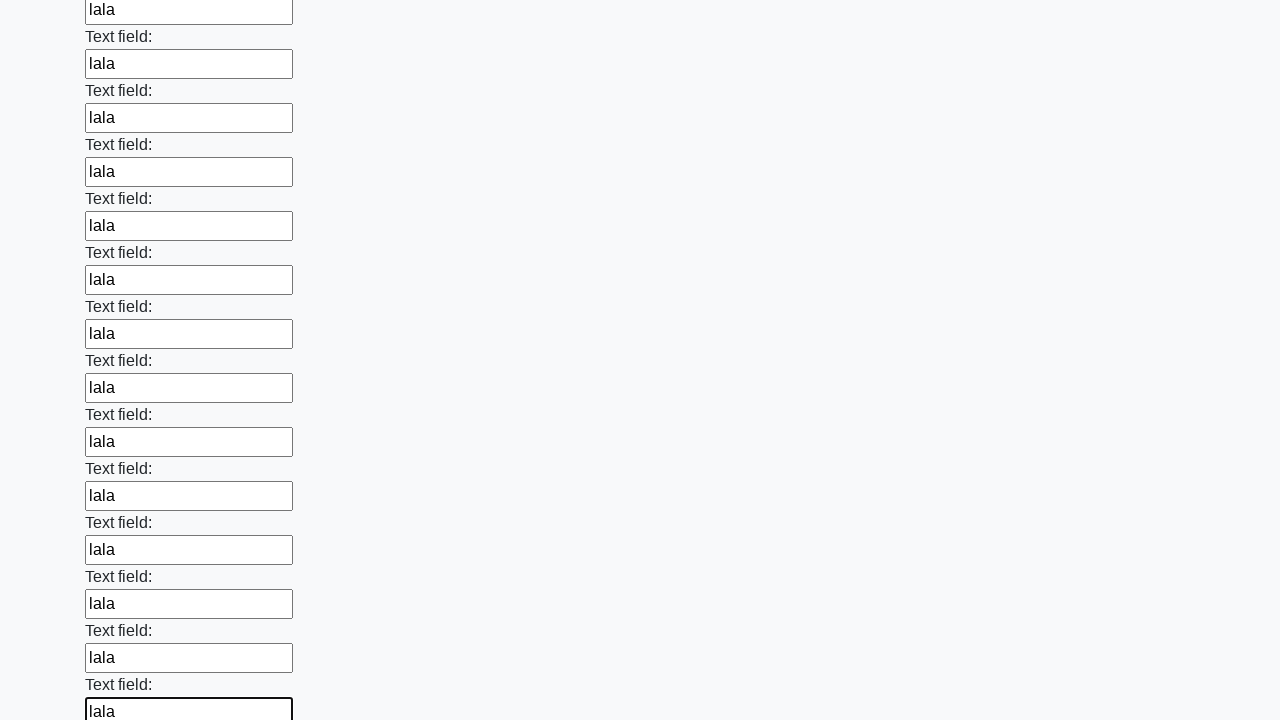

Filled an input field with 'lala' on input >> nth=68
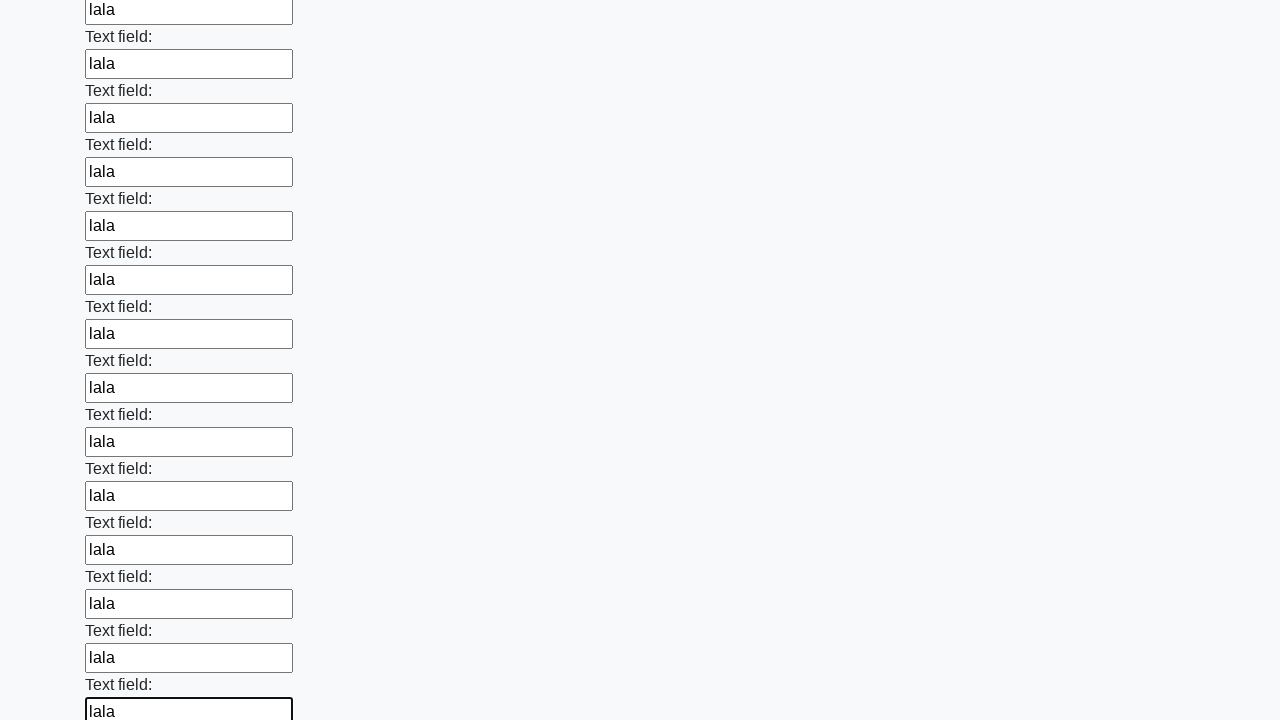

Filled an input field with 'lala' on input >> nth=69
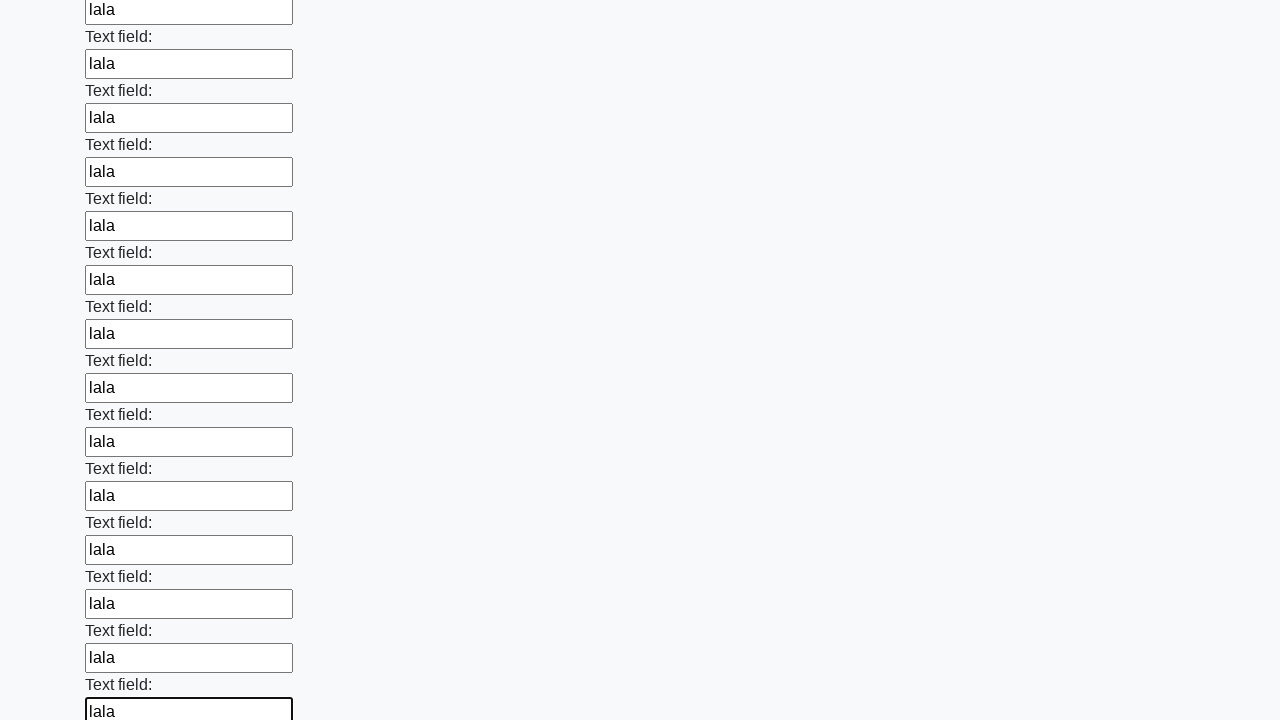

Filled an input field with 'lala' on input >> nth=70
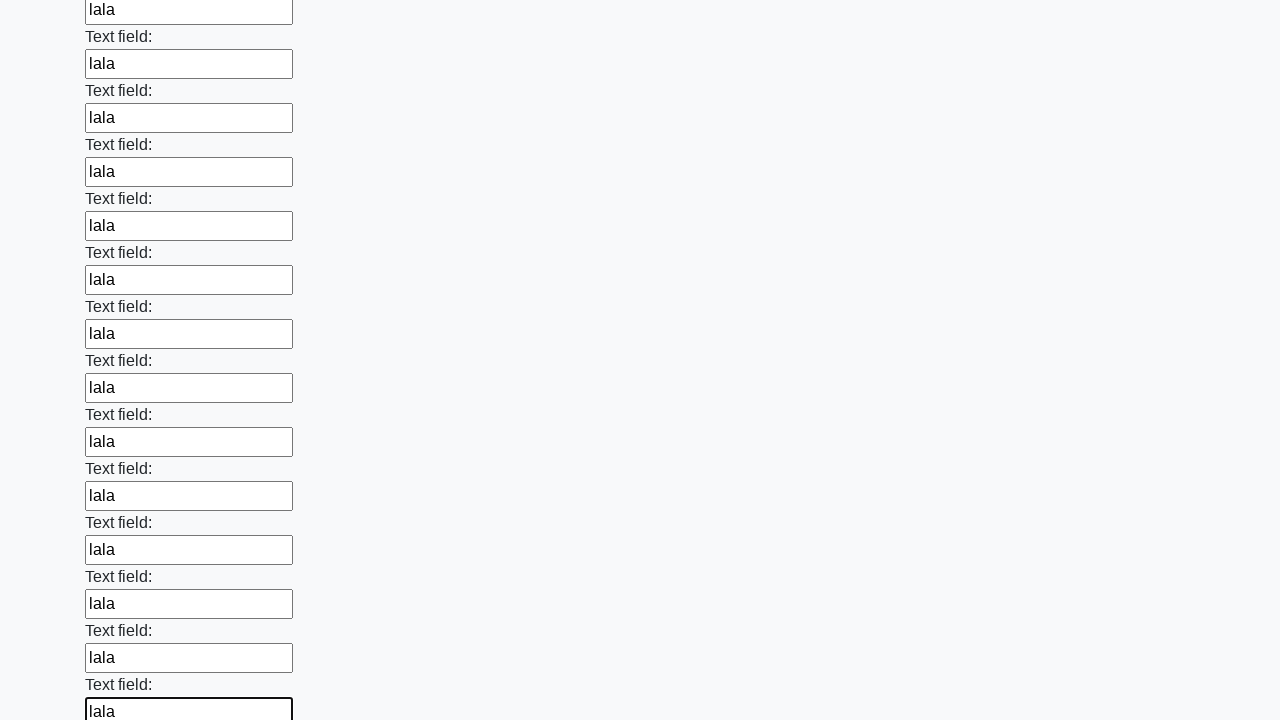

Filled an input field with 'lala' on input >> nth=71
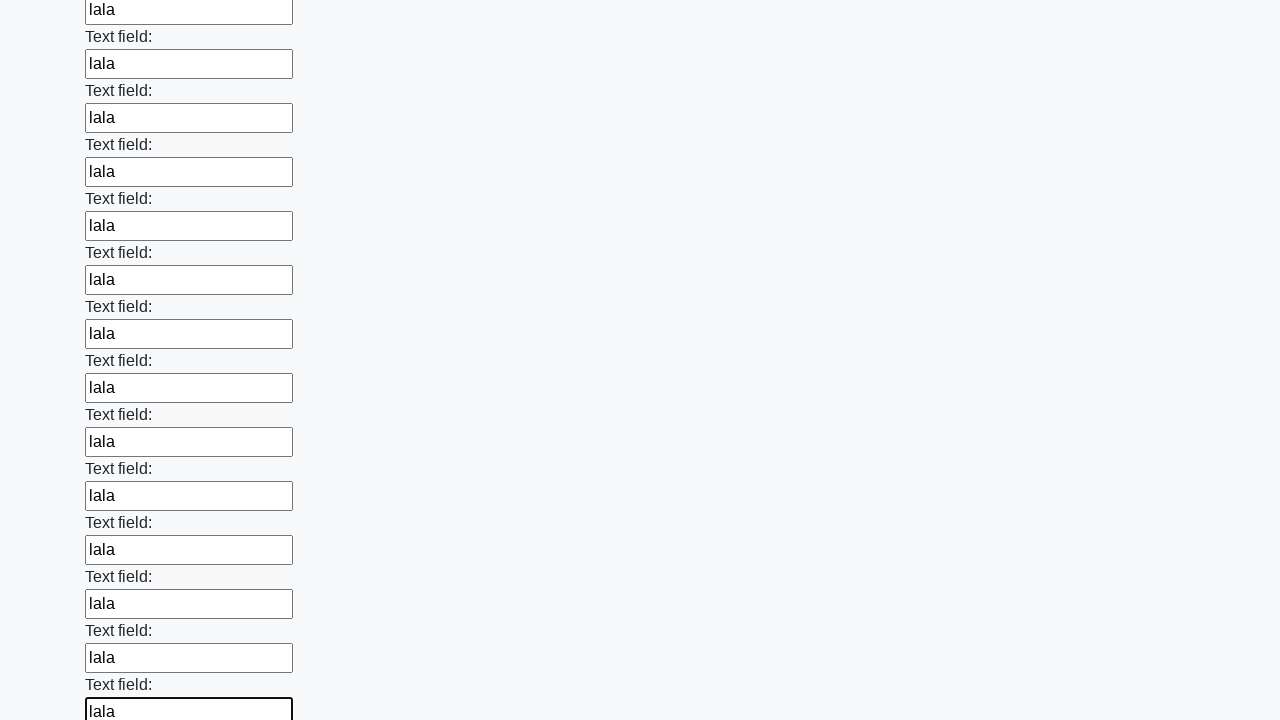

Filled an input field with 'lala' on input >> nth=72
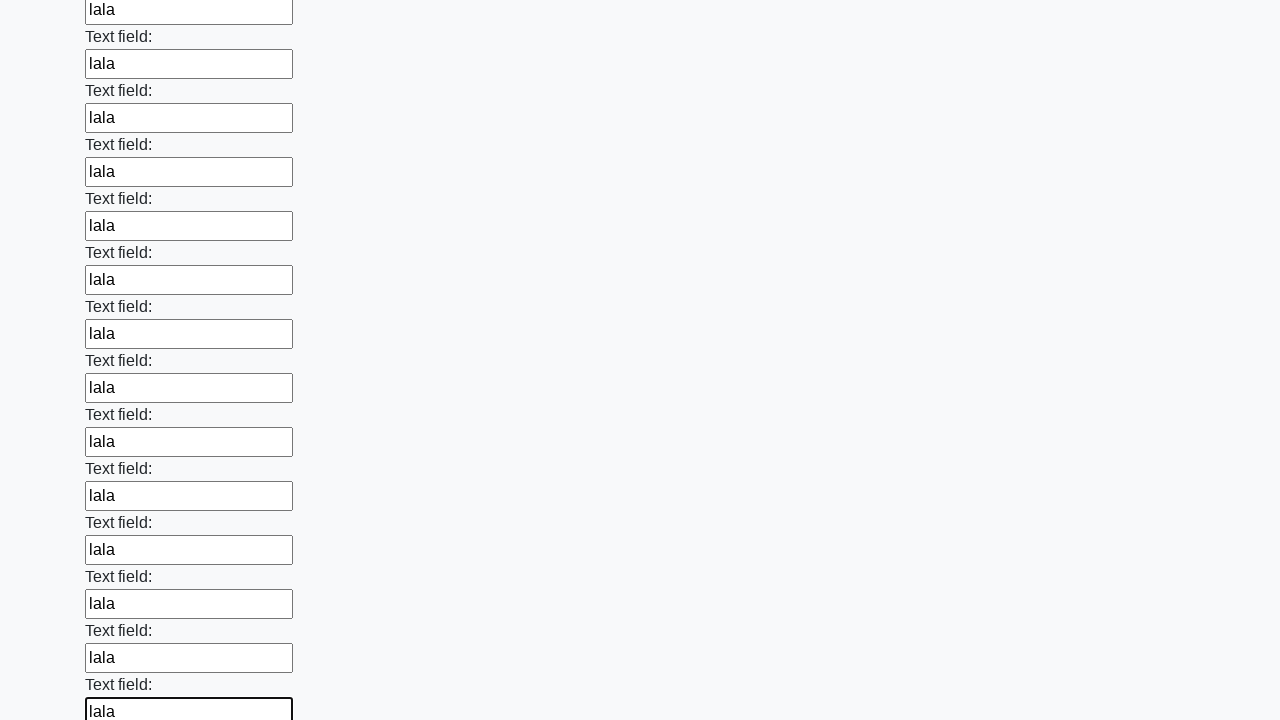

Filled an input field with 'lala' on input >> nth=73
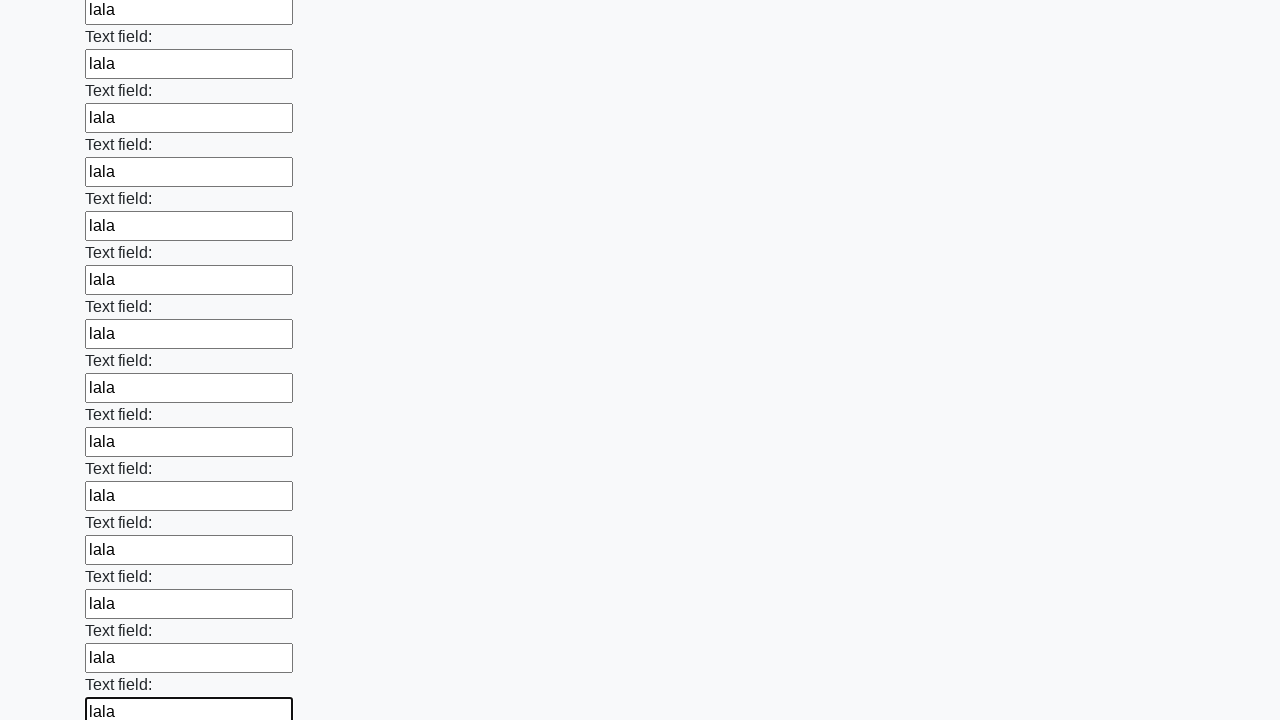

Filled an input field with 'lala' on input >> nth=74
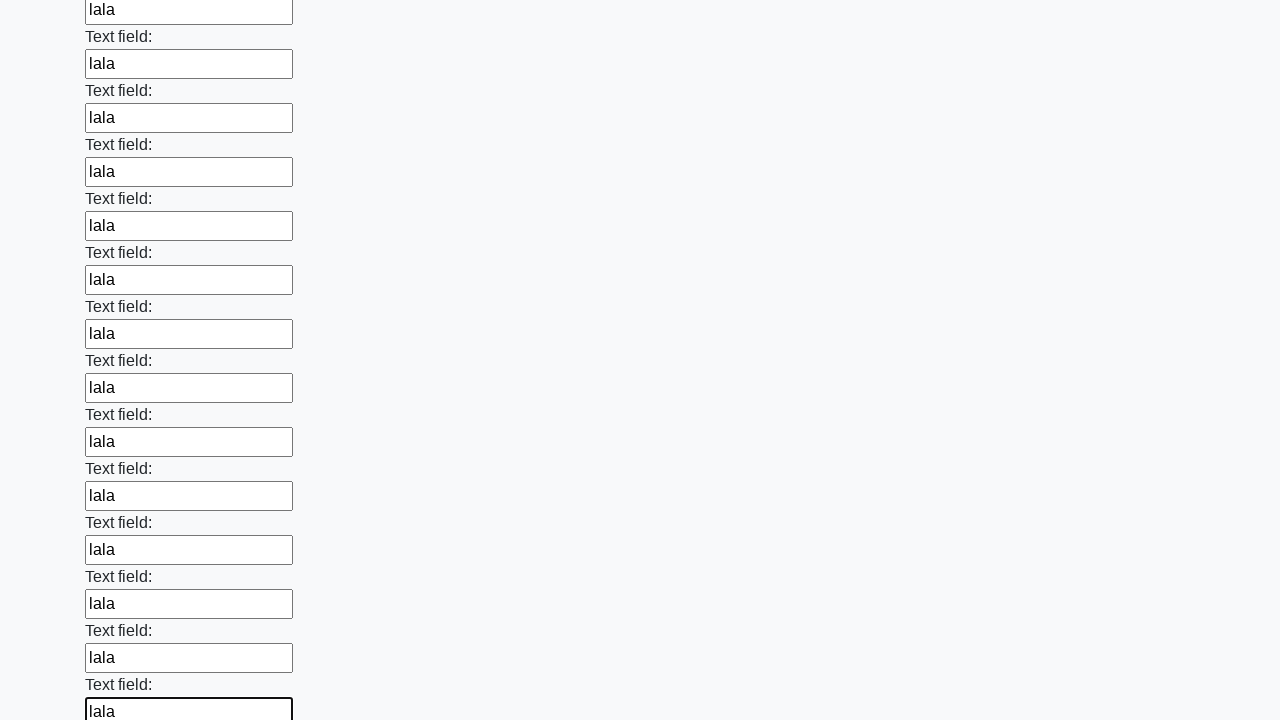

Filled an input field with 'lala' on input >> nth=75
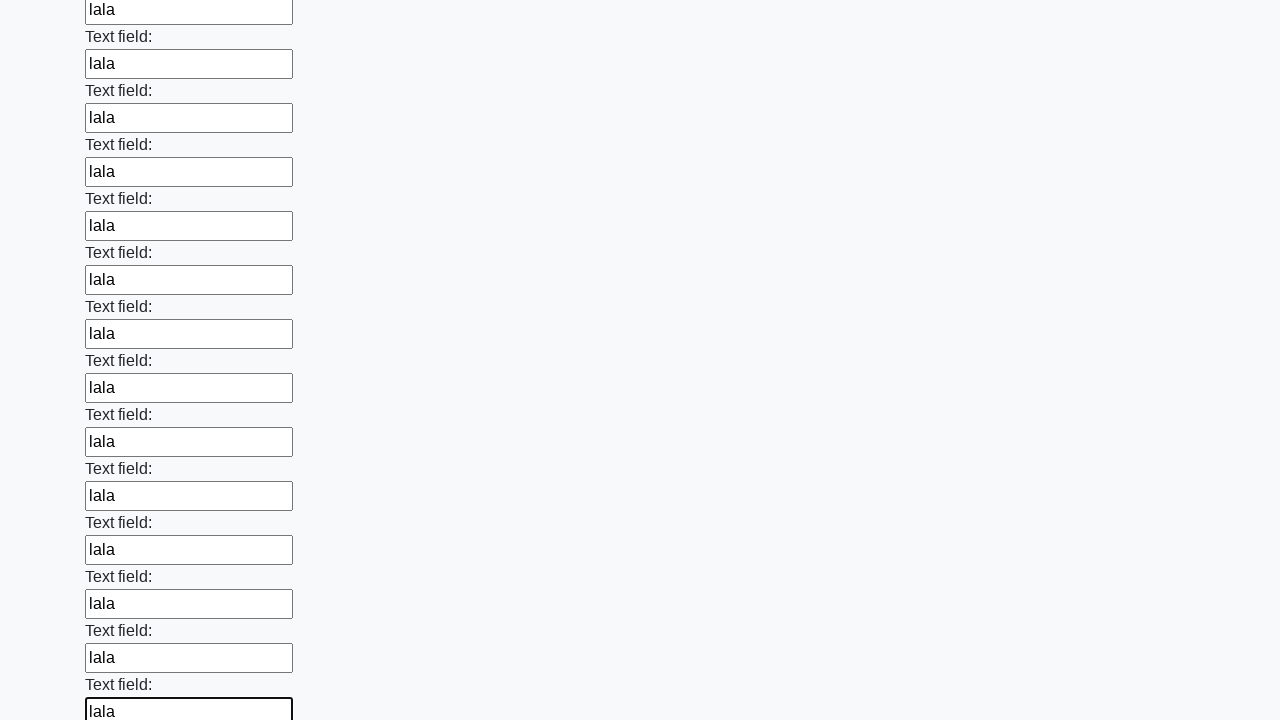

Filled an input field with 'lala' on input >> nth=76
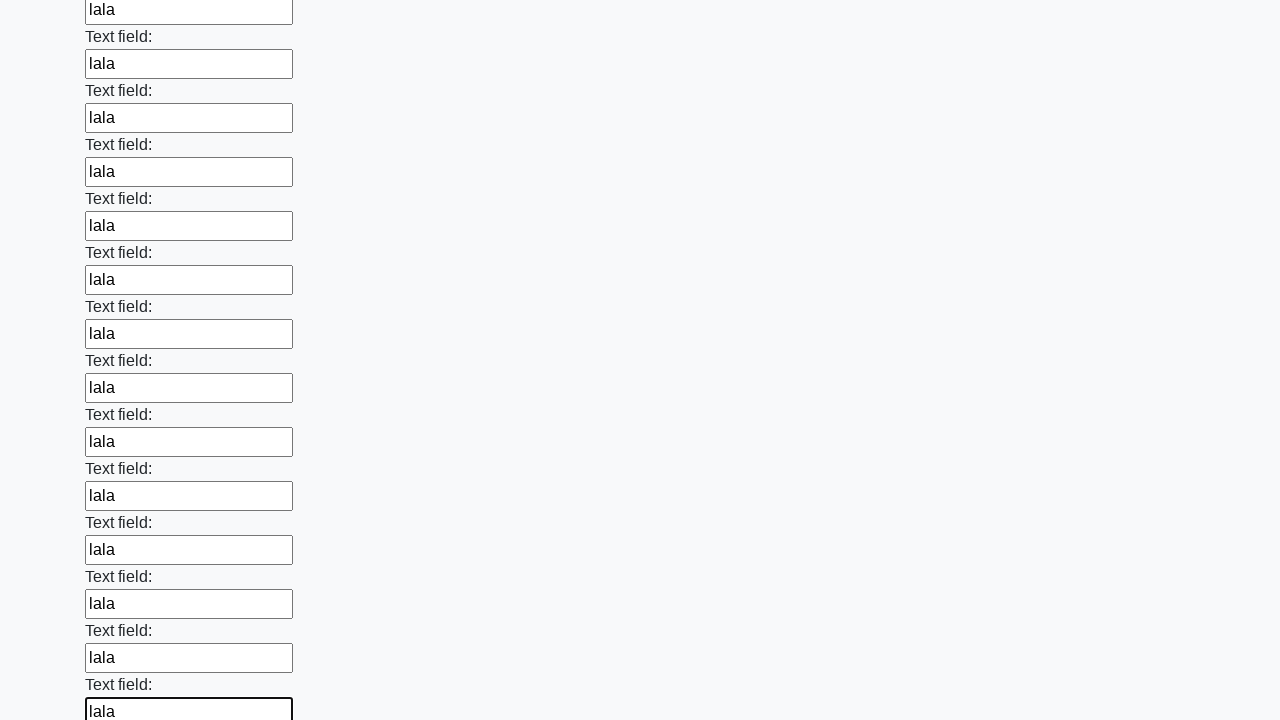

Filled an input field with 'lala' on input >> nth=77
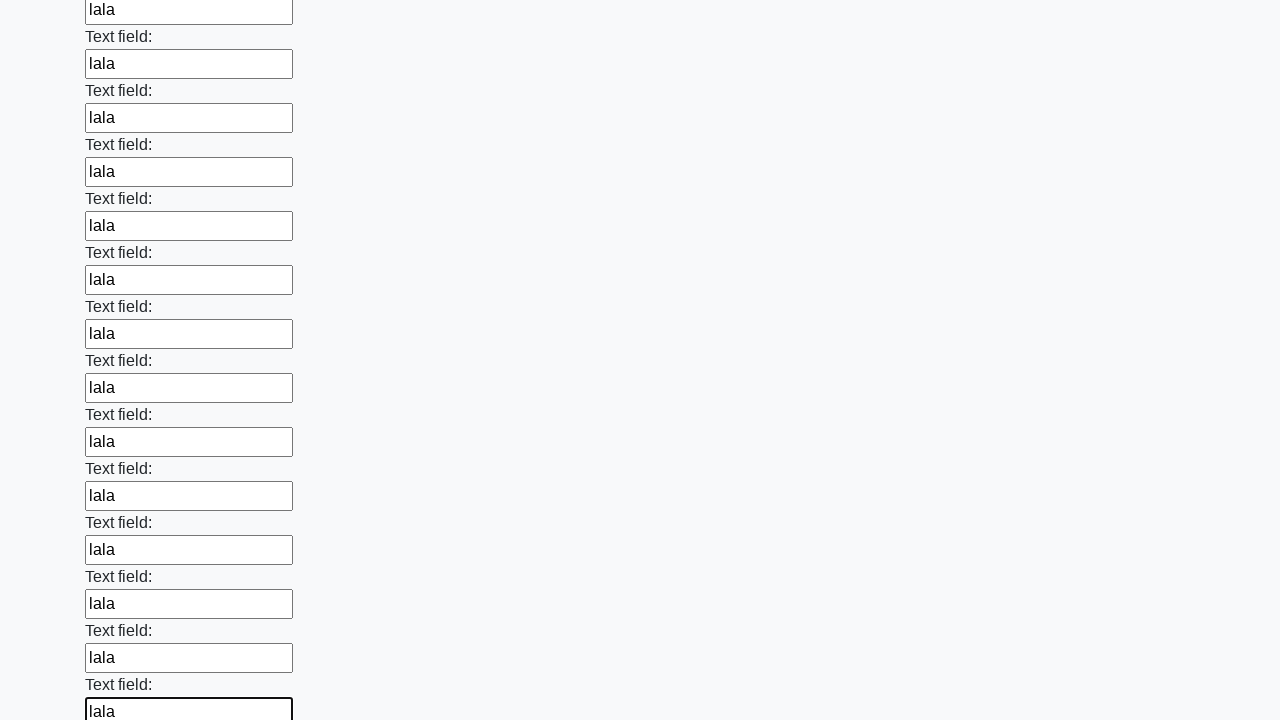

Filled an input field with 'lala' on input >> nth=78
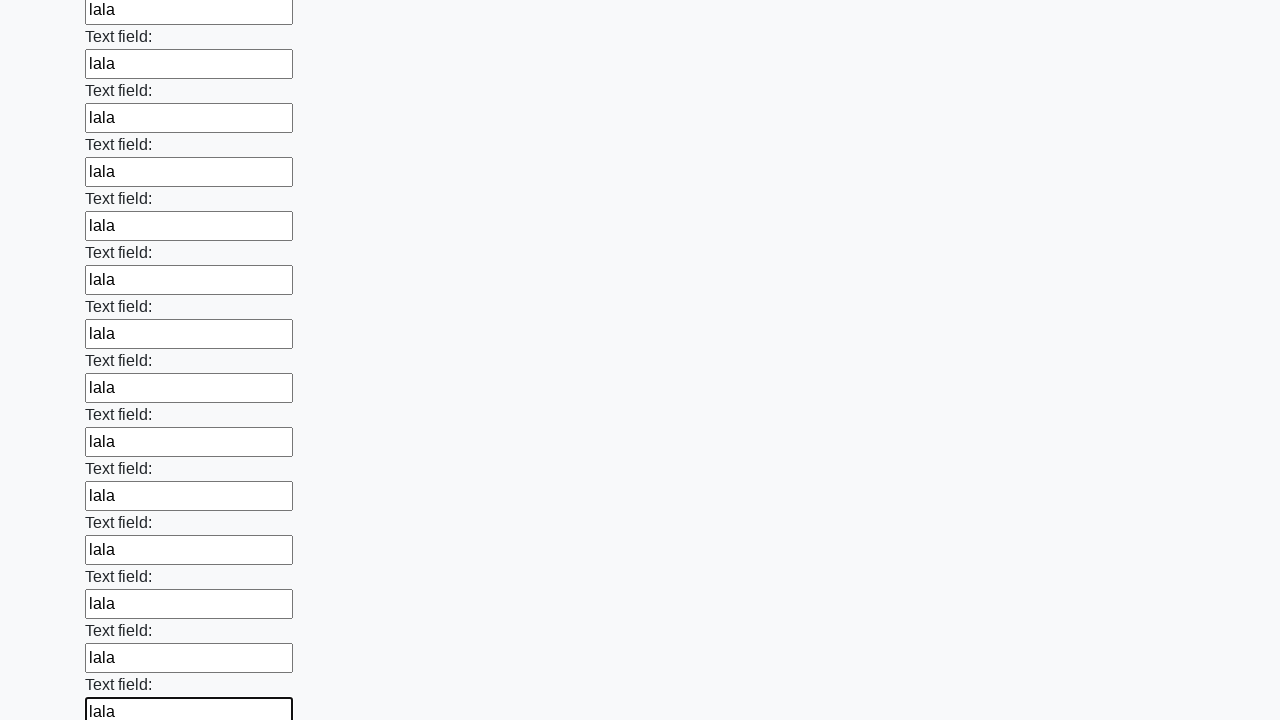

Filled an input field with 'lala' on input >> nth=79
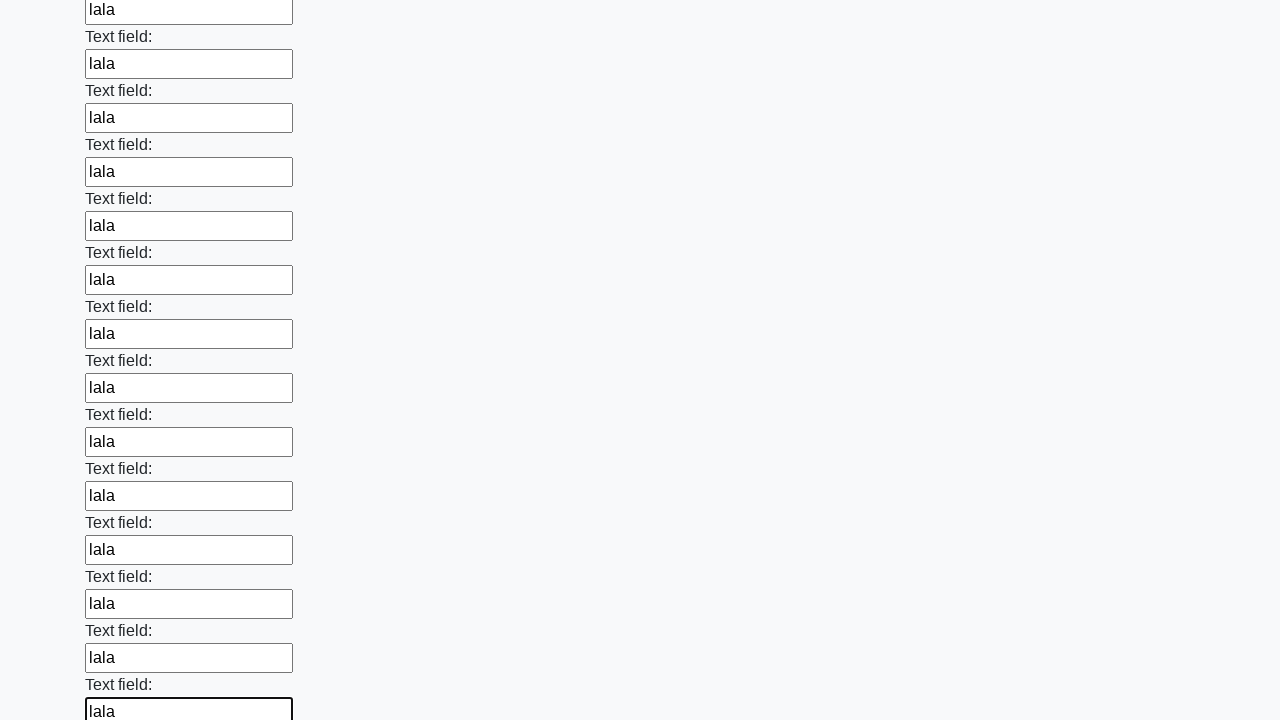

Filled an input field with 'lala' on input >> nth=80
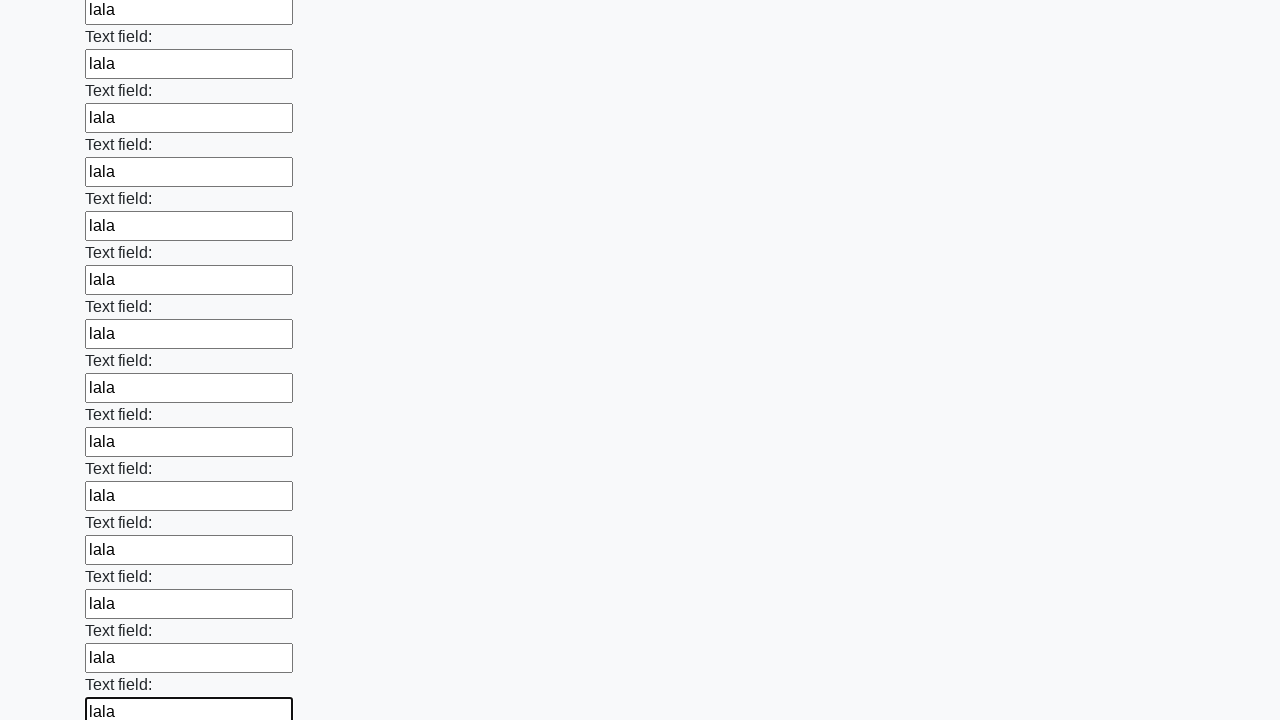

Filled an input field with 'lala' on input >> nth=81
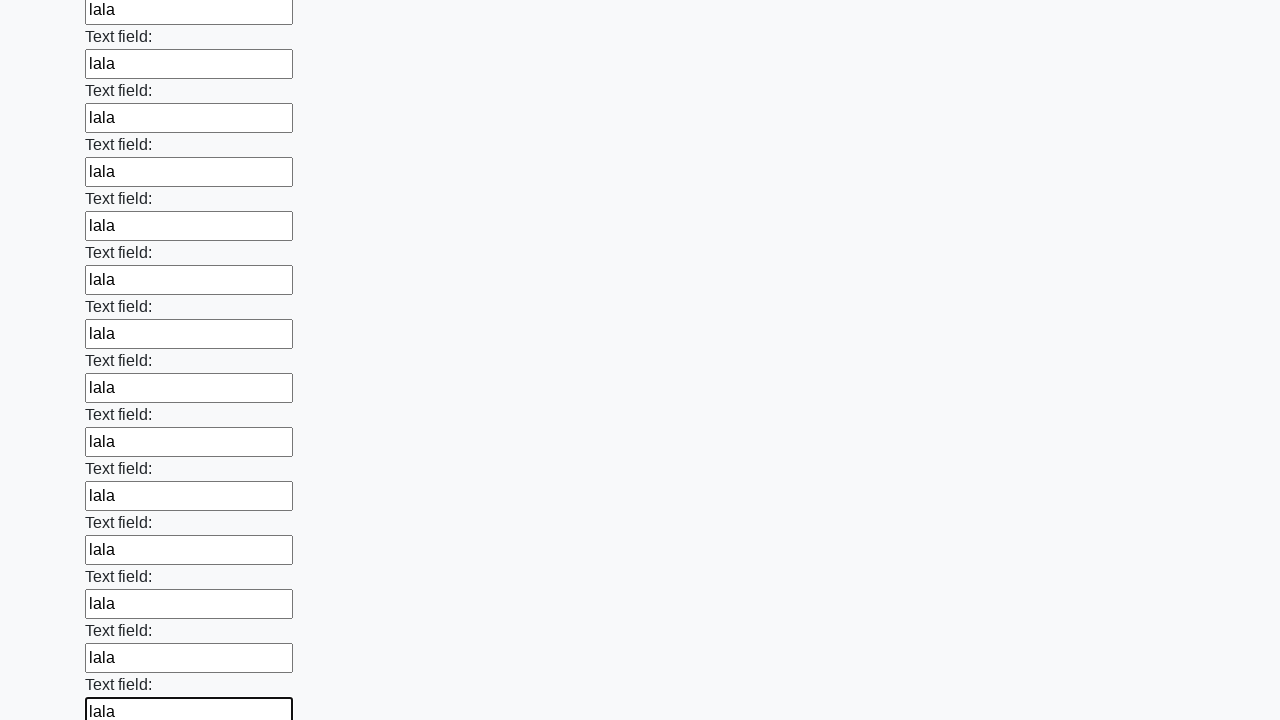

Filled an input field with 'lala' on input >> nth=82
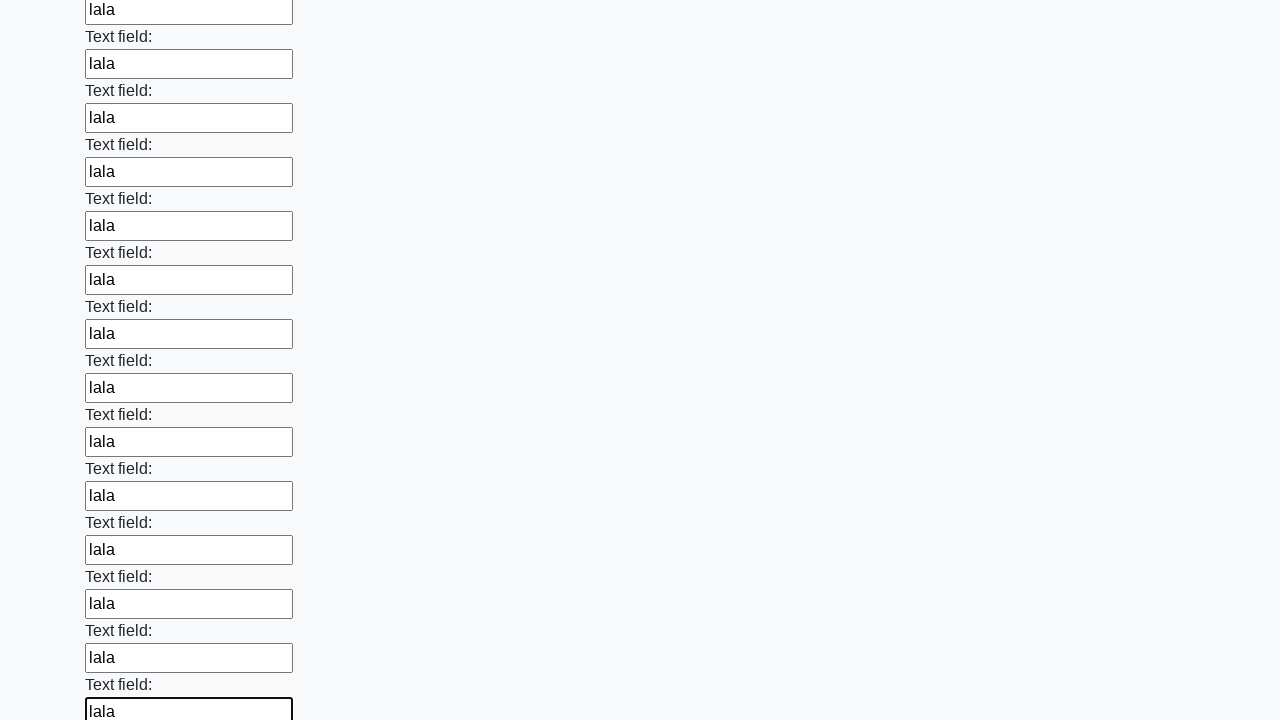

Filled an input field with 'lala' on input >> nth=83
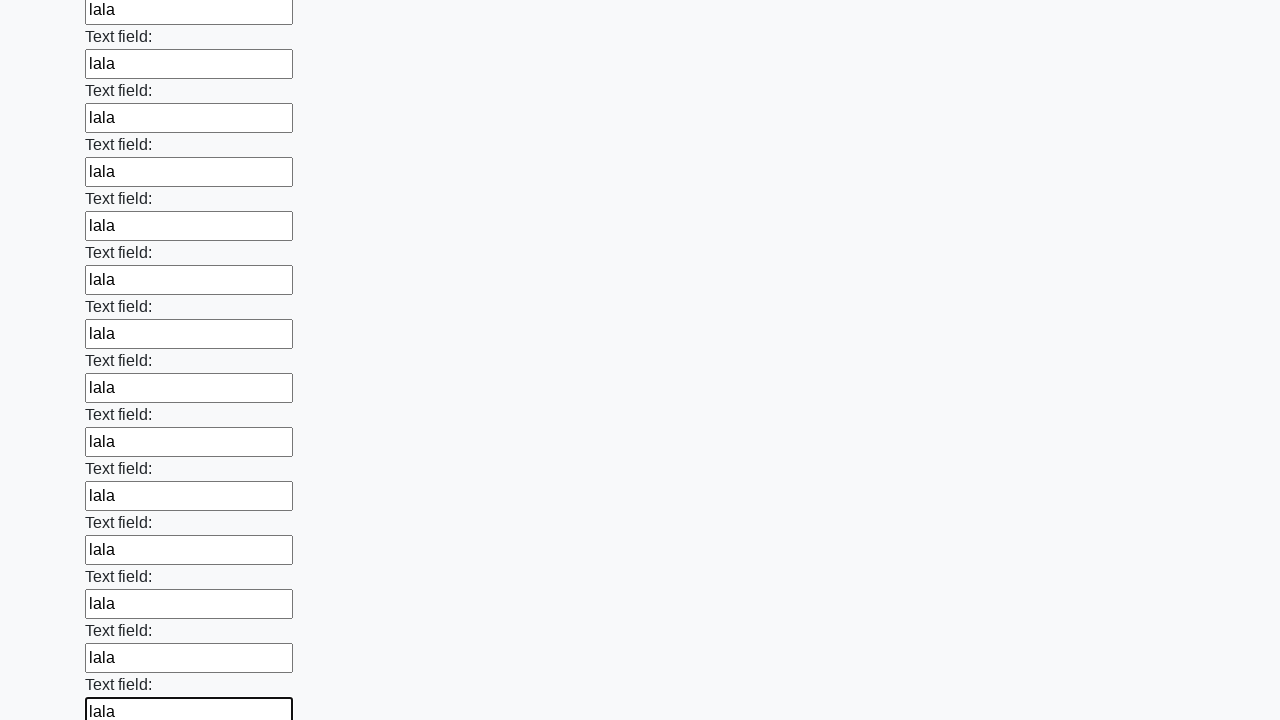

Filled an input field with 'lala' on input >> nth=84
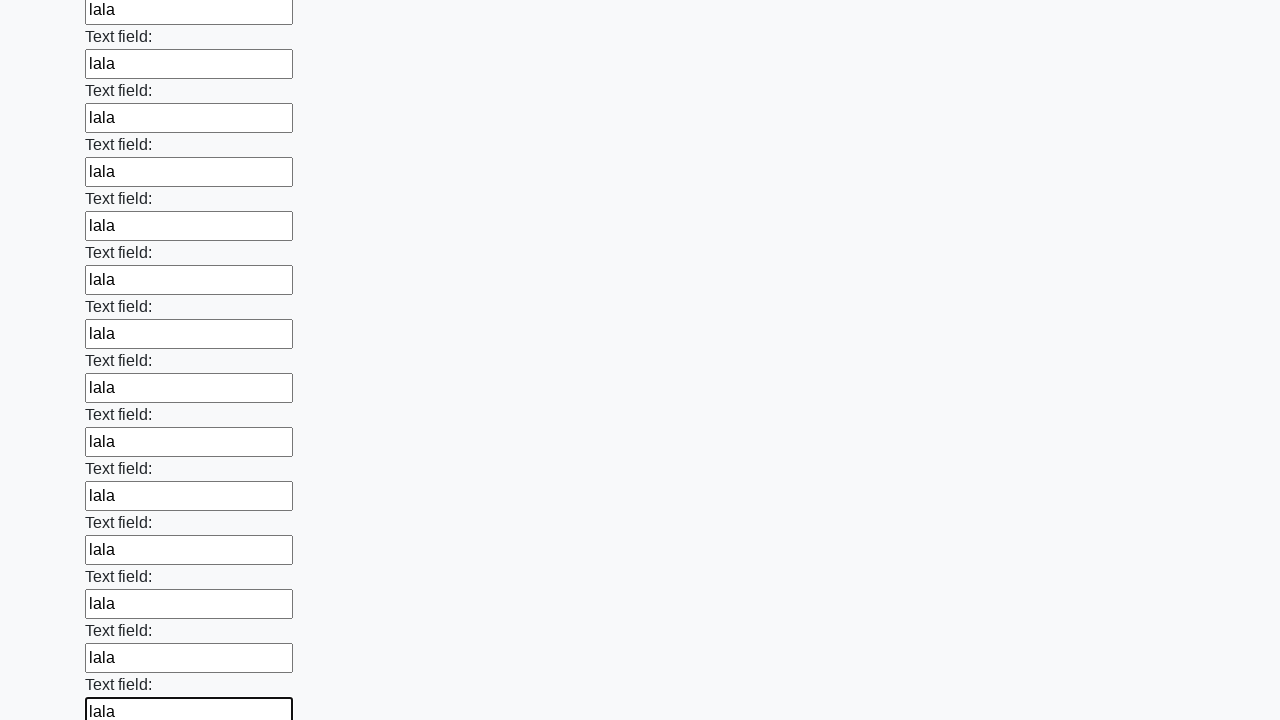

Filled an input field with 'lala' on input >> nth=85
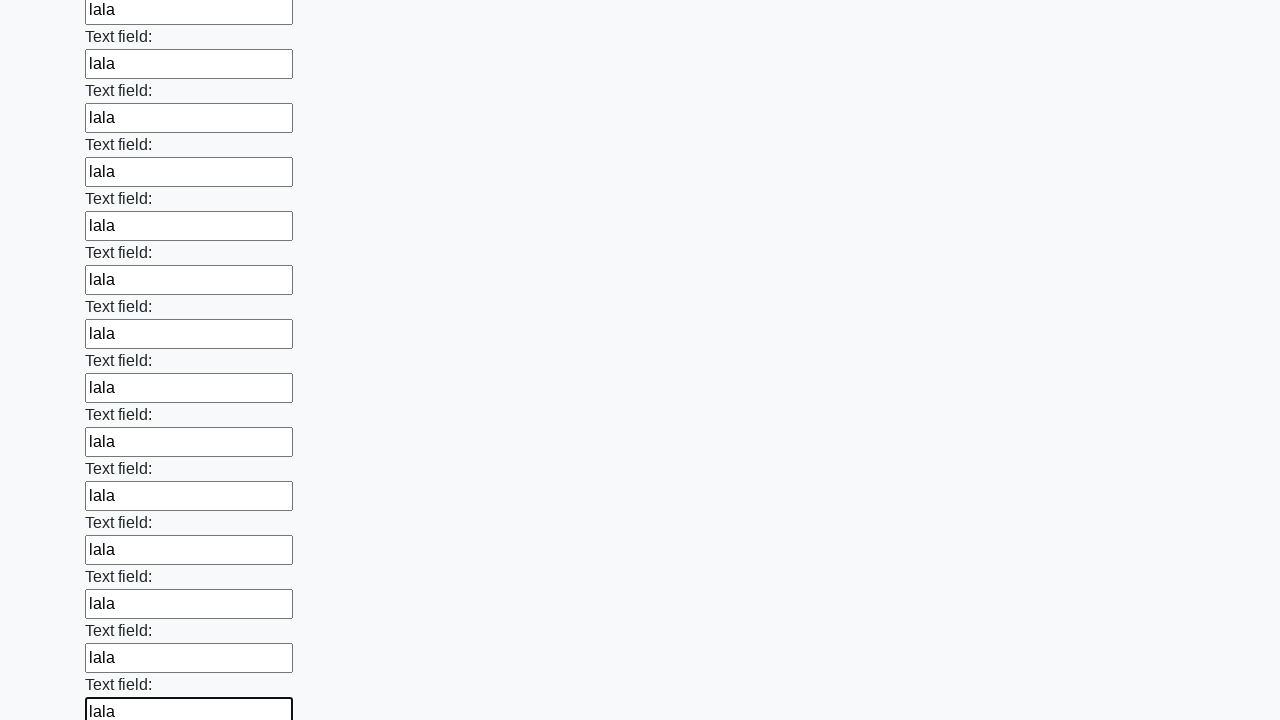

Filled an input field with 'lala' on input >> nth=86
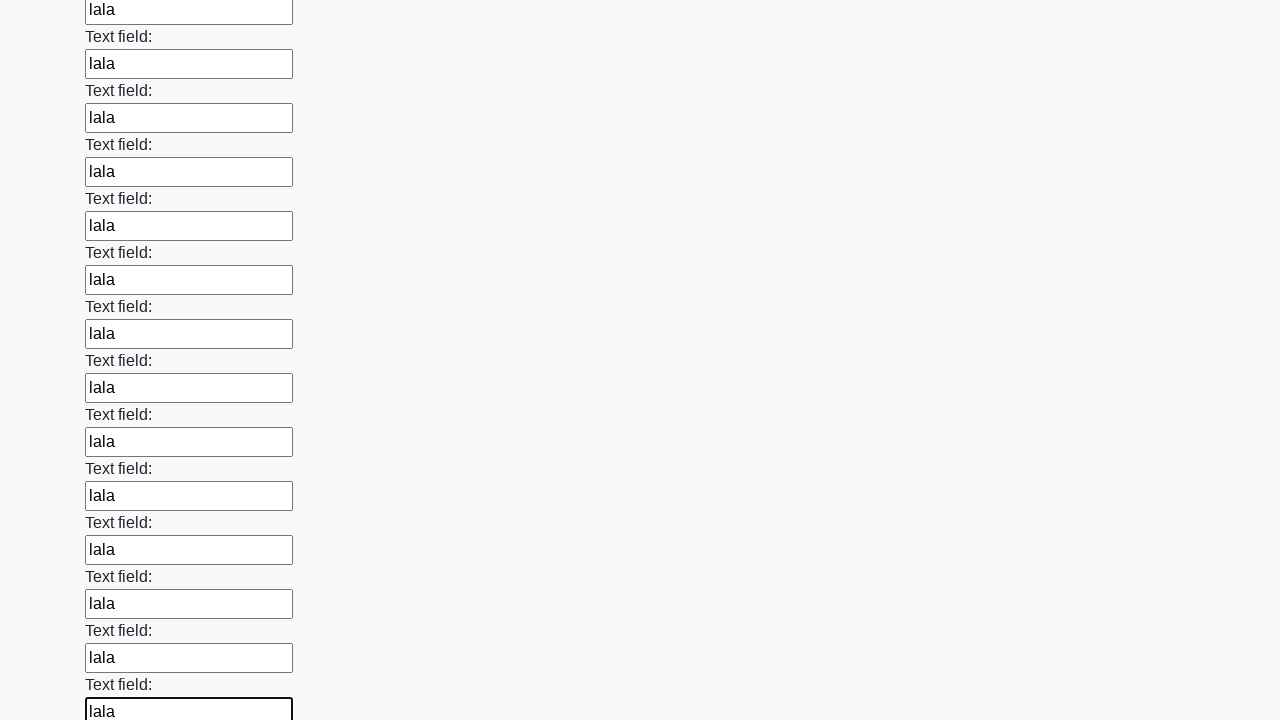

Filled an input field with 'lala' on input >> nth=87
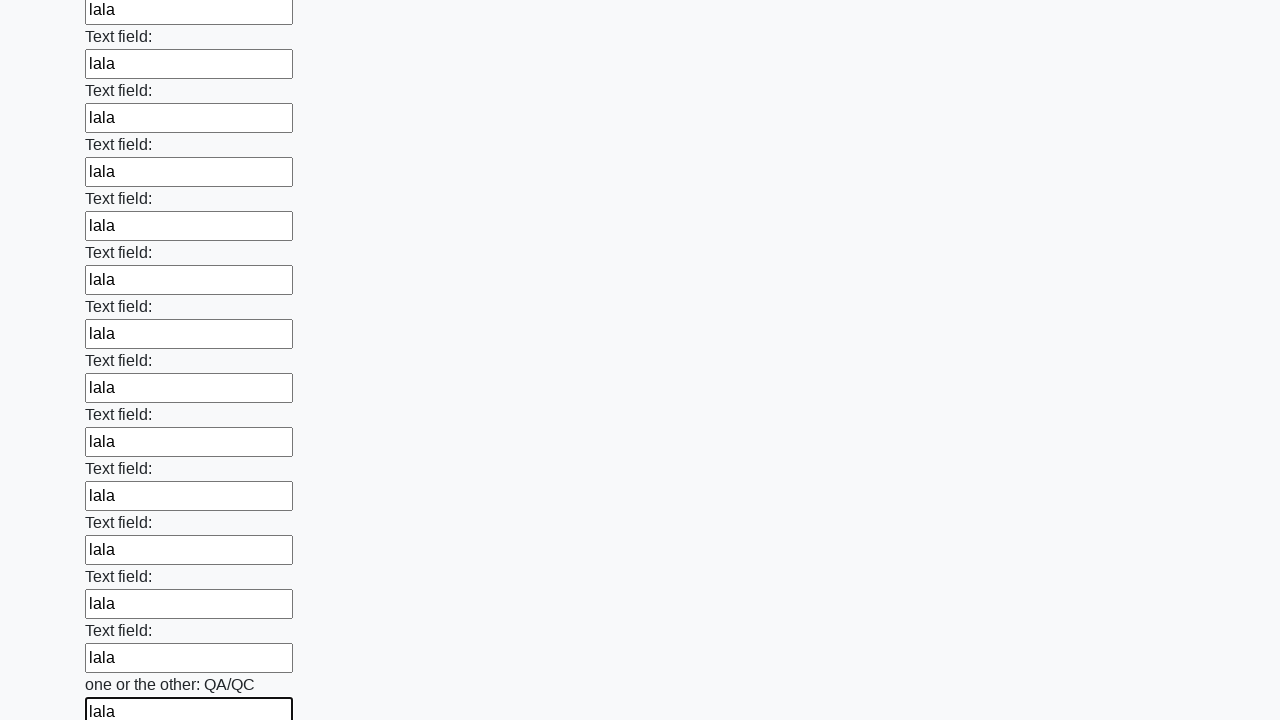

Filled an input field with 'lala' on input >> nth=88
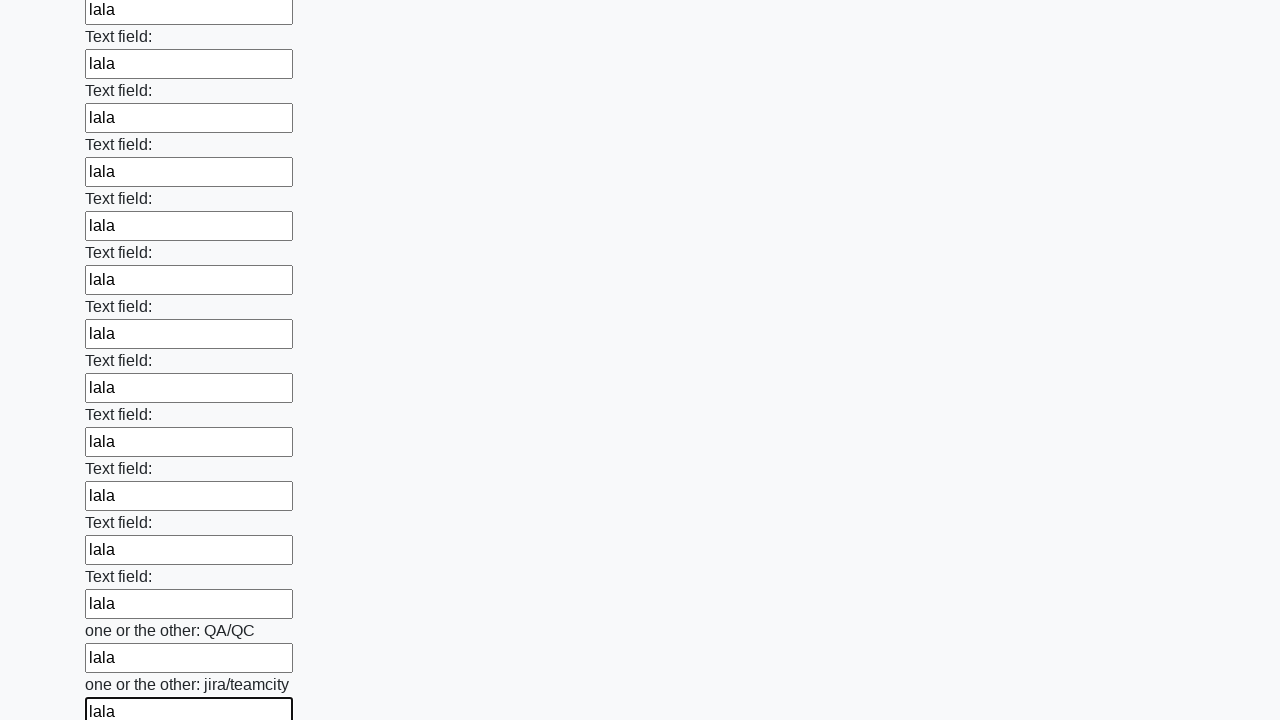

Filled an input field with 'lala' on input >> nth=89
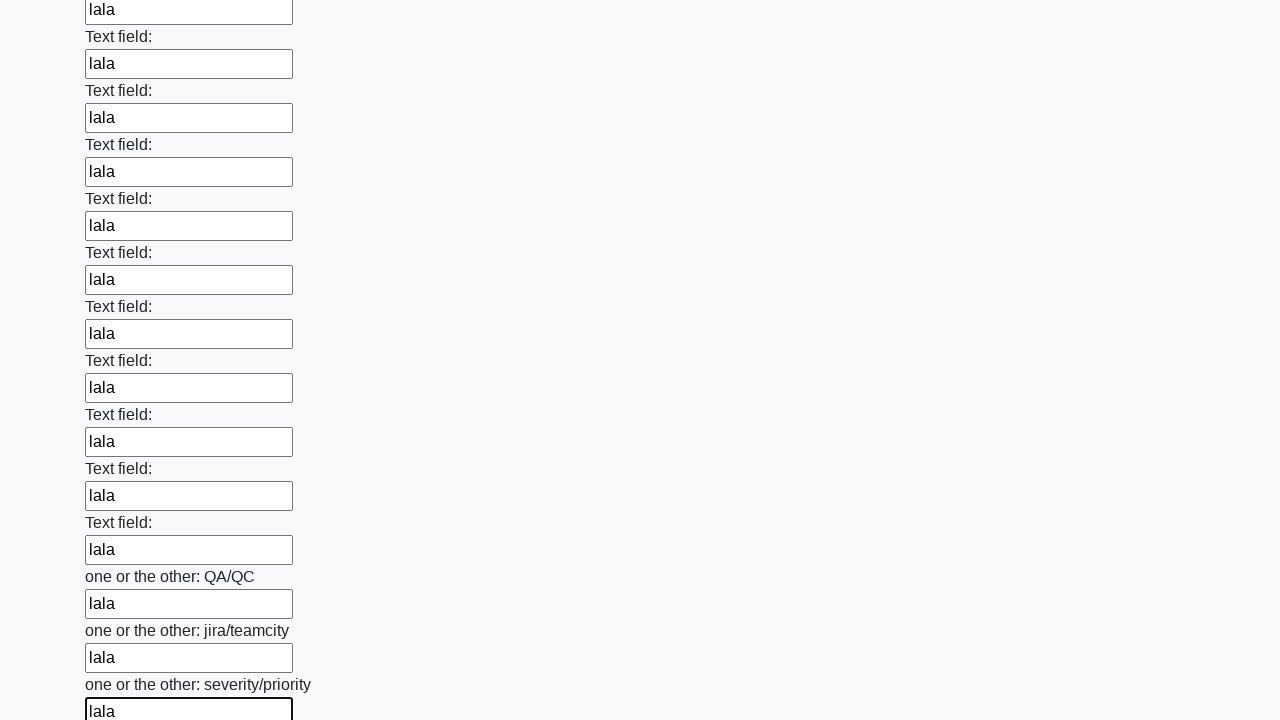

Filled an input field with 'lala' on input >> nth=90
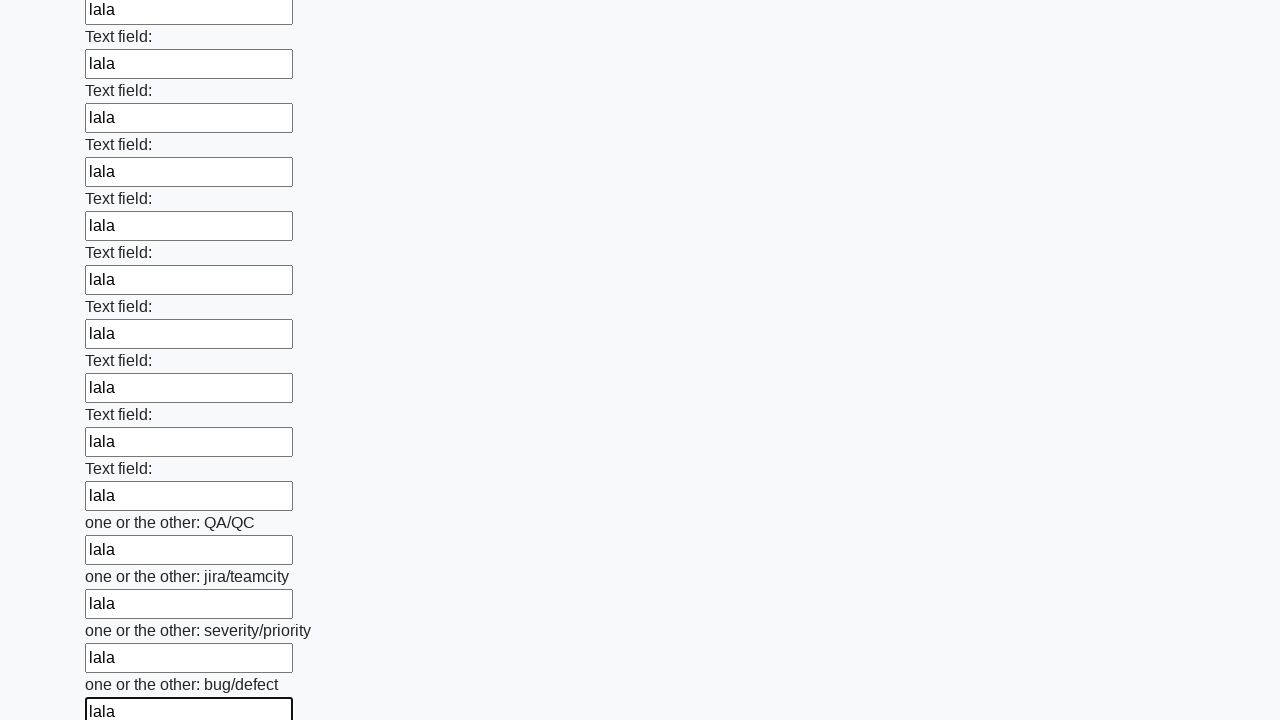

Filled an input field with 'lala' on input >> nth=91
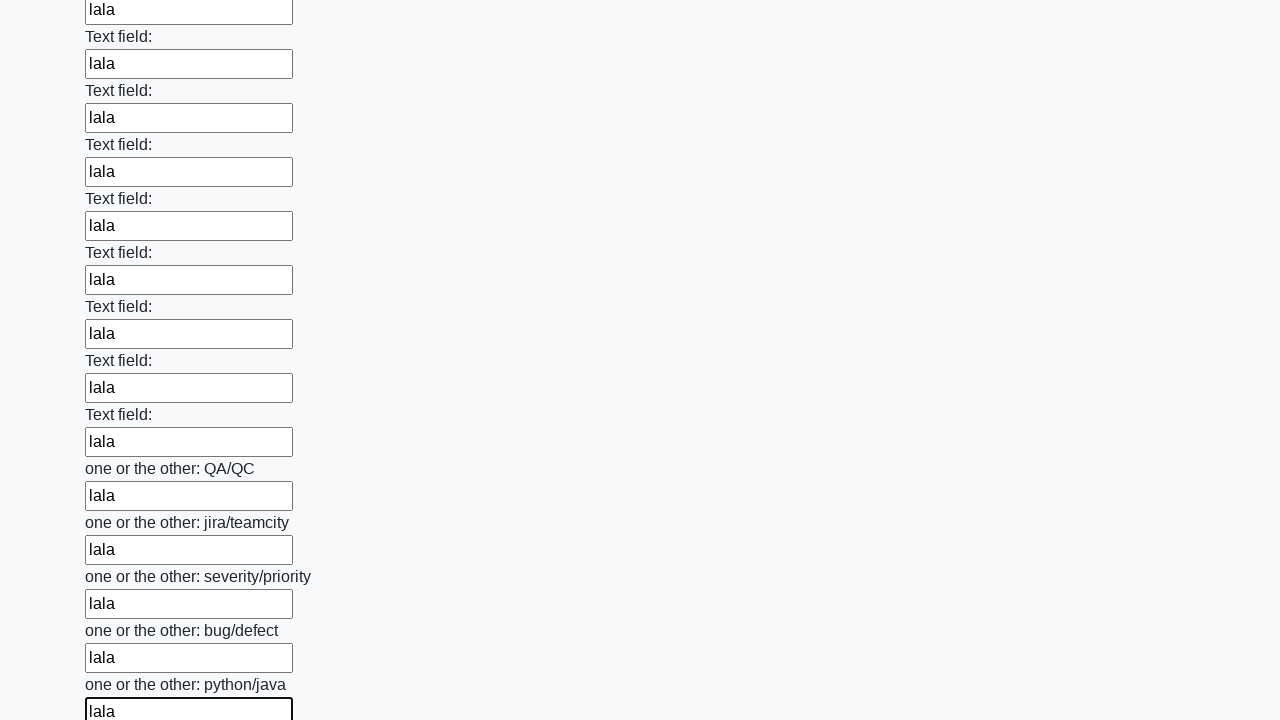

Filled an input field with 'lala' on input >> nth=92
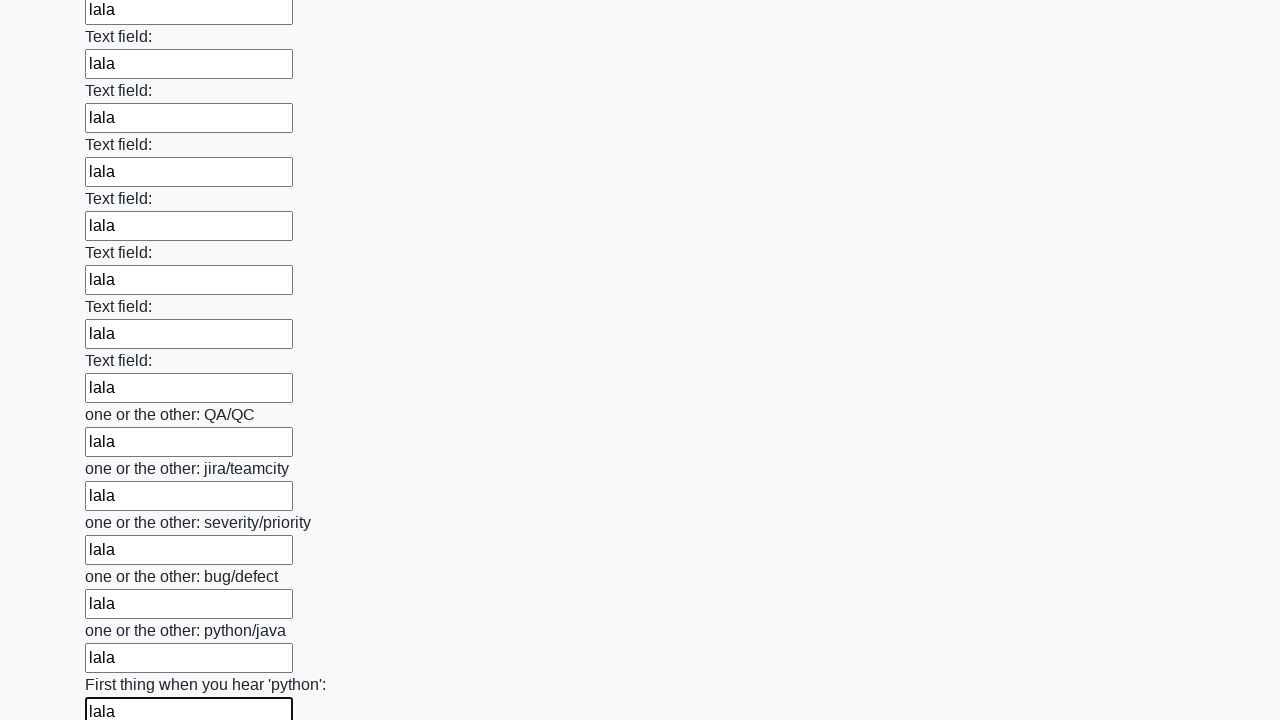

Filled an input field with 'lala' on input >> nth=93
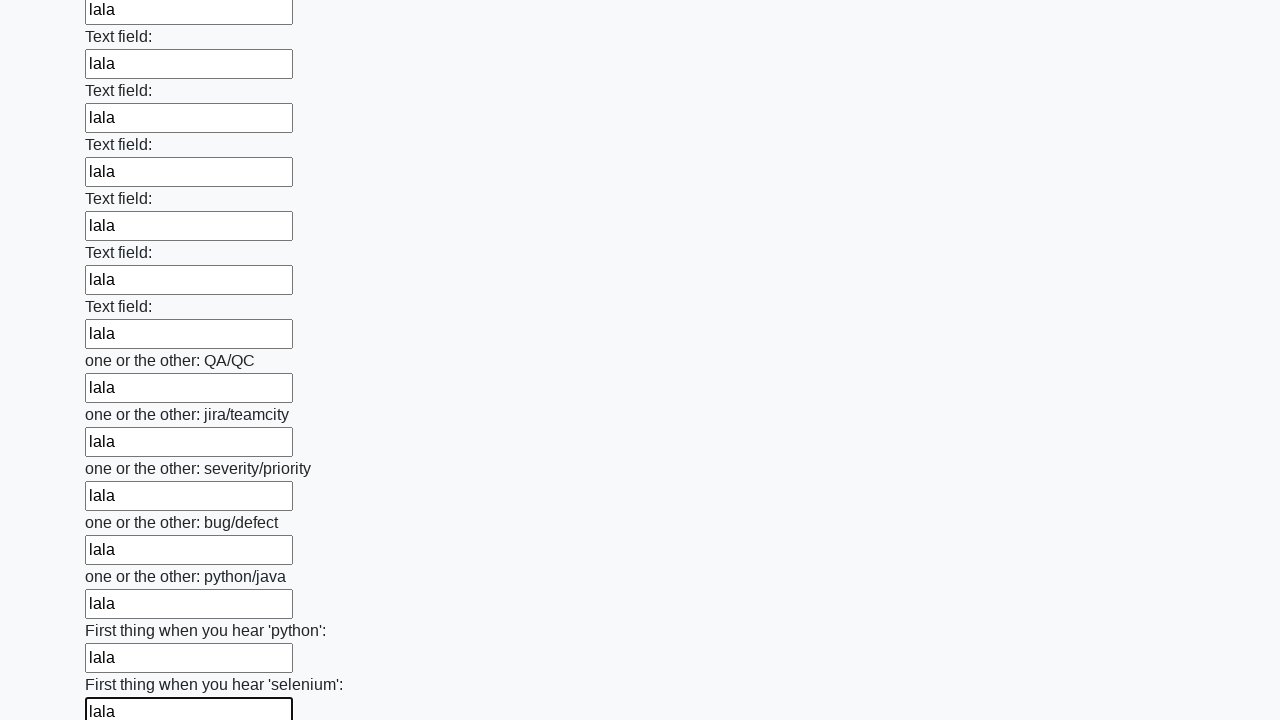

Filled an input field with 'lala' on input >> nth=94
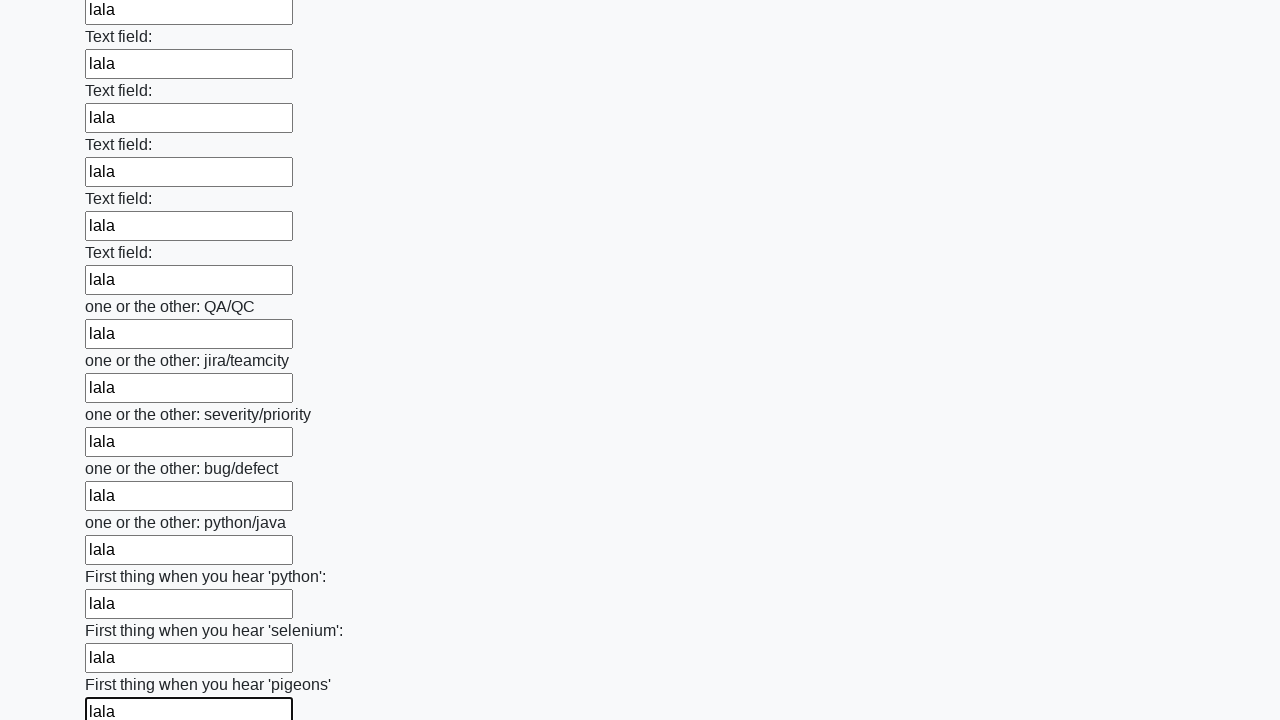

Filled an input field with 'lala' on input >> nth=95
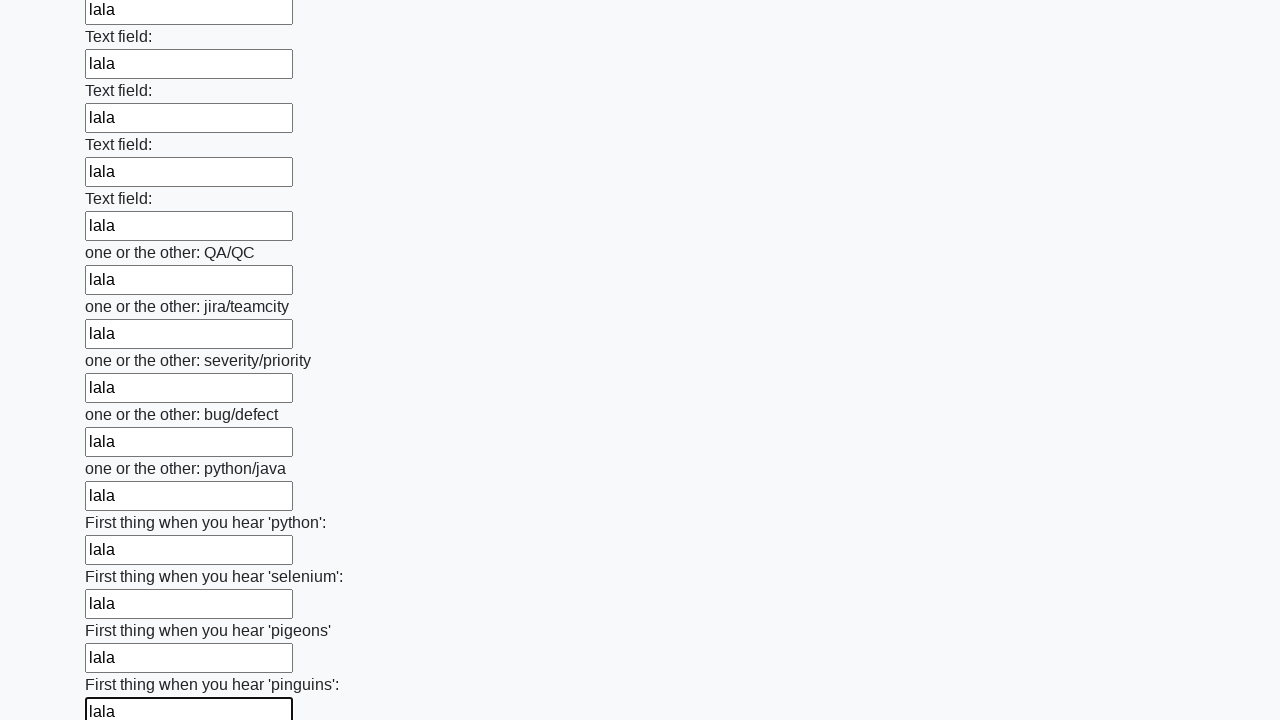

Filled an input field with 'lala' on input >> nth=96
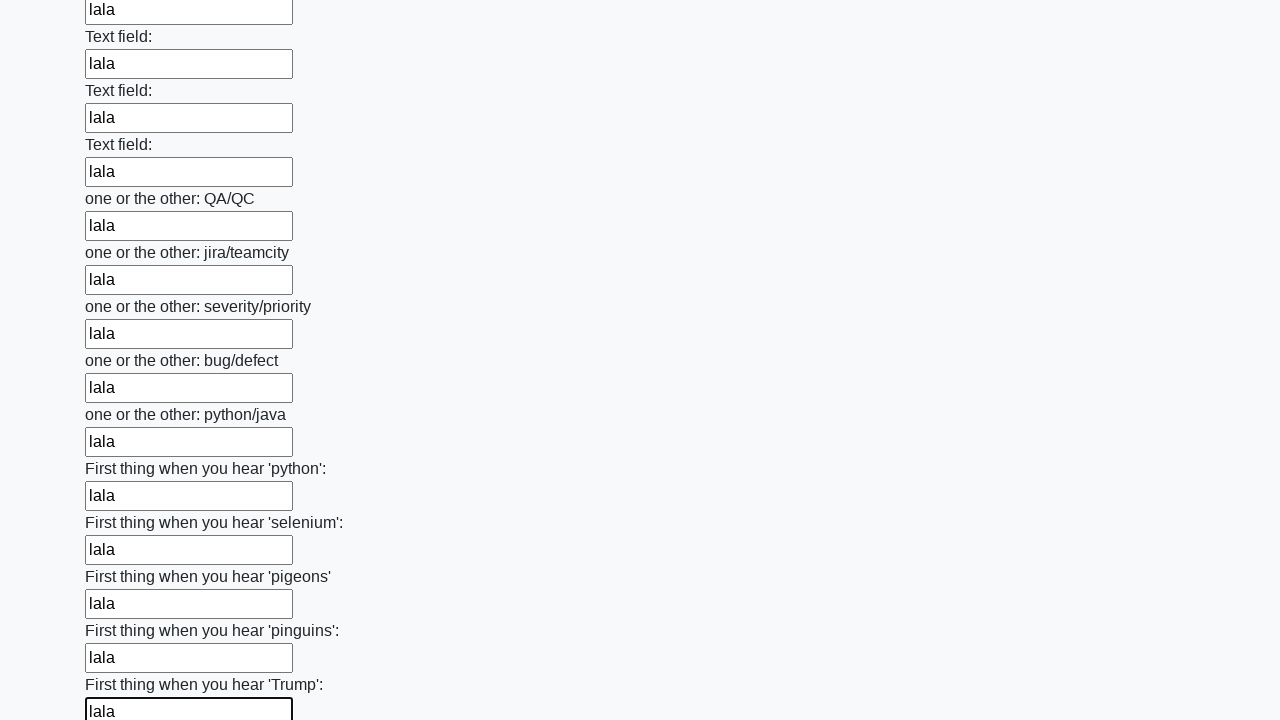

Filled an input field with 'lala' on input >> nth=97
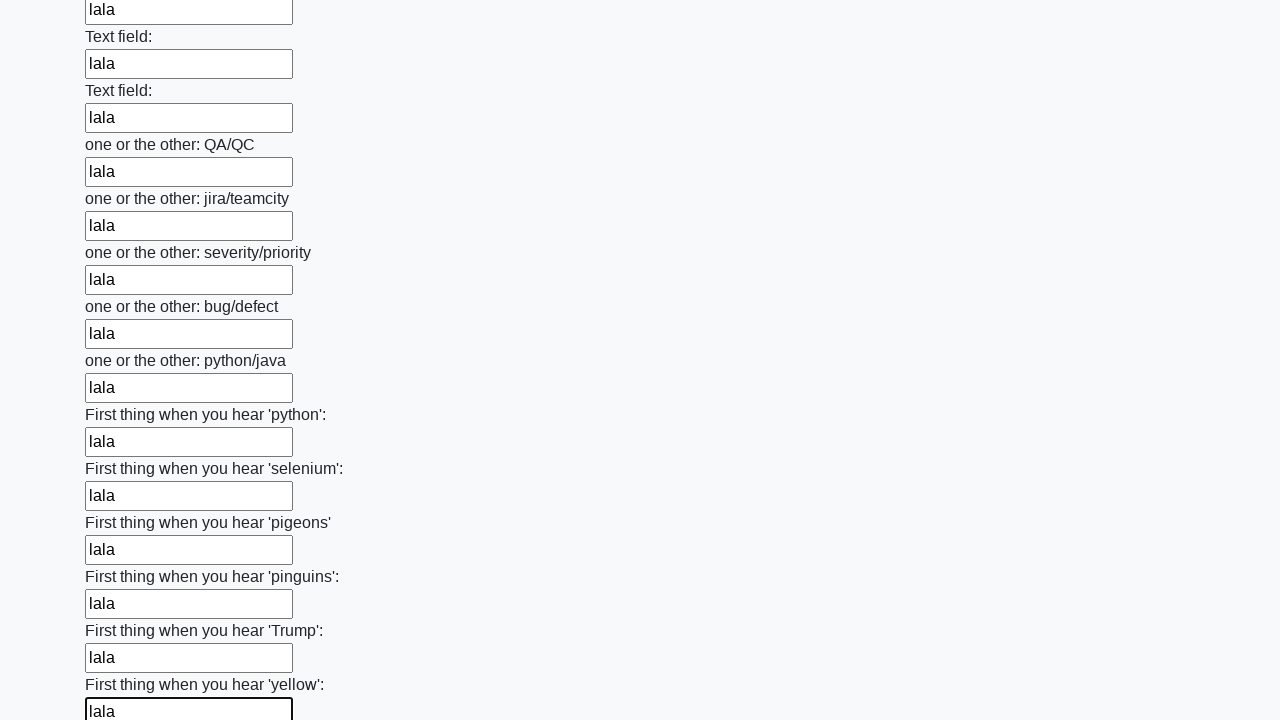

Filled an input field with 'lala' on input >> nth=98
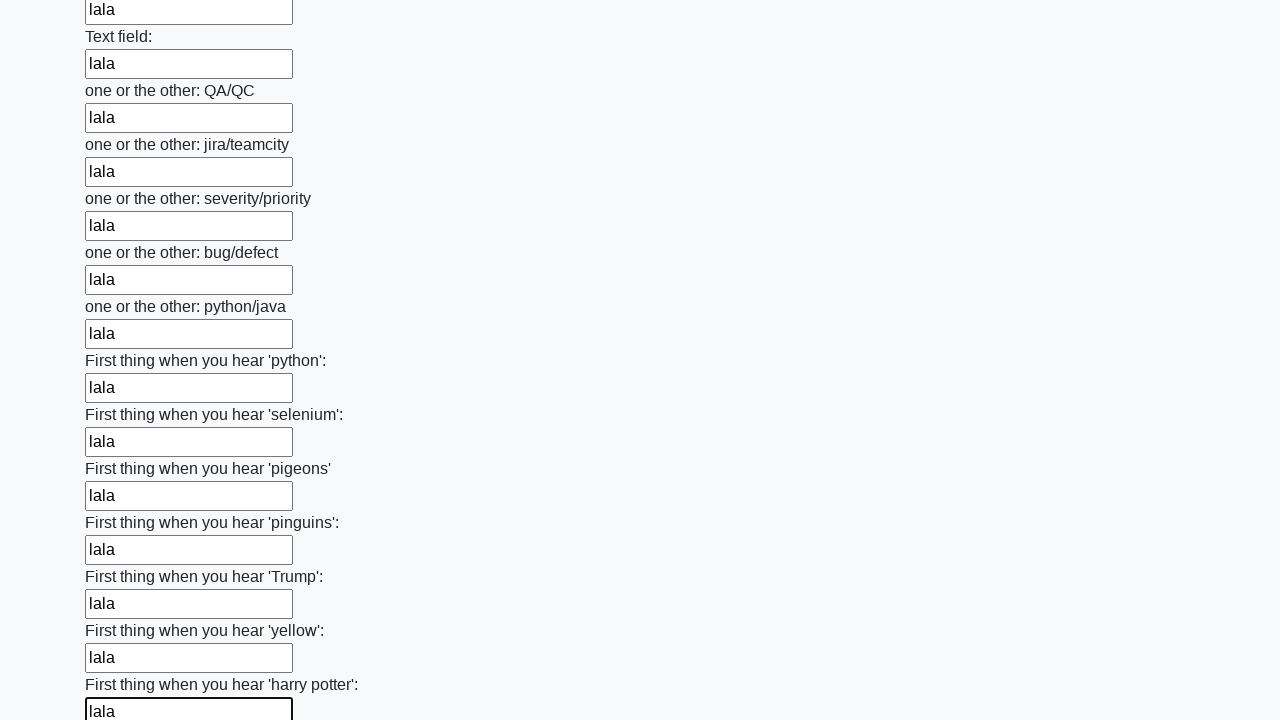

Filled an input field with 'lala' on input >> nth=99
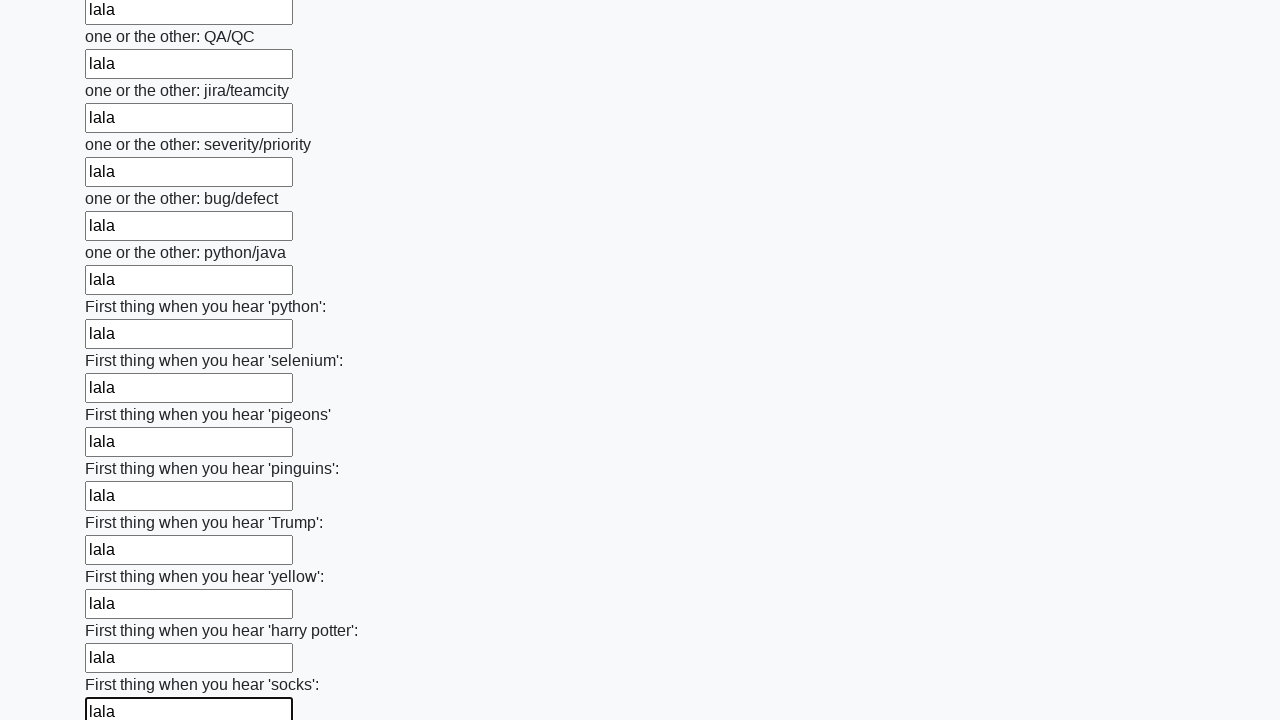

Clicked submit button to submit the form at (123, 611) on button.btn
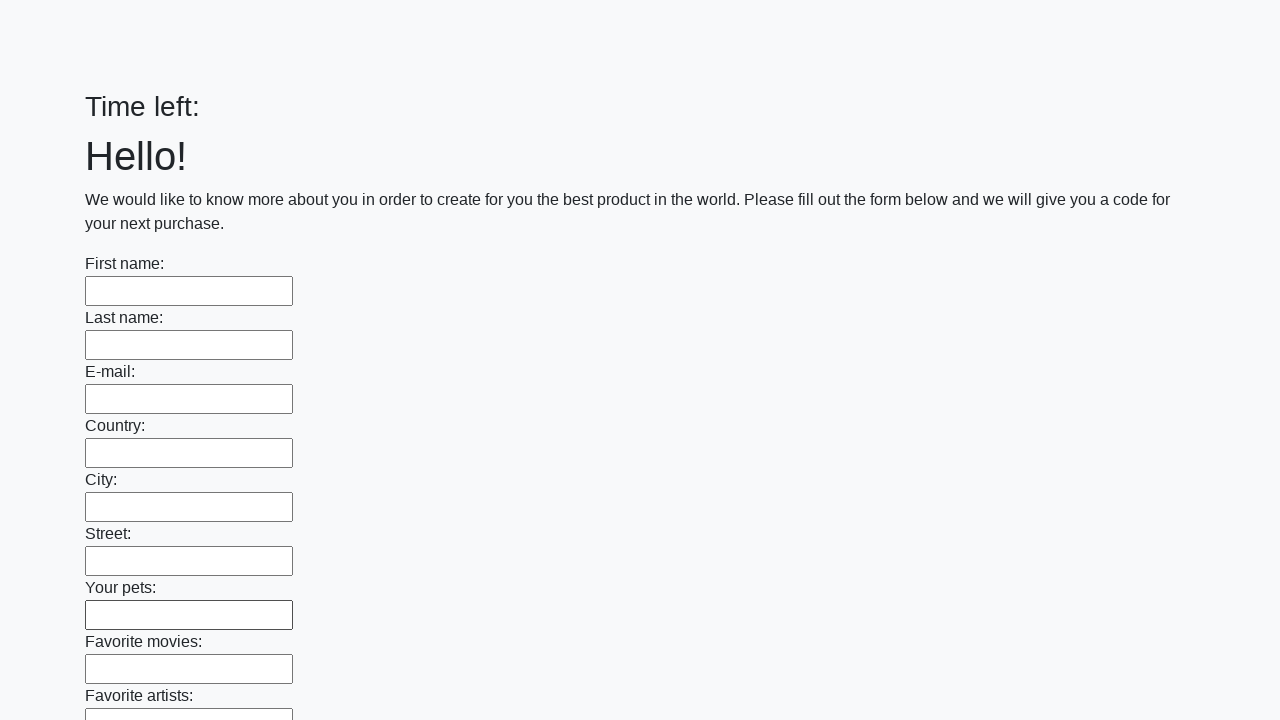

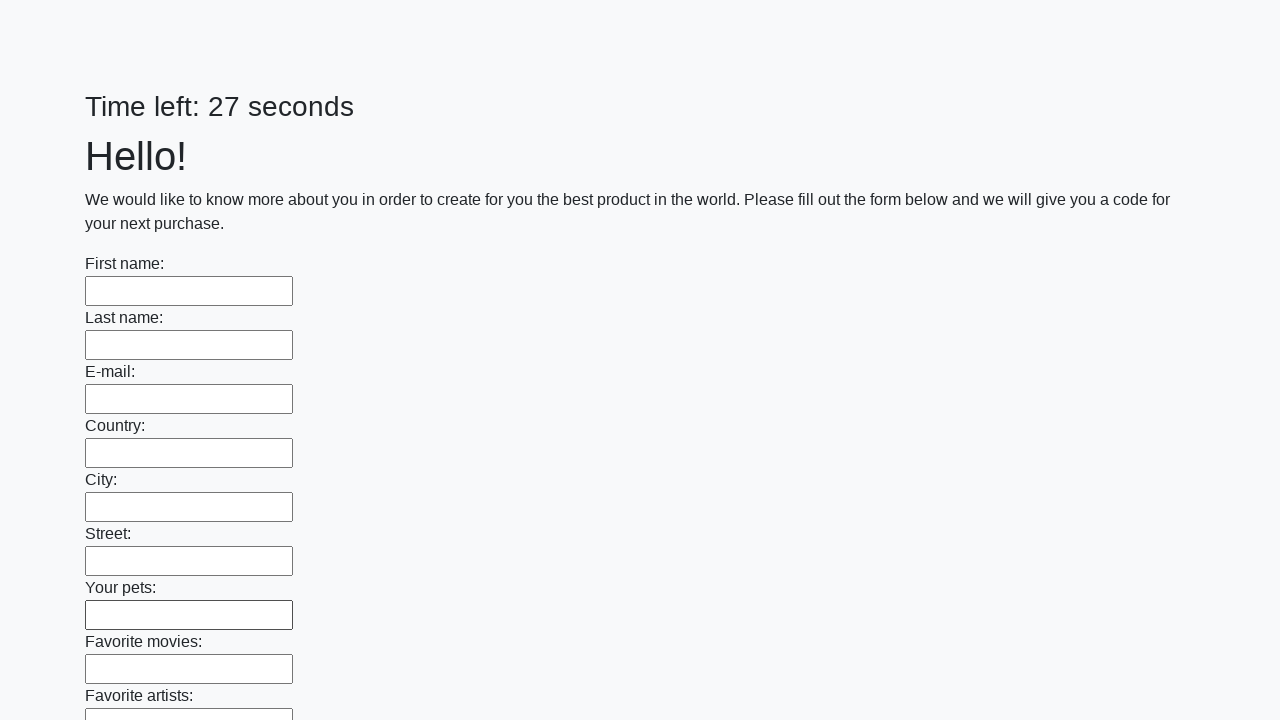